Fills multiple input fields in a form block with the same value and submits the form.

Starting URL: http://suninjuly.github.io/huge_form.html

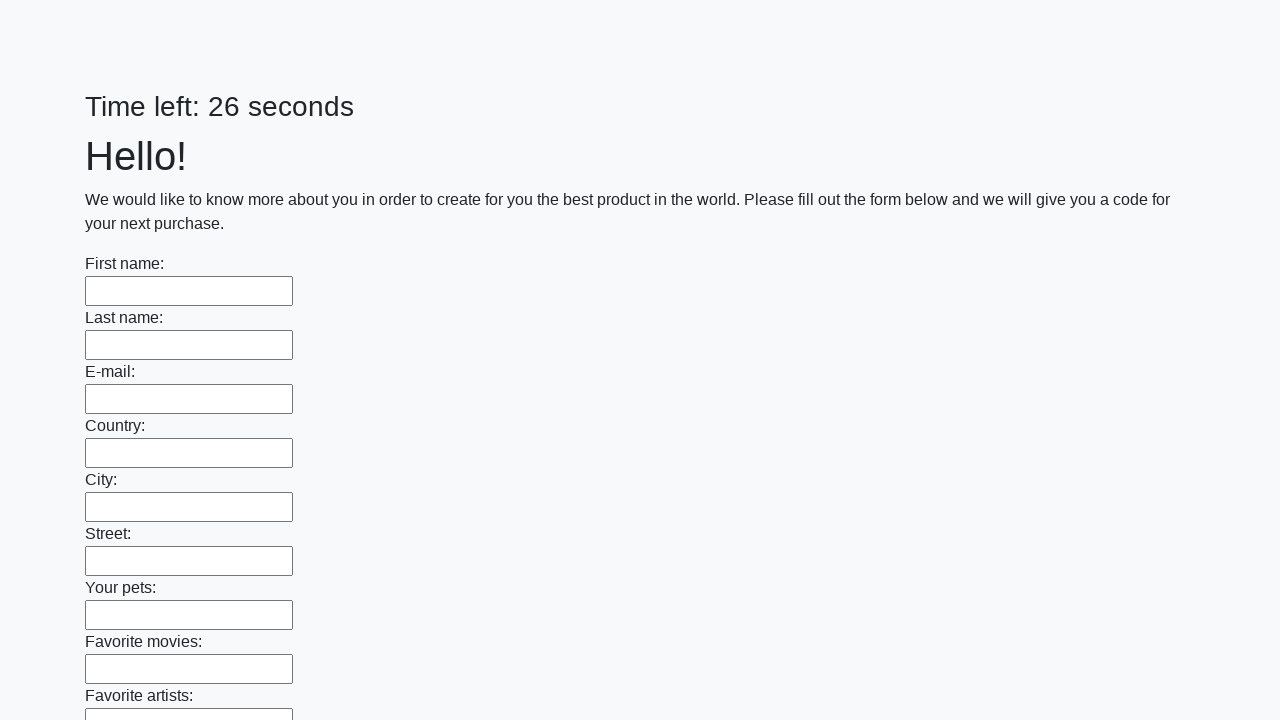

Located all input fields in the first block
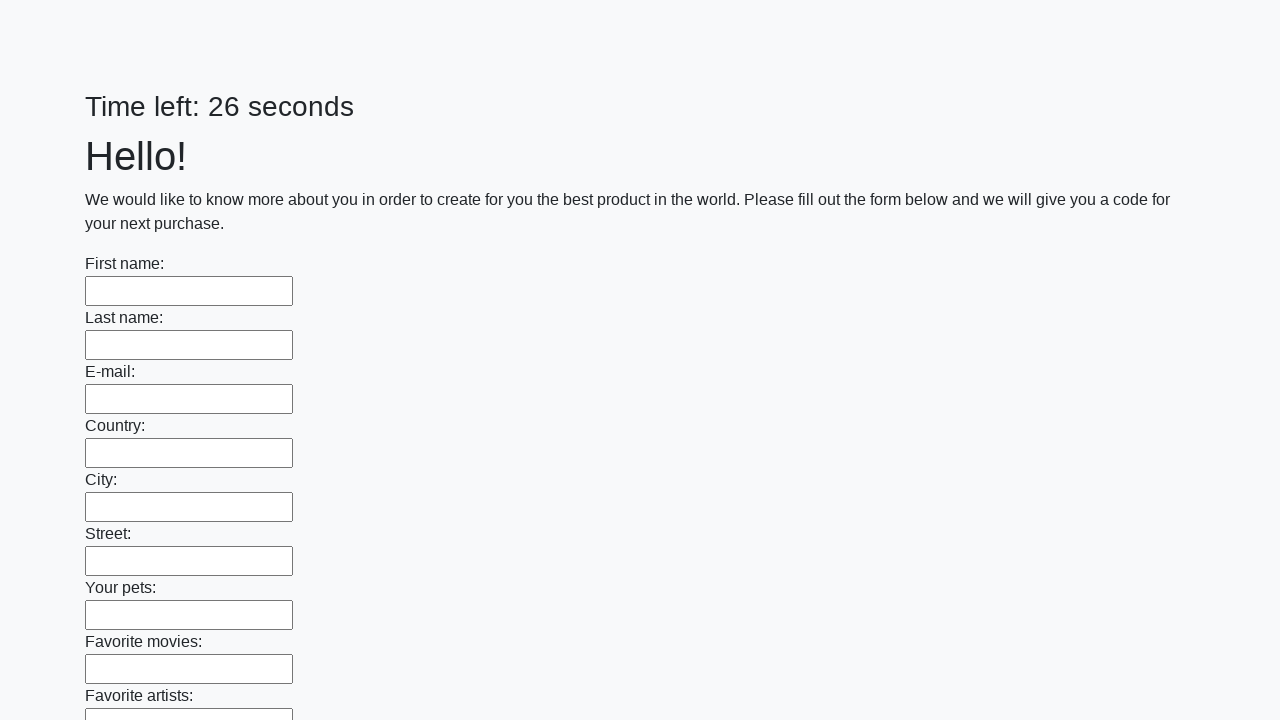

Found 100 input fields to fill
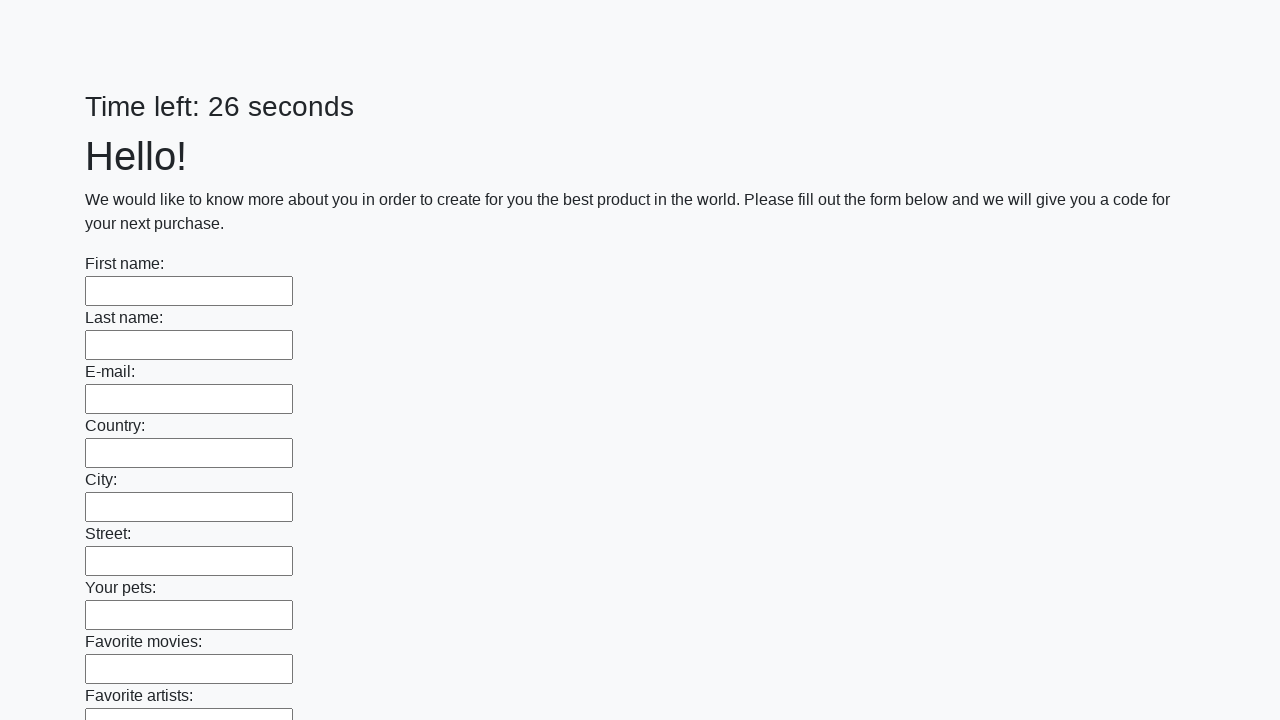

Filled input field 1 with 'Мой' on .first_block input >> nth=0
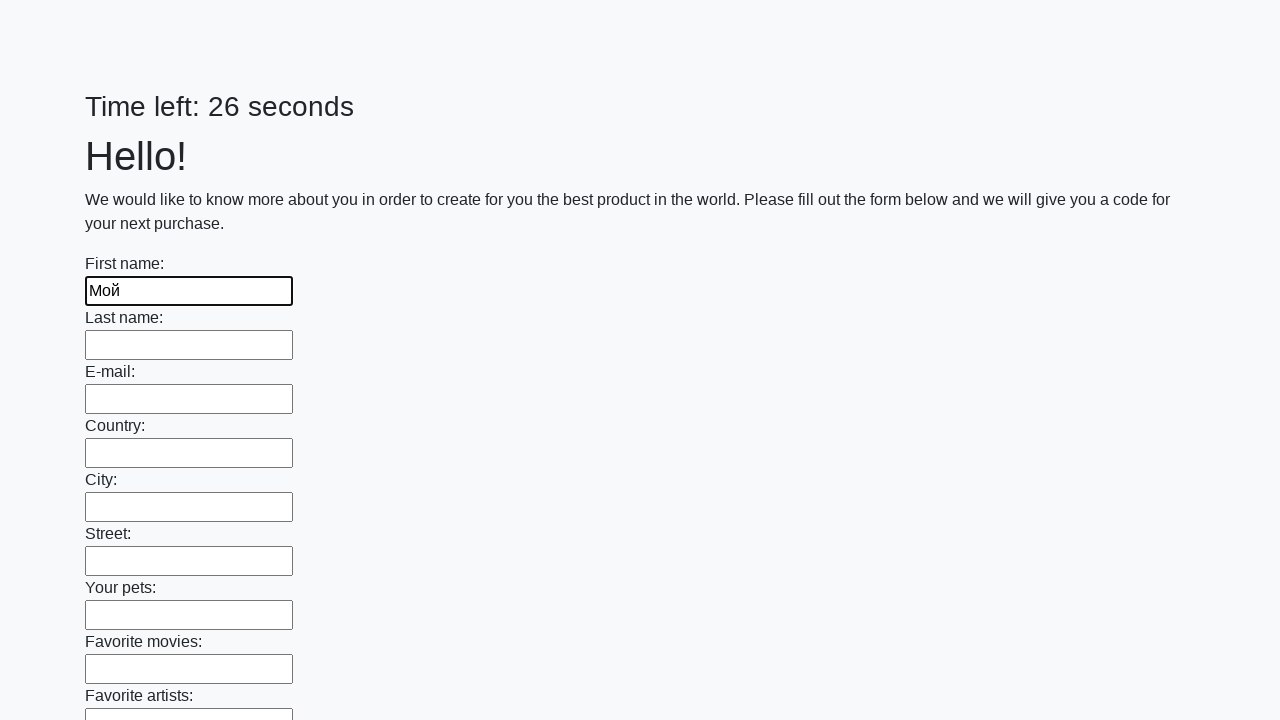

Filled input field 2 with 'Мой' on .first_block input >> nth=1
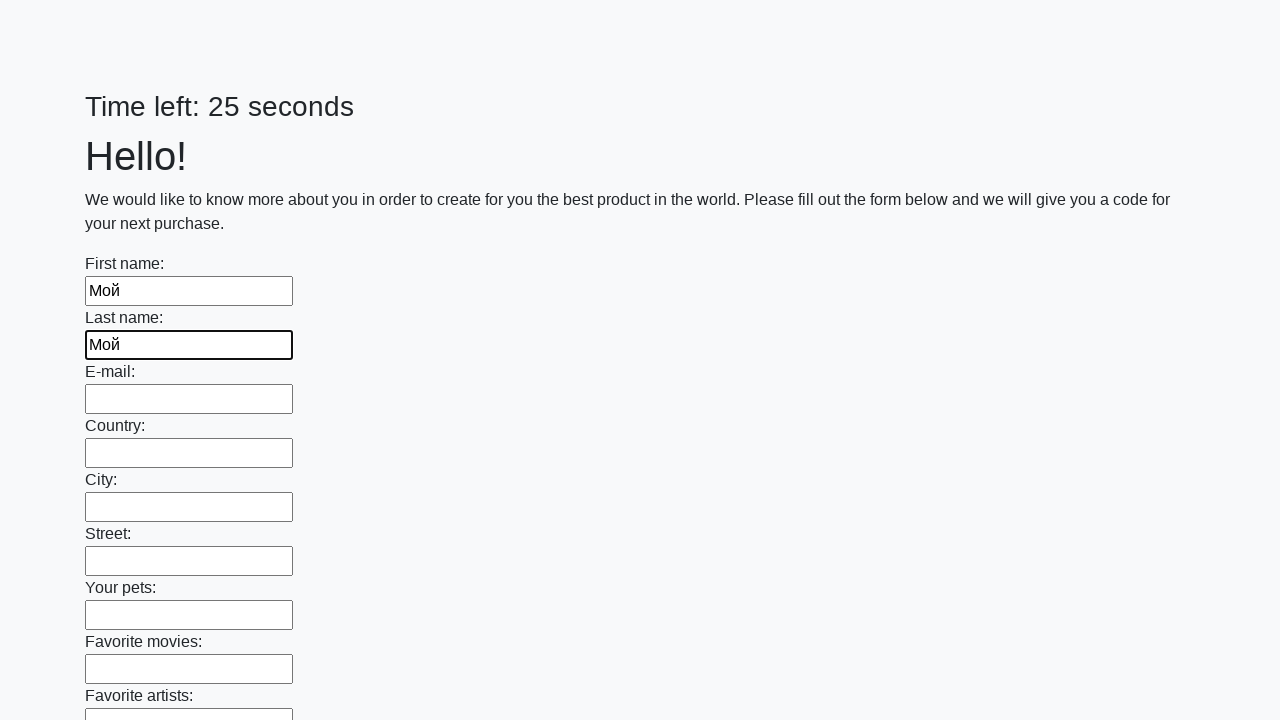

Filled input field 3 with 'Мой' on .first_block input >> nth=2
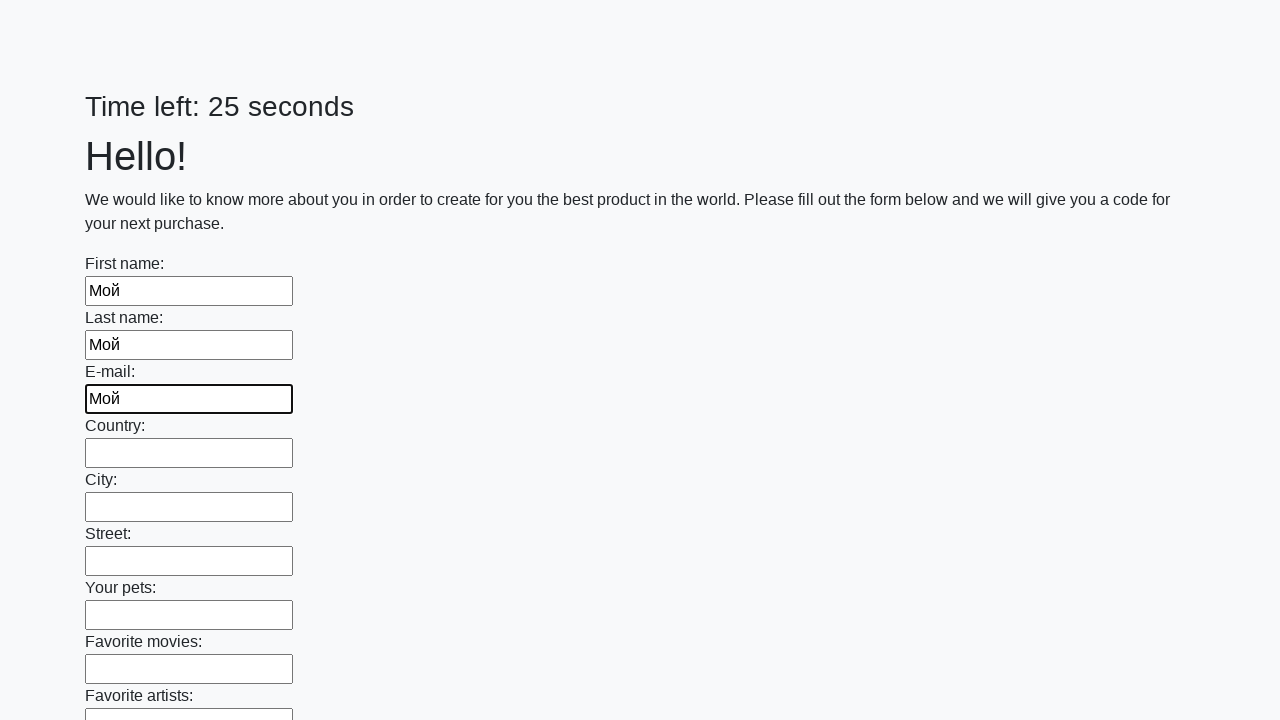

Filled input field 4 with 'Мой' on .first_block input >> nth=3
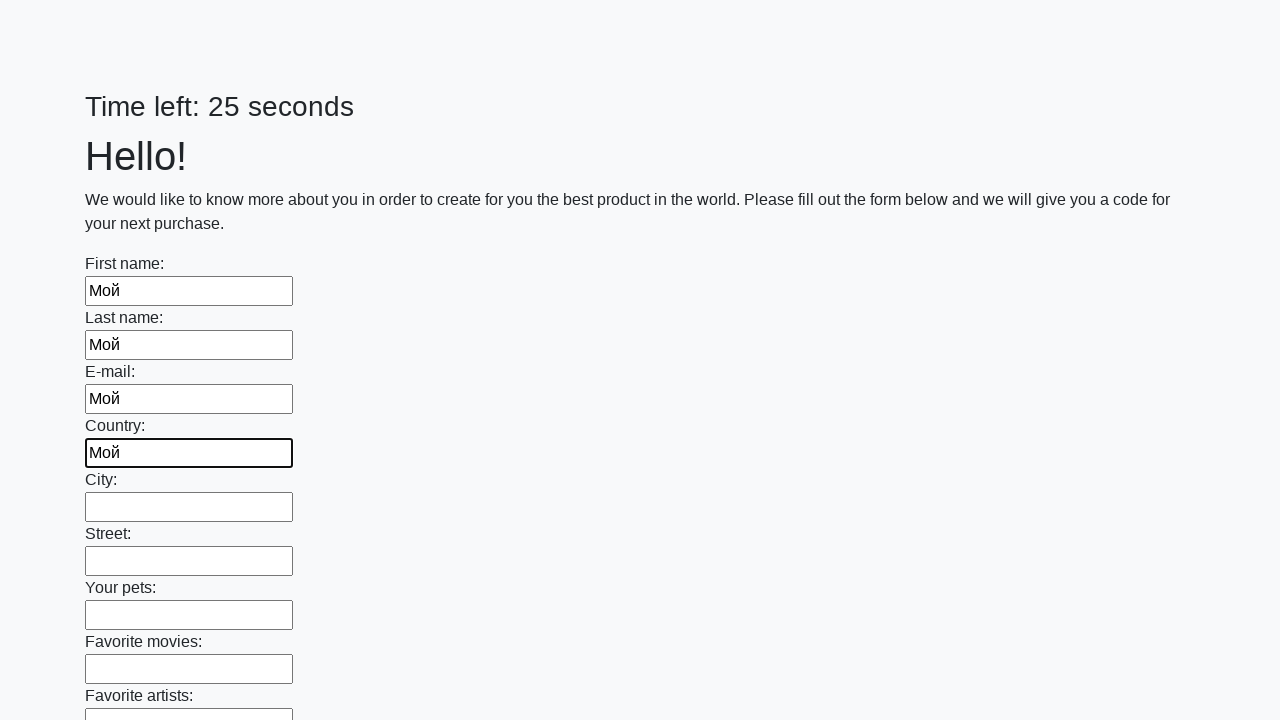

Filled input field 5 with 'Мой' on .first_block input >> nth=4
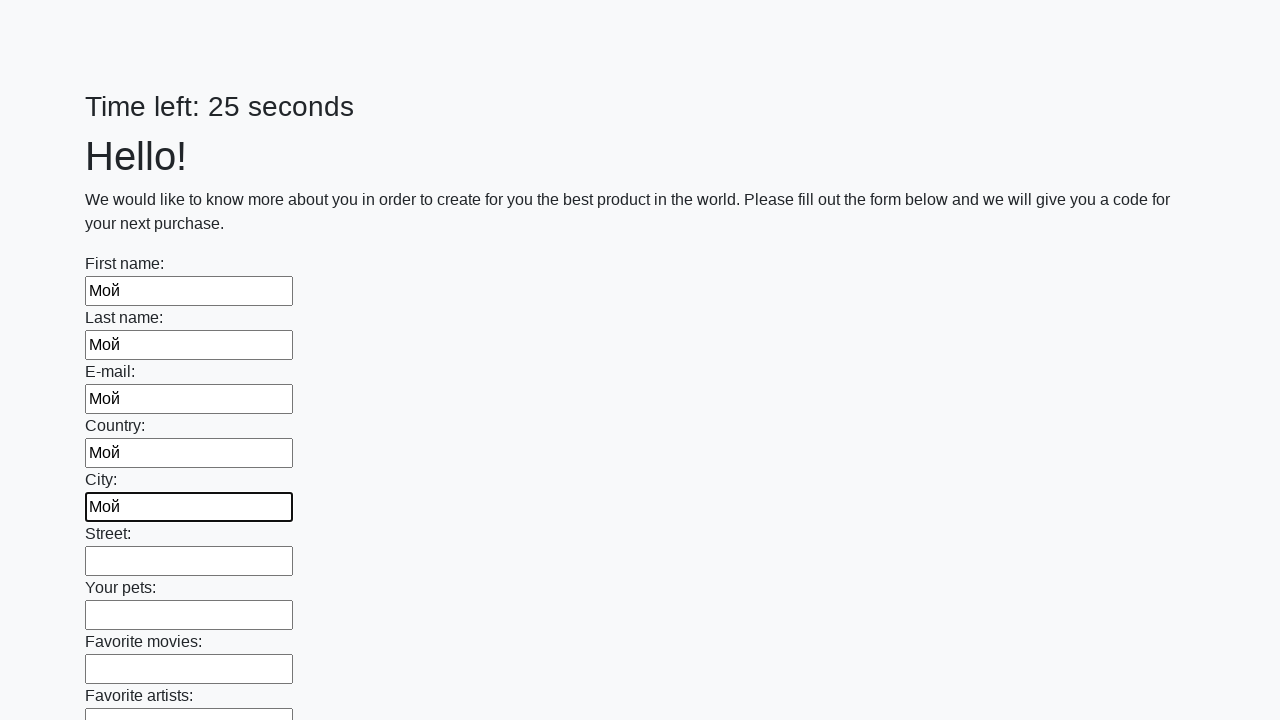

Filled input field 6 with 'Мой' on .first_block input >> nth=5
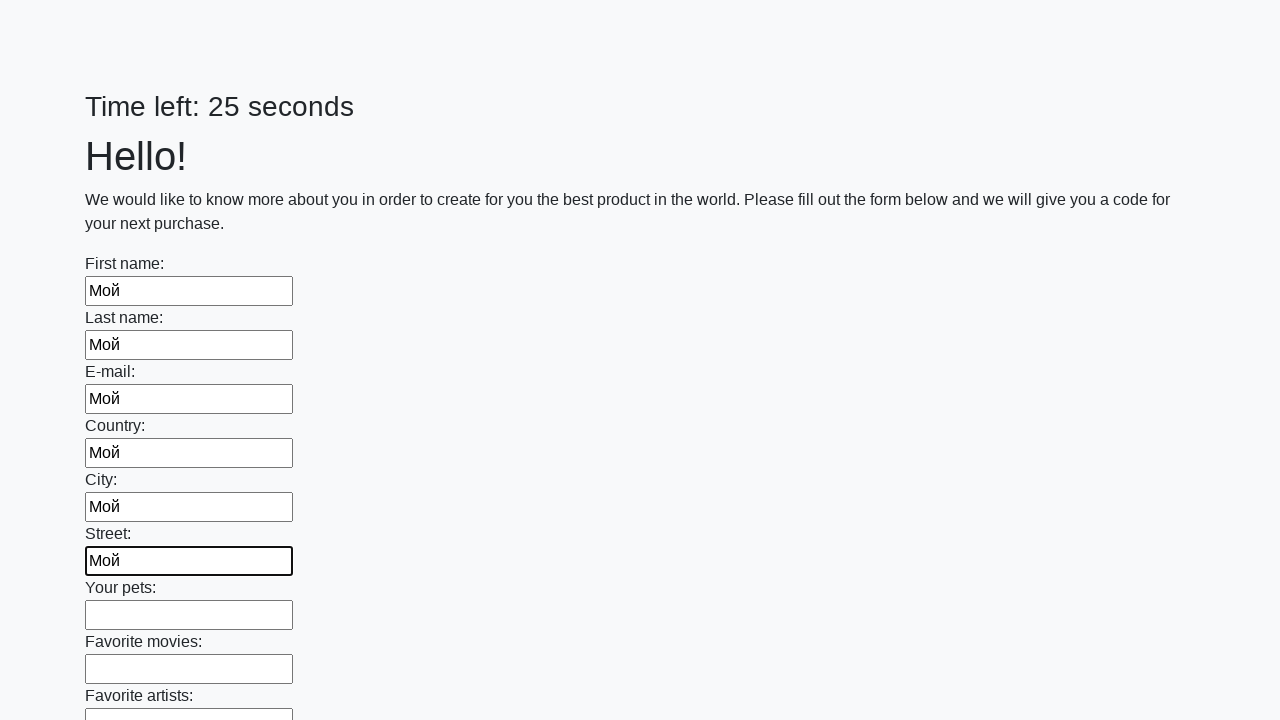

Filled input field 7 with 'Мой' on .first_block input >> nth=6
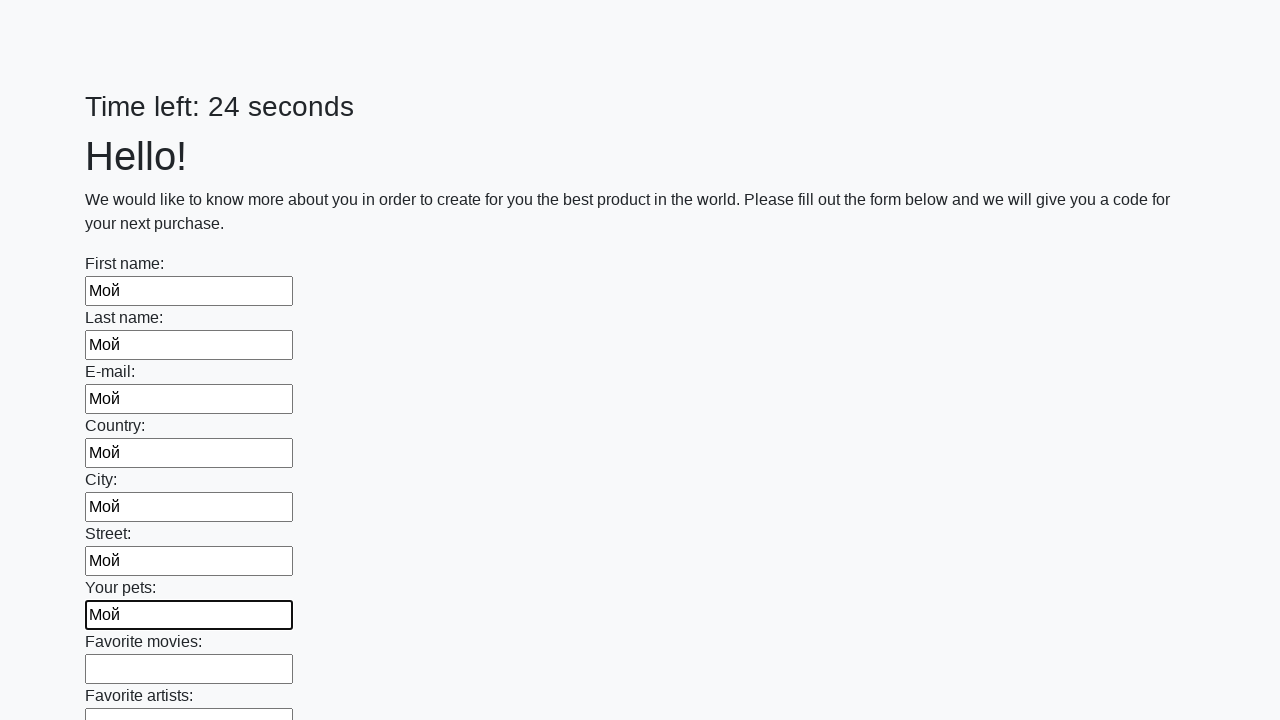

Filled input field 8 with 'Мой' on .first_block input >> nth=7
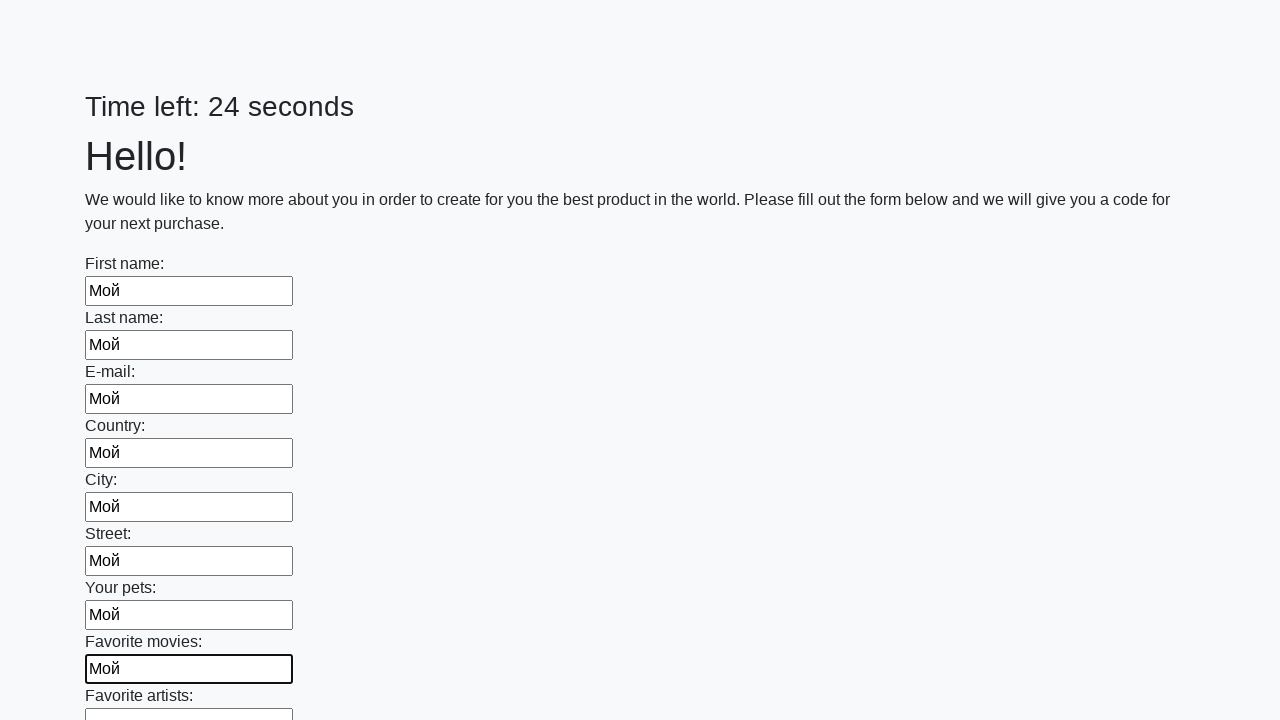

Filled input field 9 with 'Мой' on .first_block input >> nth=8
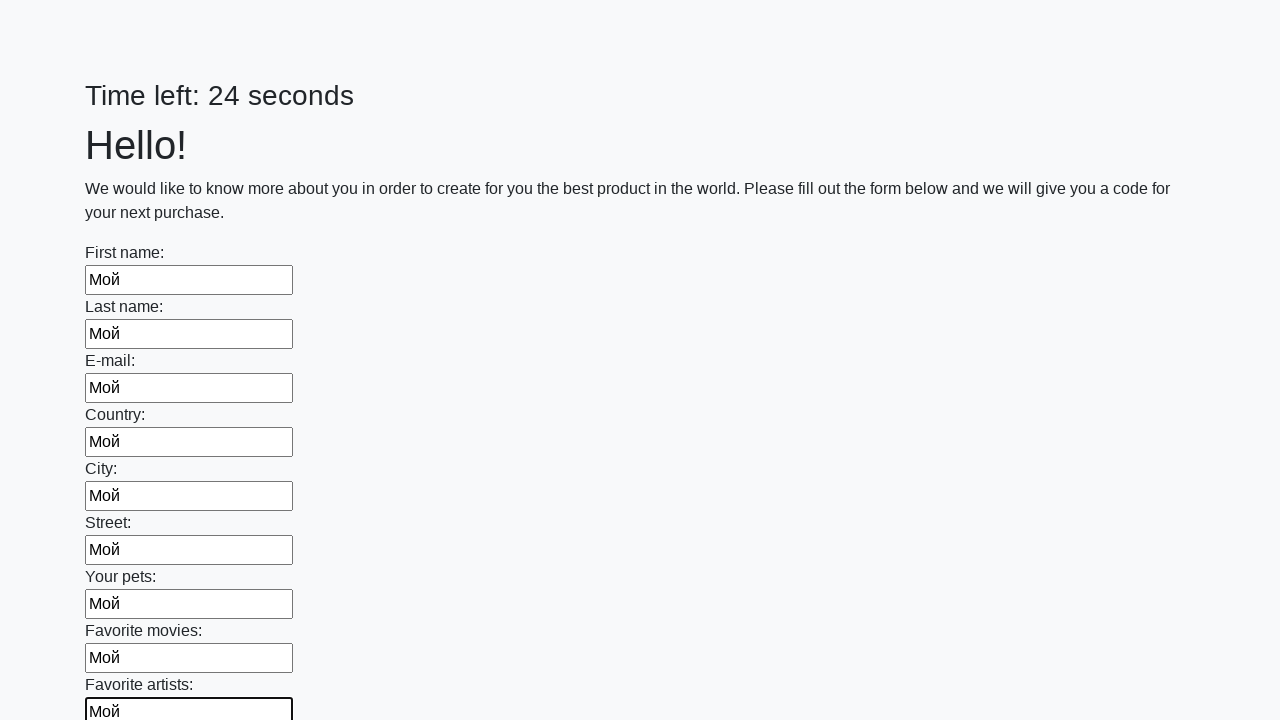

Filled input field 10 with 'Мой' on .first_block input >> nth=9
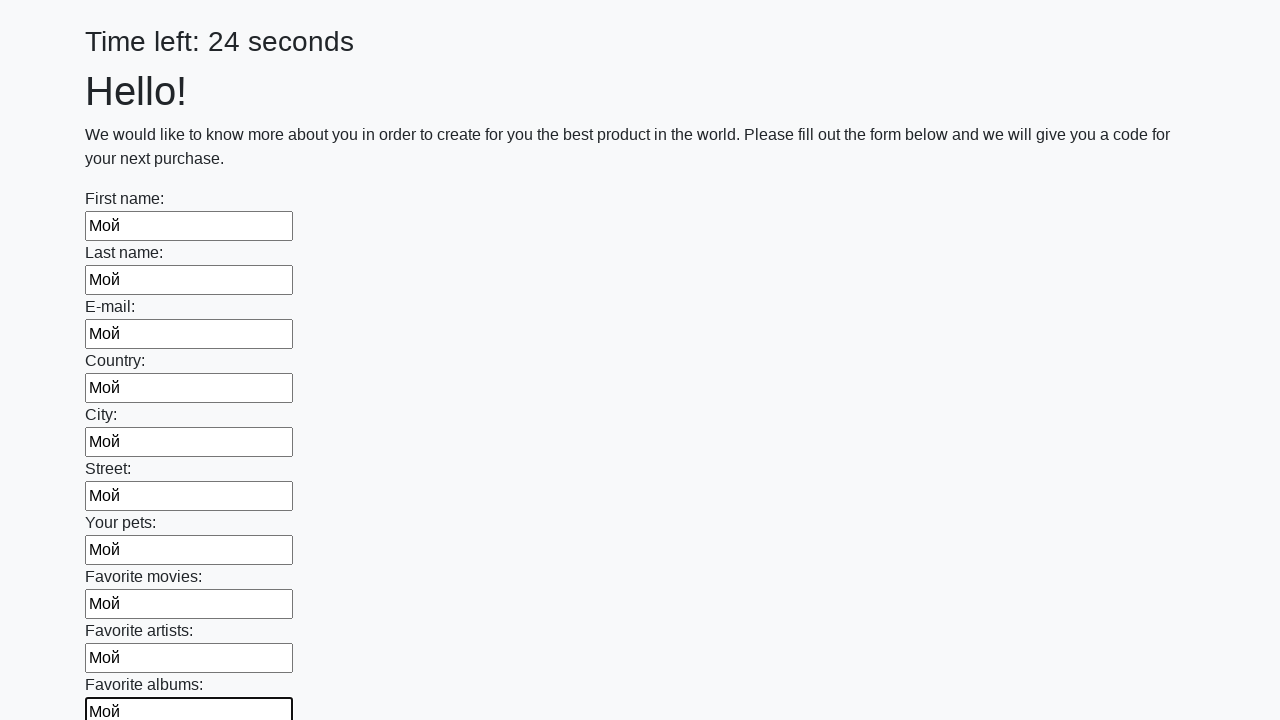

Filled input field 11 with 'Мой' on .first_block input >> nth=10
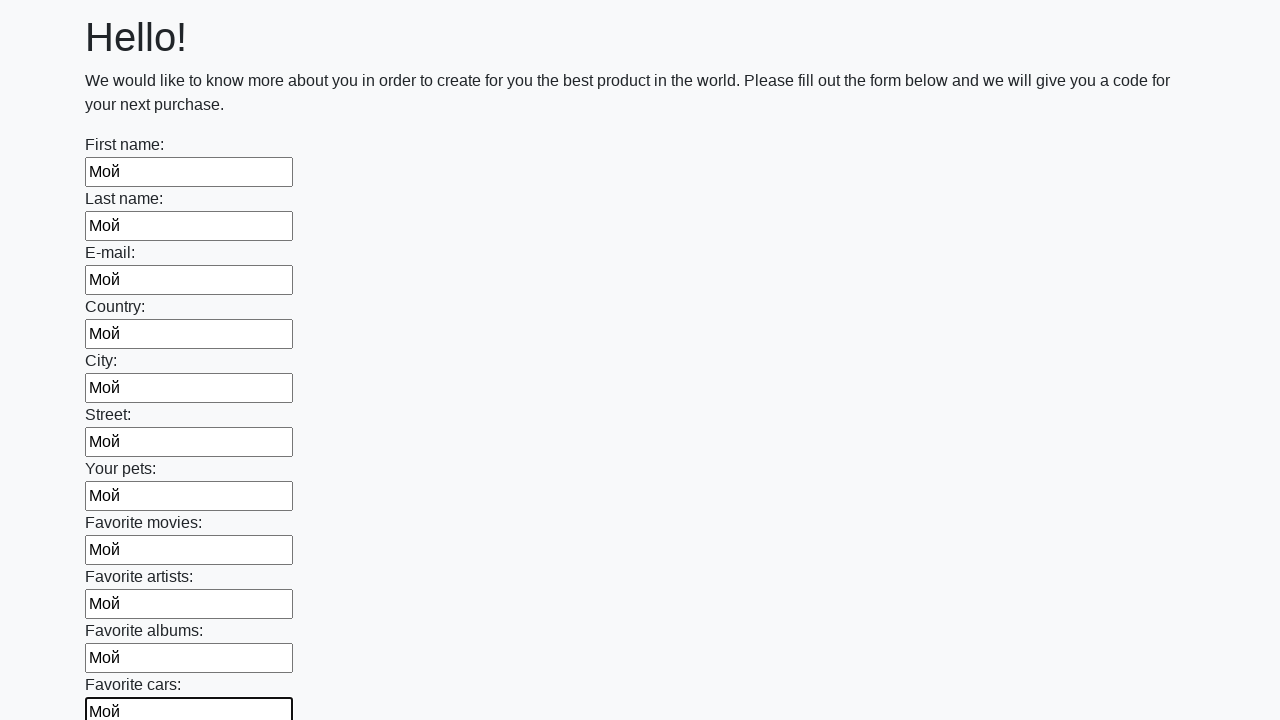

Filled input field 12 with 'Мой' on .first_block input >> nth=11
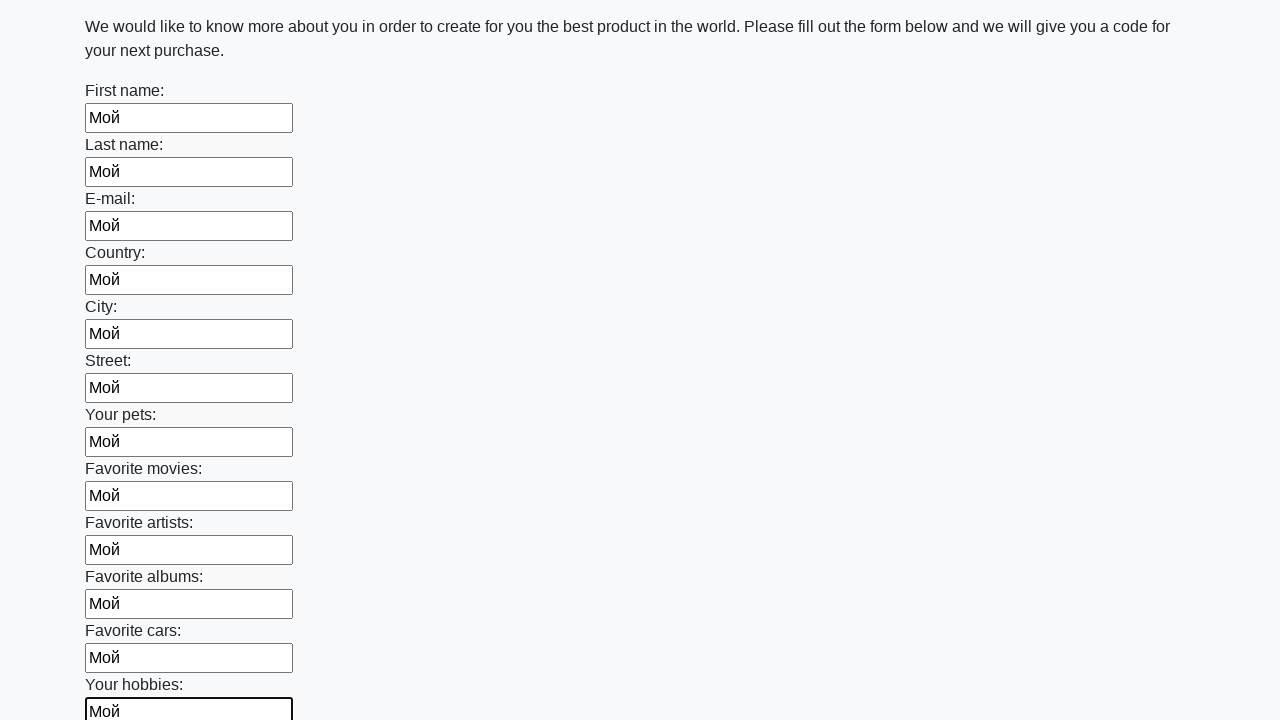

Filled input field 13 with 'Мой' on .first_block input >> nth=12
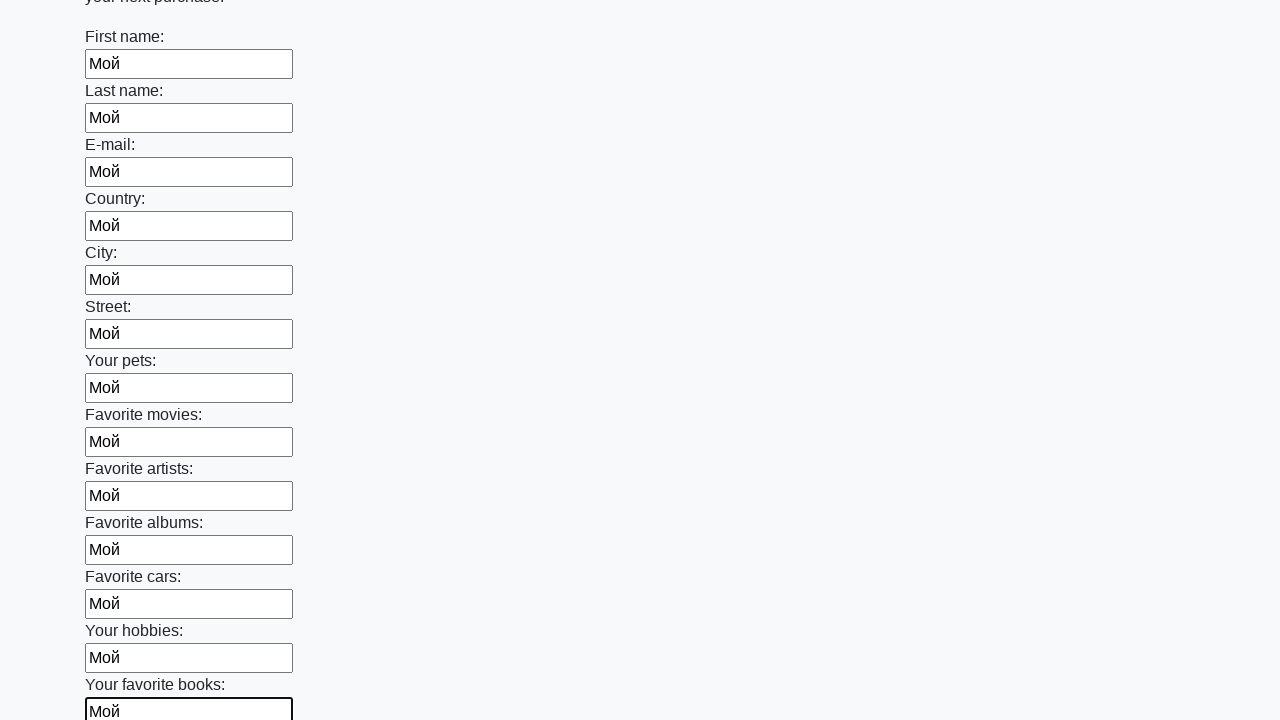

Filled input field 14 with 'Мой' on .first_block input >> nth=13
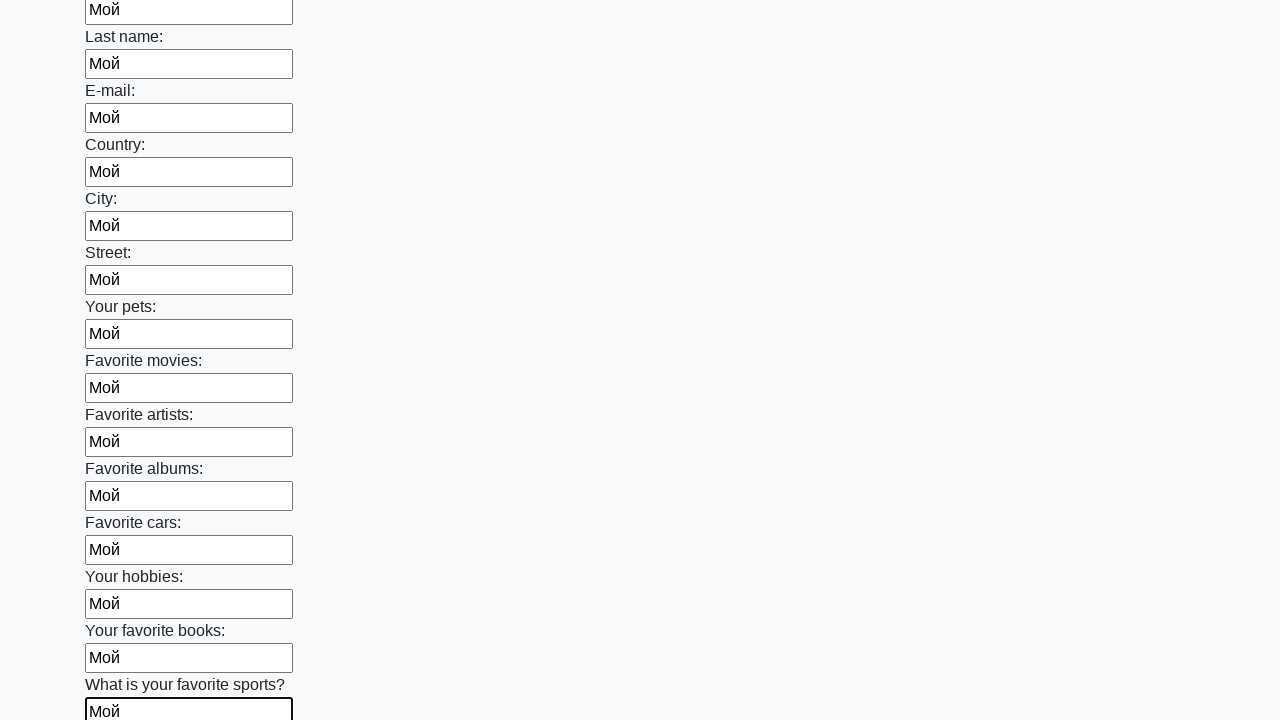

Filled input field 15 with 'Мой' on .first_block input >> nth=14
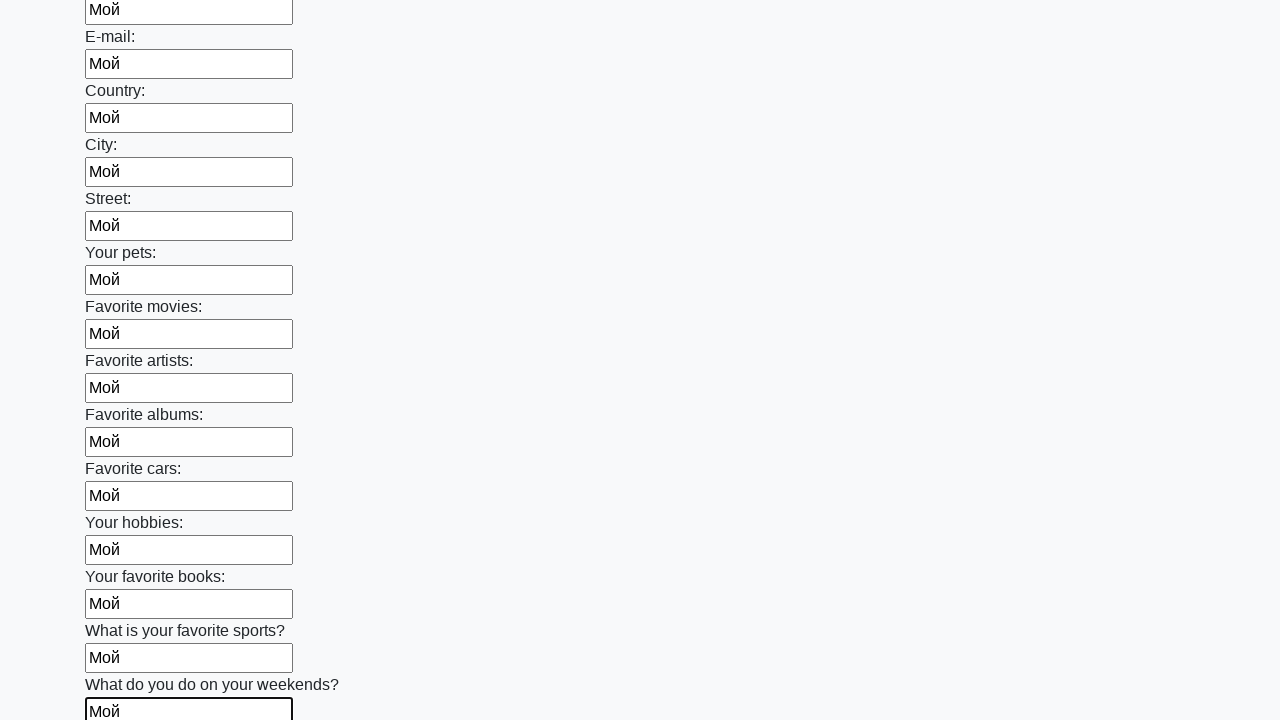

Filled input field 16 with 'Мой' on .first_block input >> nth=15
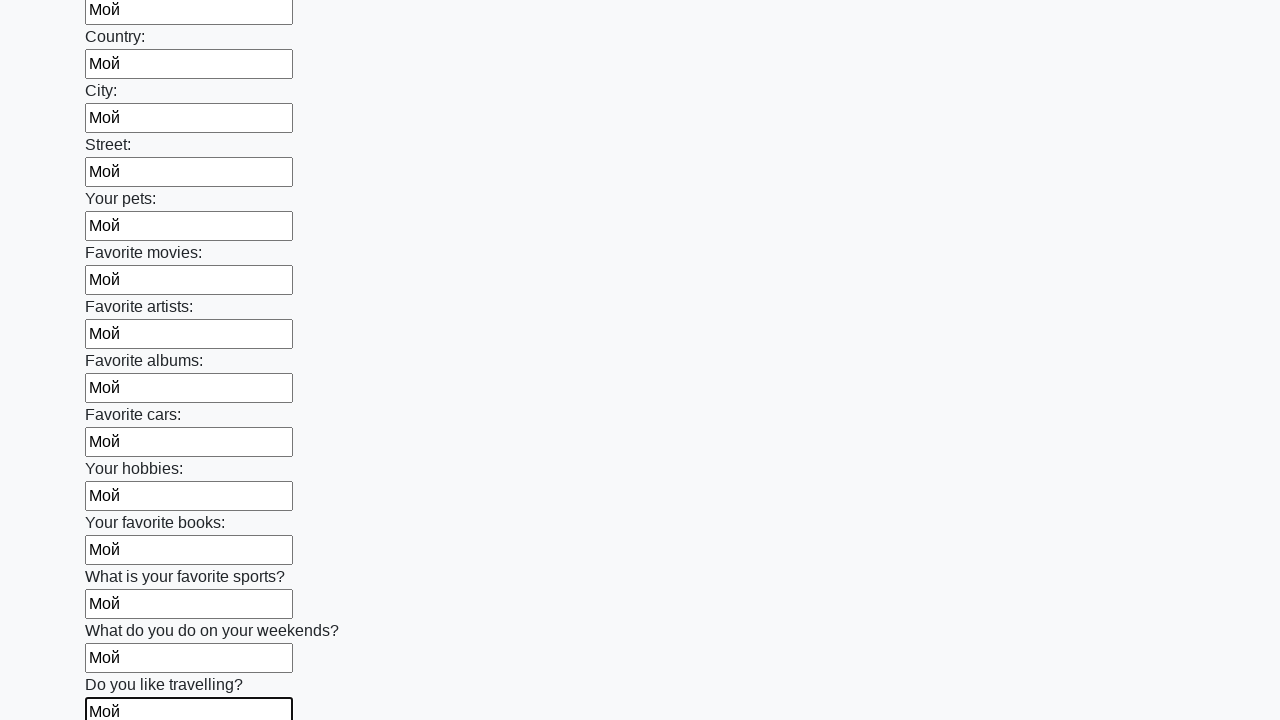

Filled input field 17 with 'Мой' on .first_block input >> nth=16
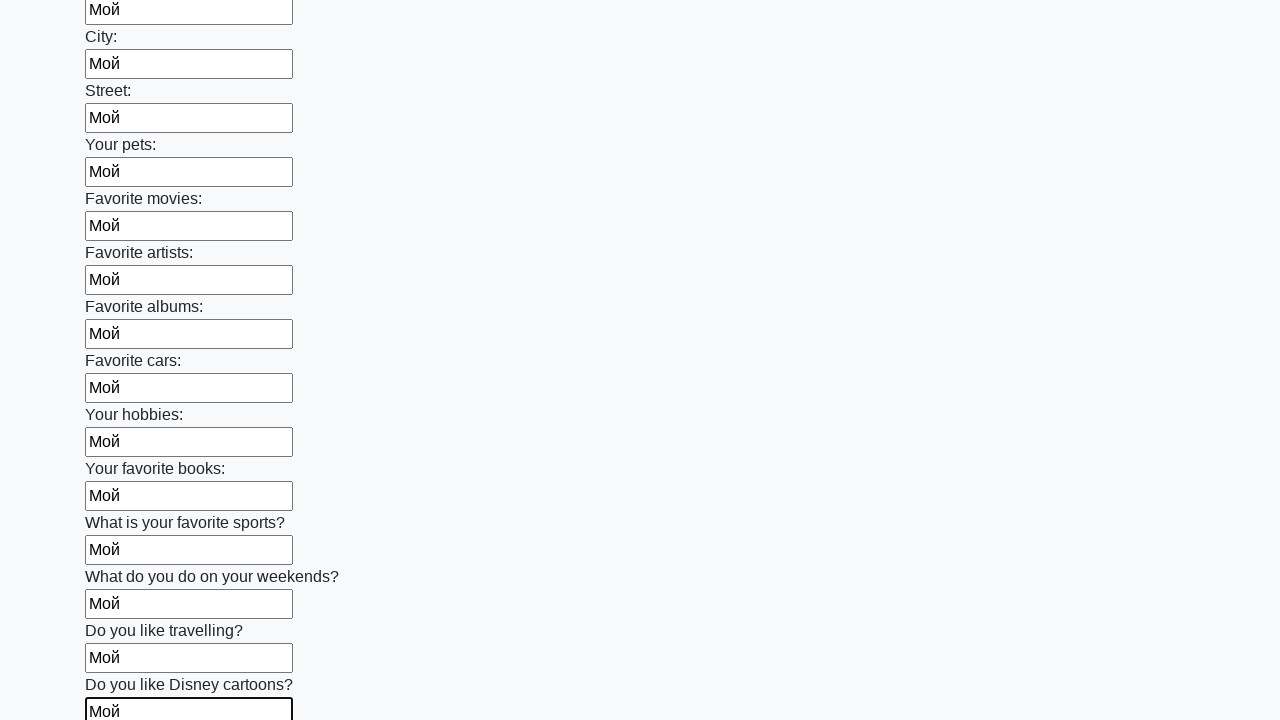

Filled input field 18 with 'Мой' on .first_block input >> nth=17
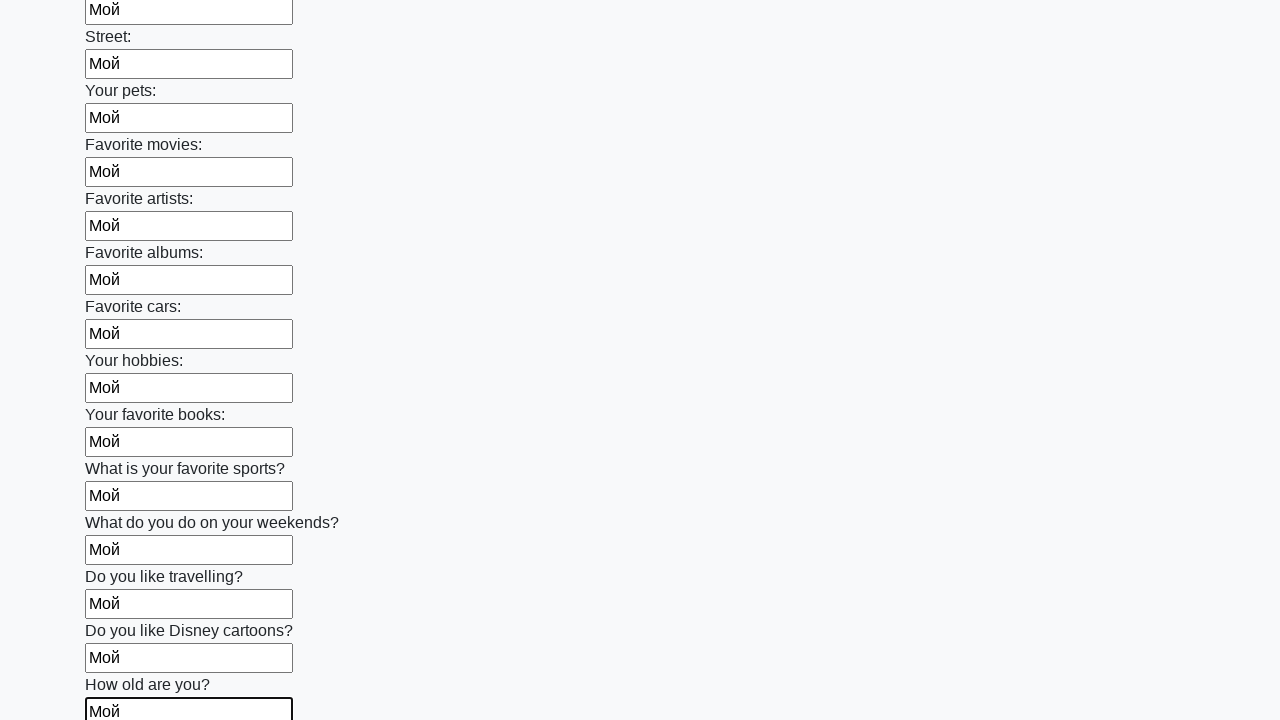

Filled input field 19 with 'Мой' on .first_block input >> nth=18
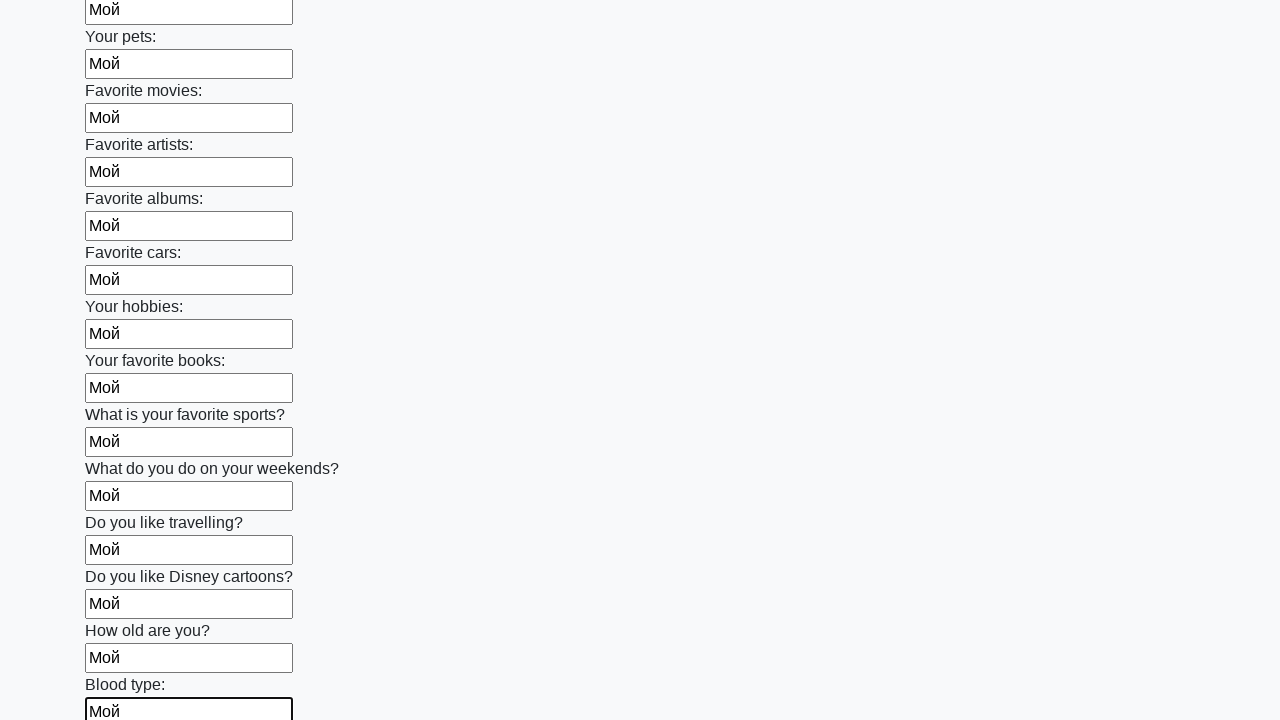

Filled input field 20 with 'Мой' on .first_block input >> nth=19
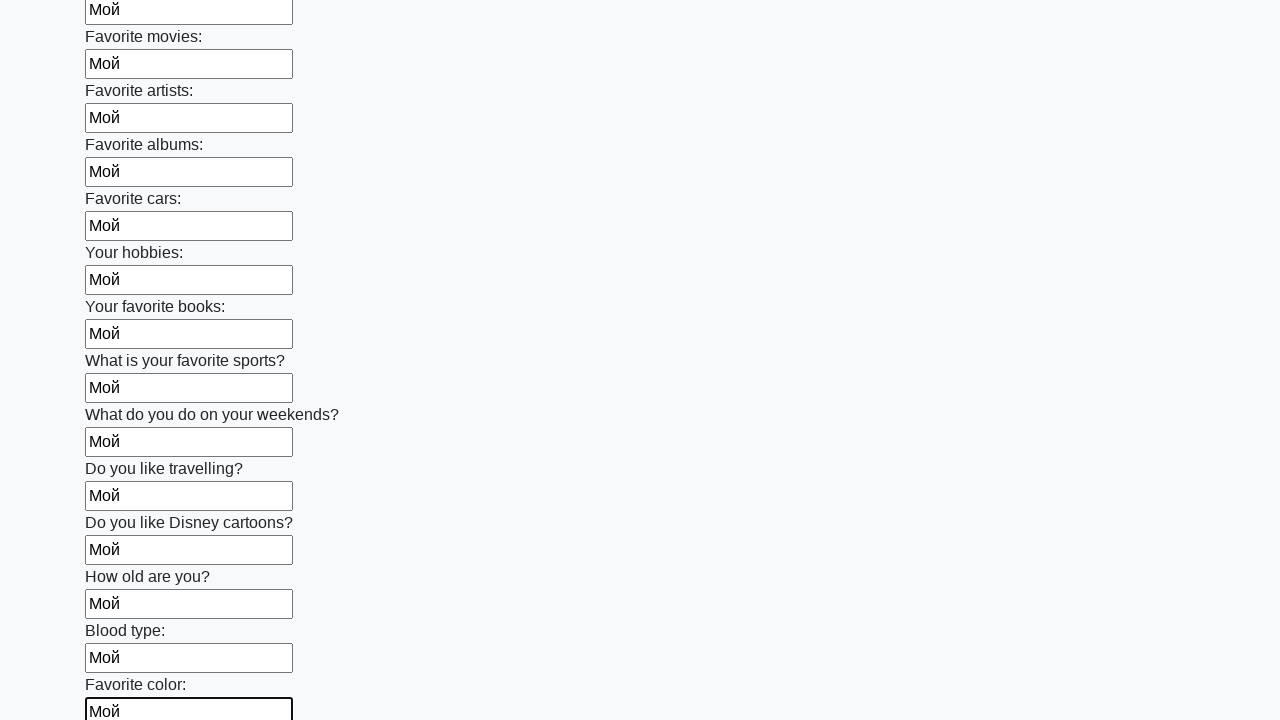

Filled input field 21 with 'Мой' on .first_block input >> nth=20
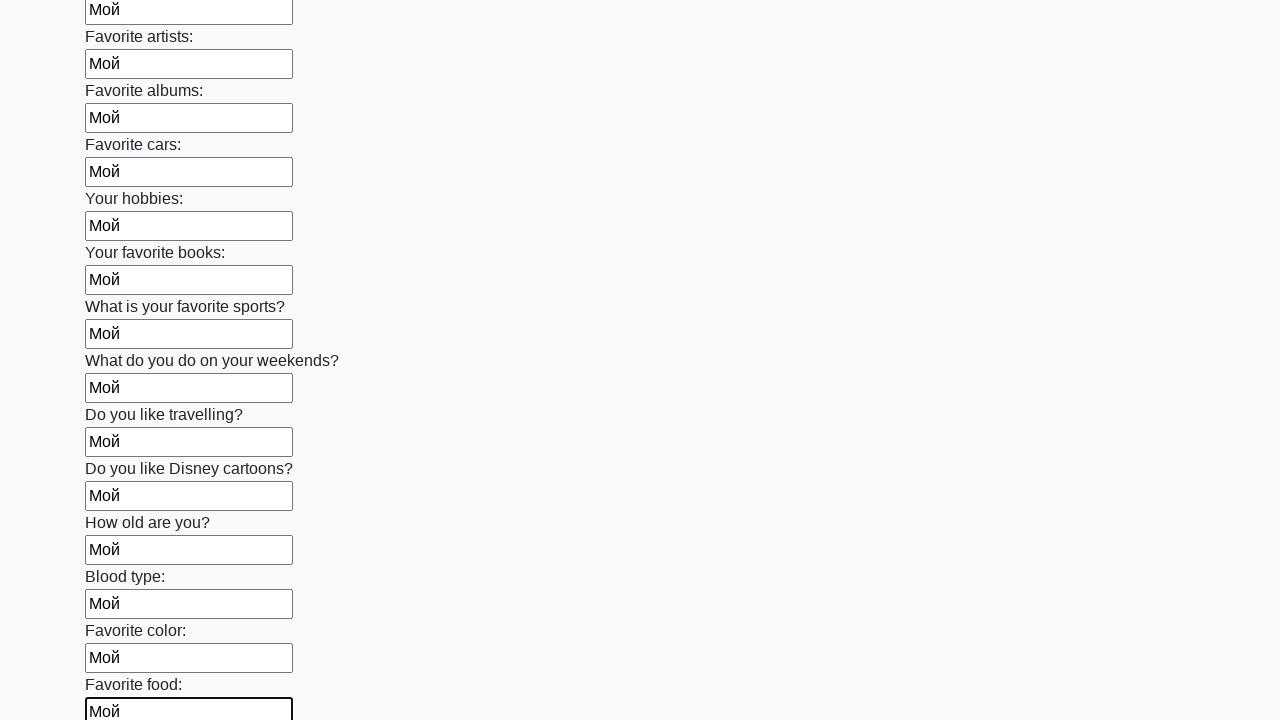

Filled input field 22 with 'Мой' on .first_block input >> nth=21
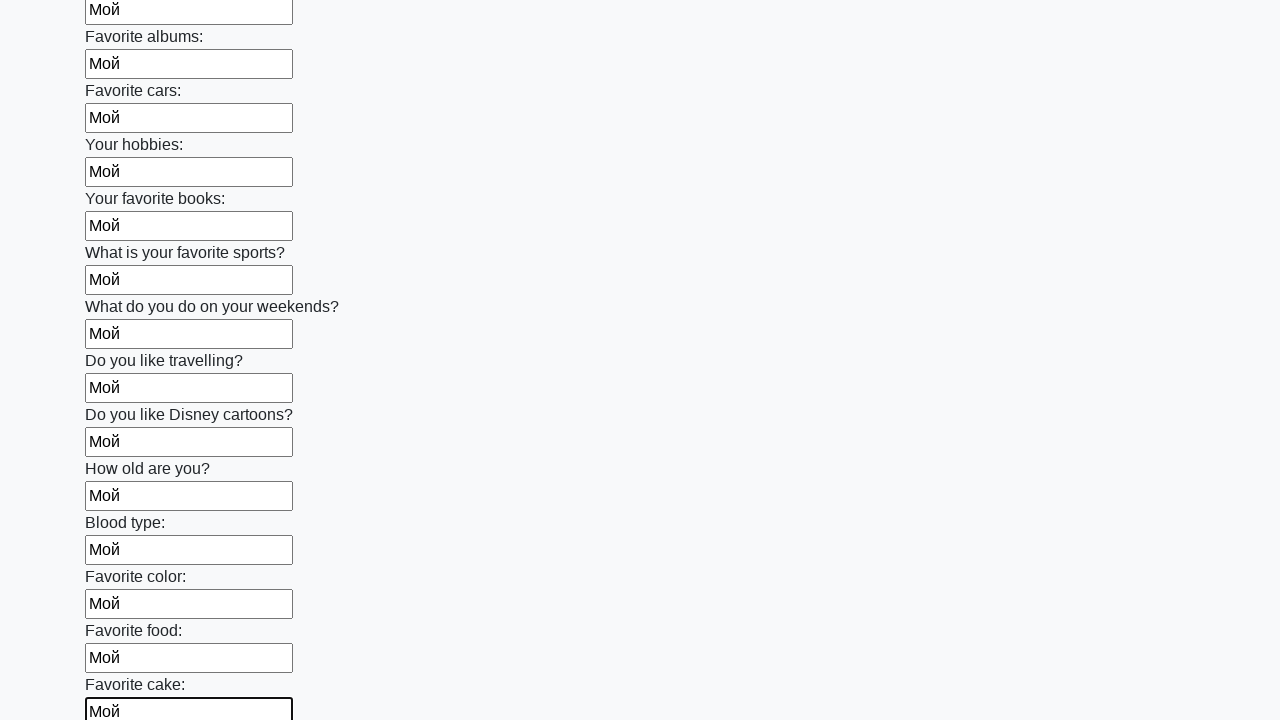

Filled input field 23 with 'Мой' on .first_block input >> nth=22
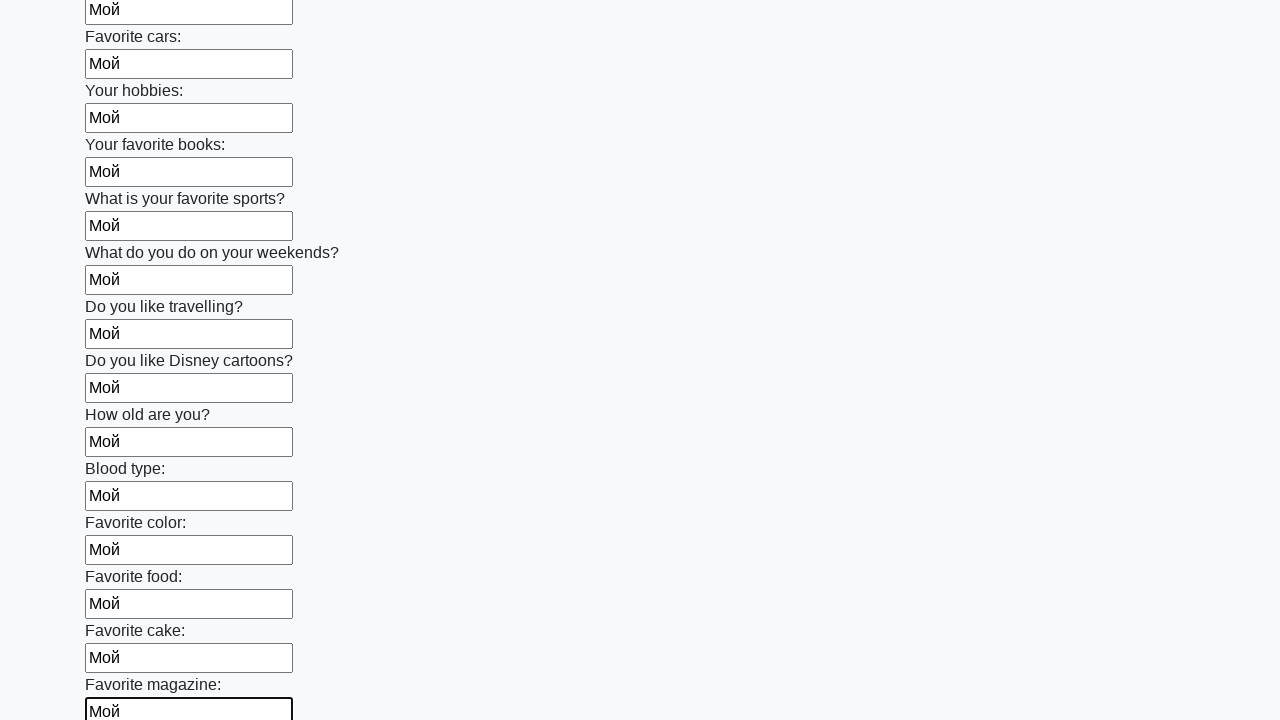

Filled input field 24 with 'Мой' on .first_block input >> nth=23
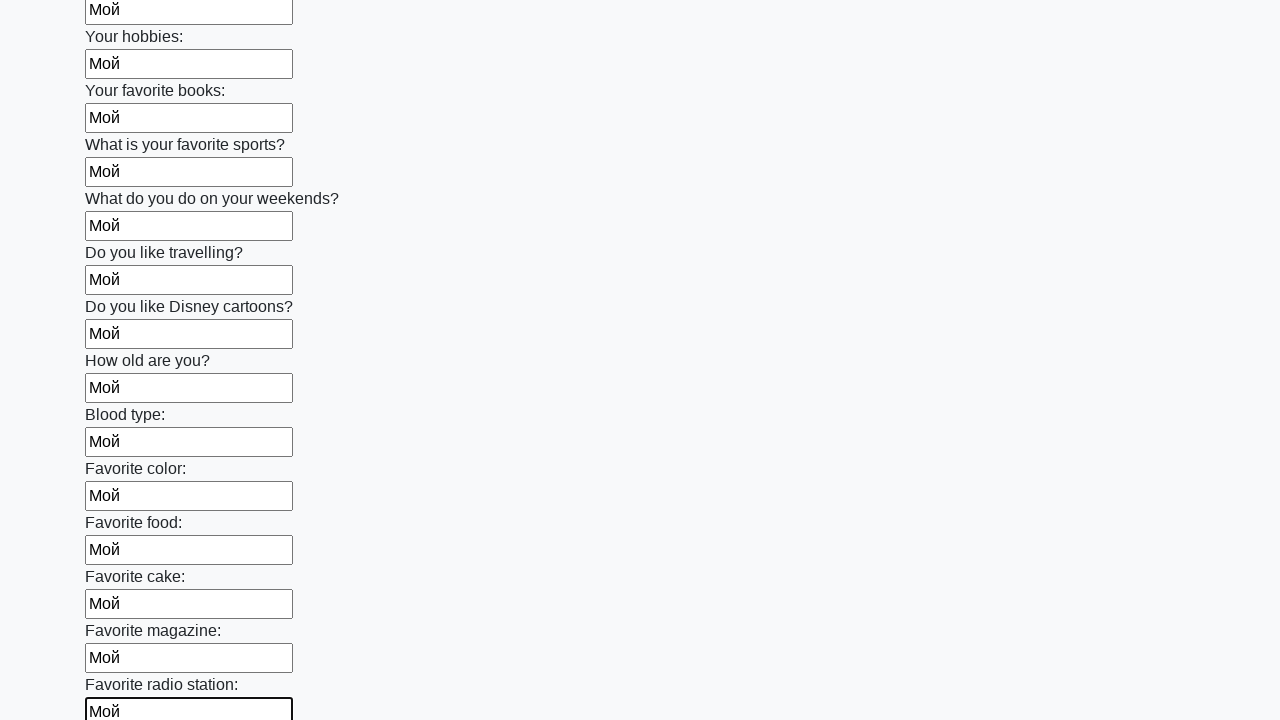

Filled input field 25 with 'Мой' on .first_block input >> nth=24
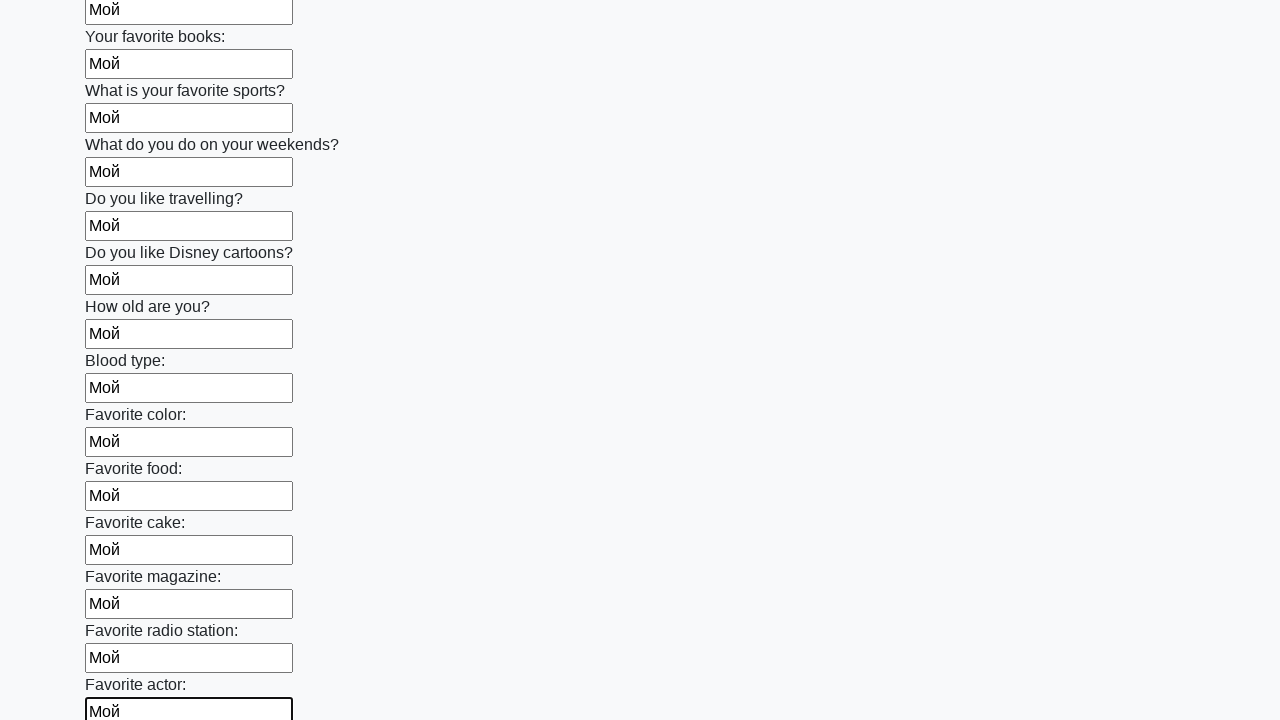

Filled input field 26 with 'Мой' on .first_block input >> nth=25
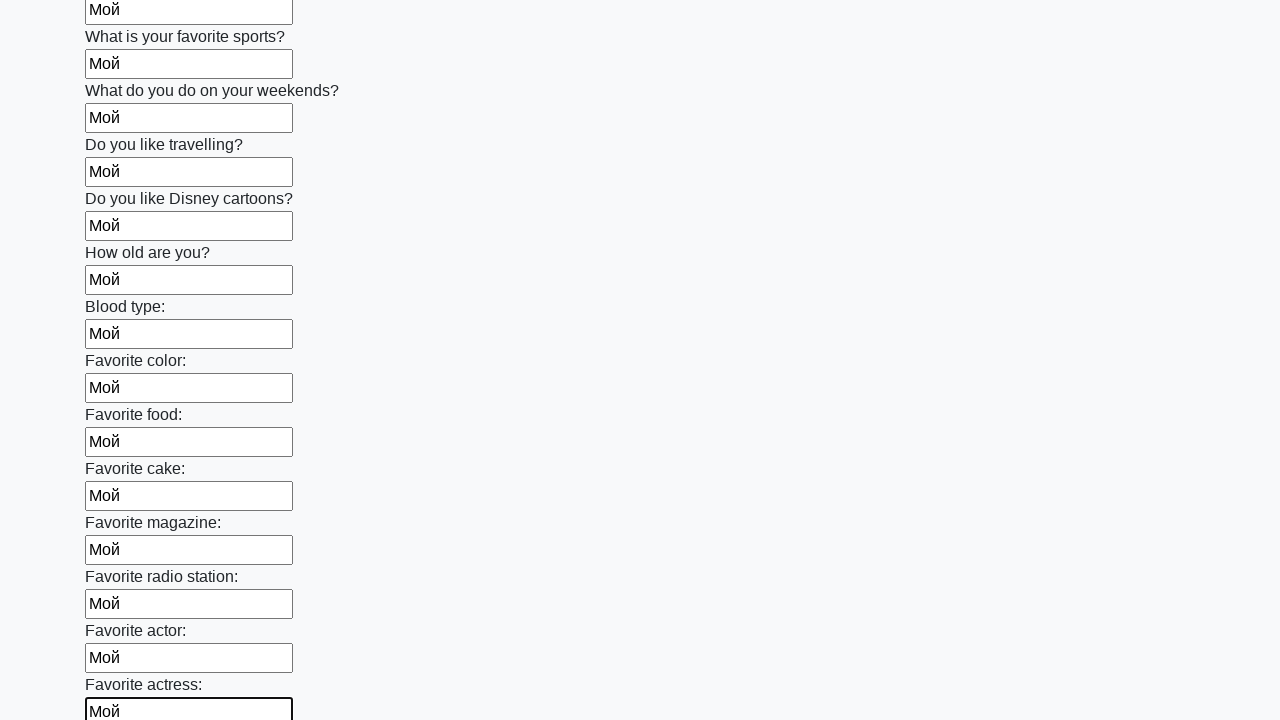

Filled input field 27 with 'Мой' on .first_block input >> nth=26
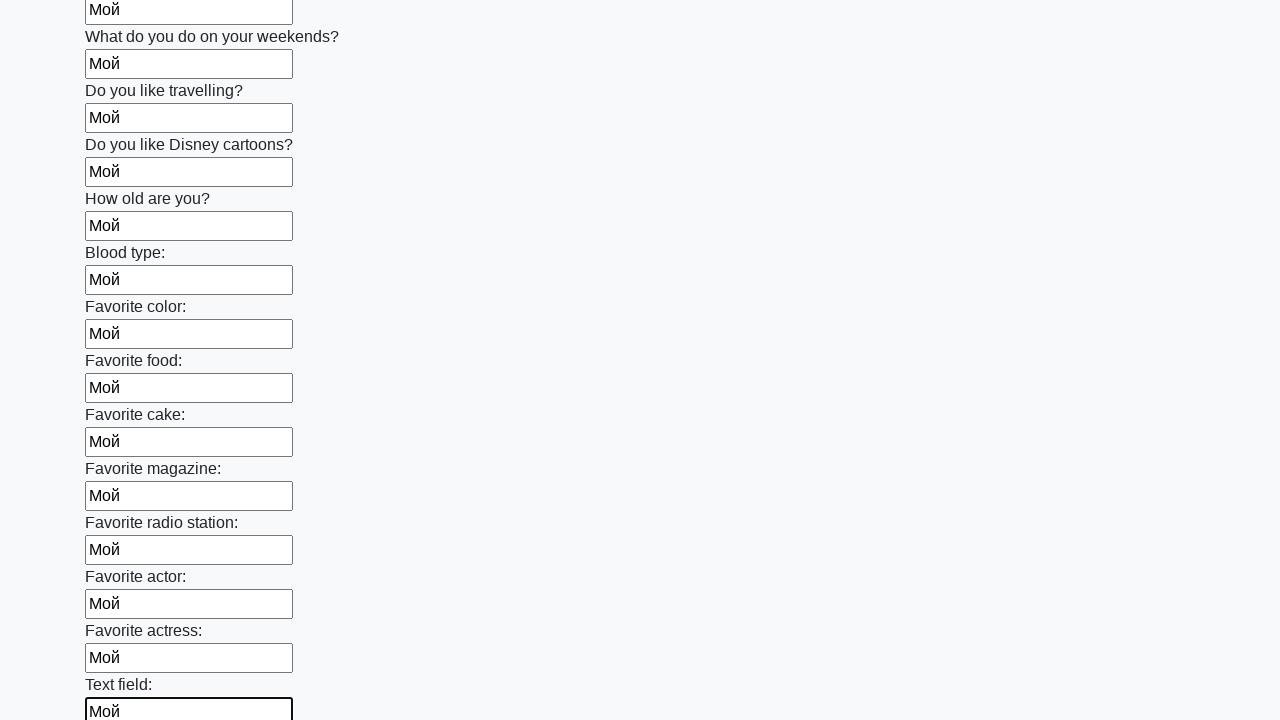

Filled input field 28 with 'Мой' on .first_block input >> nth=27
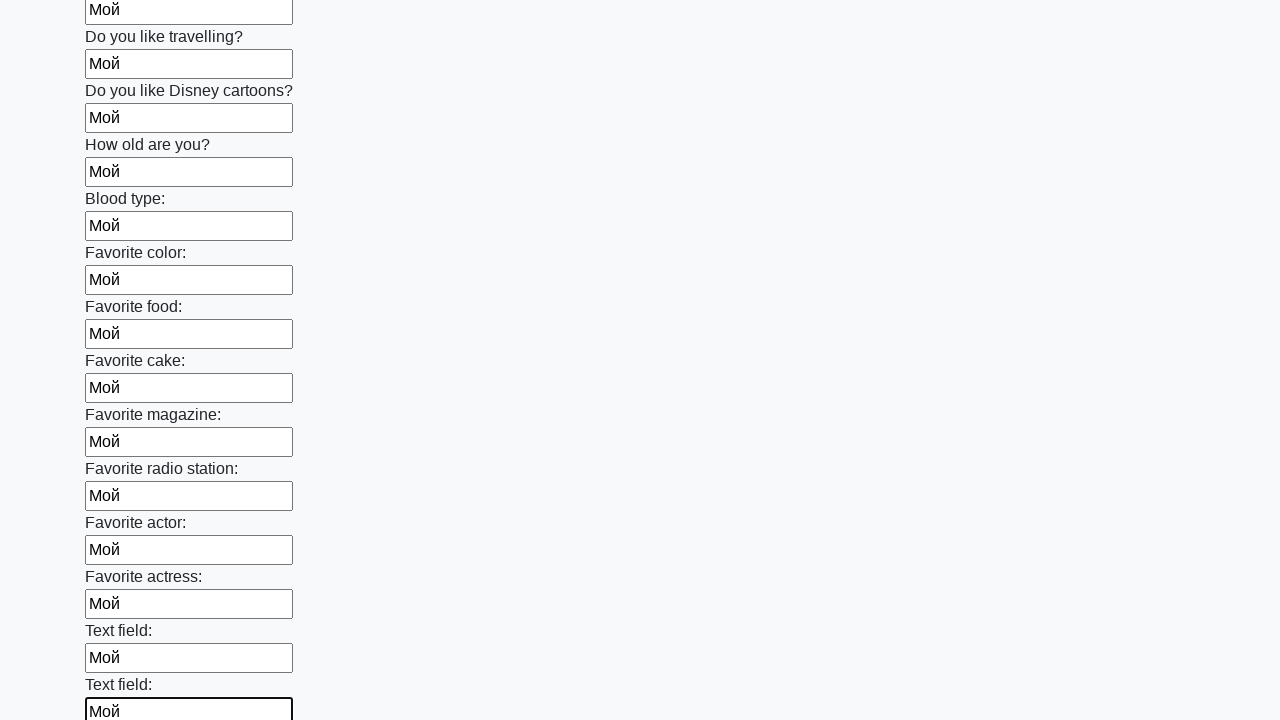

Filled input field 29 with 'Мой' on .first_block input >> nth=28
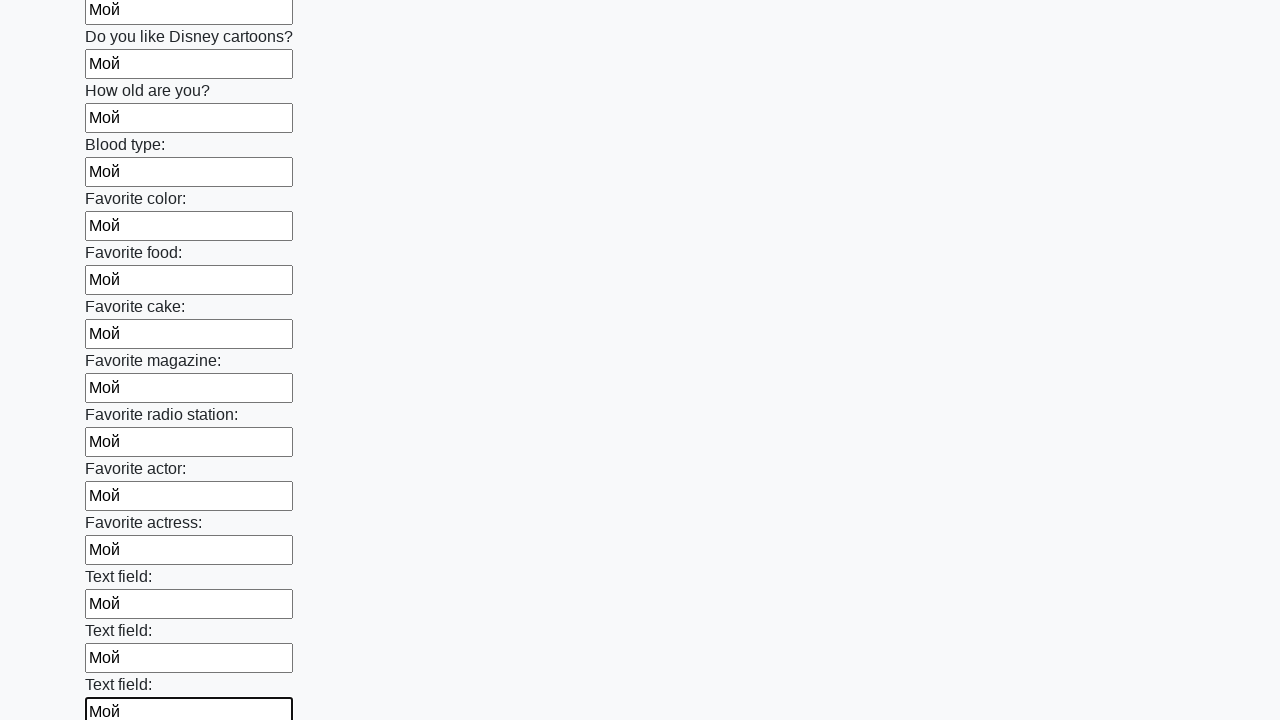

Filled input field 30 with 'Мой' on .first_block input >> nth=29
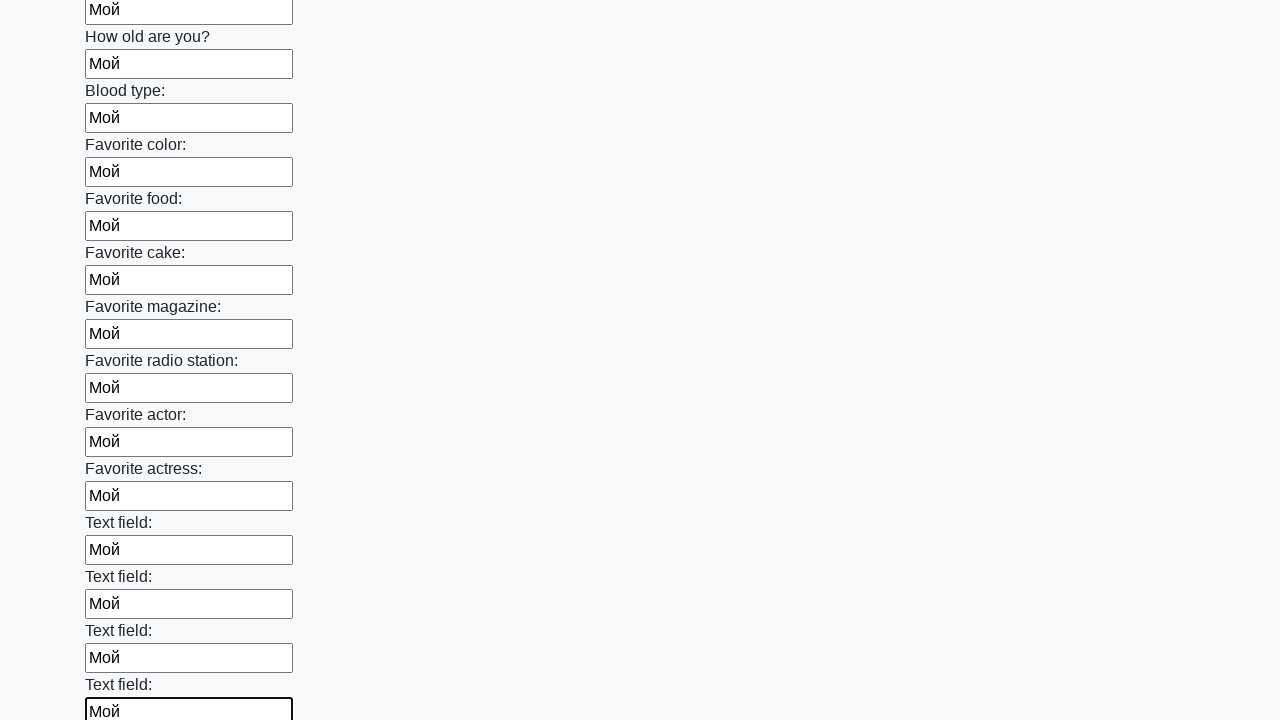

Filled input field 31 with 'Мой' on .first_block input >> nth=30
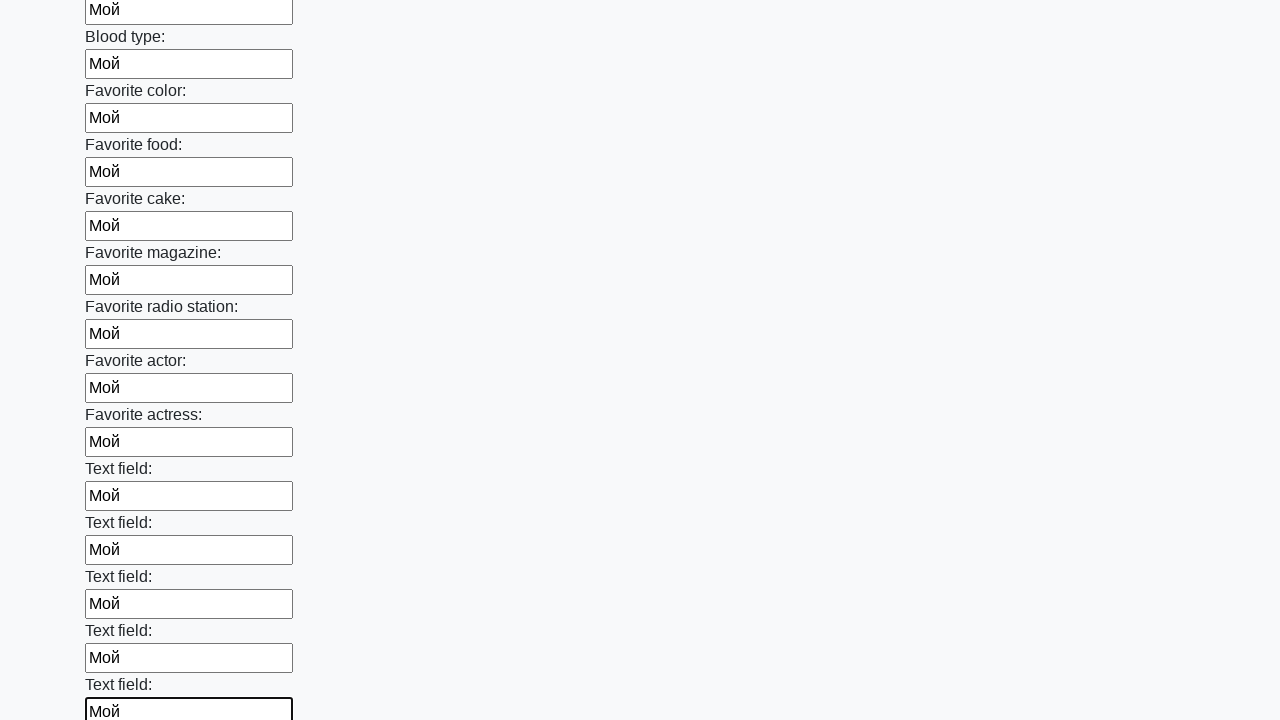

Filled input field 32 with 'Мой' on .first_block input >> nth=31
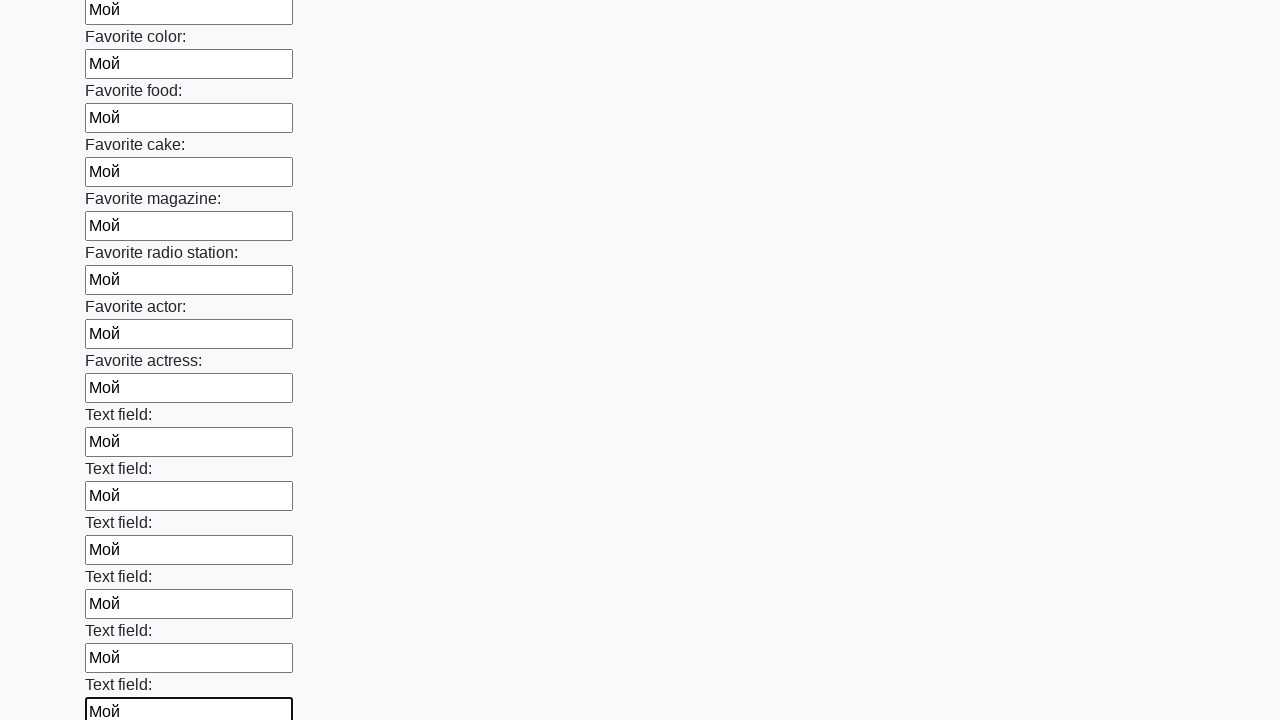

Filled input field 33 with 'Мой' on .first_block input >> nth=32
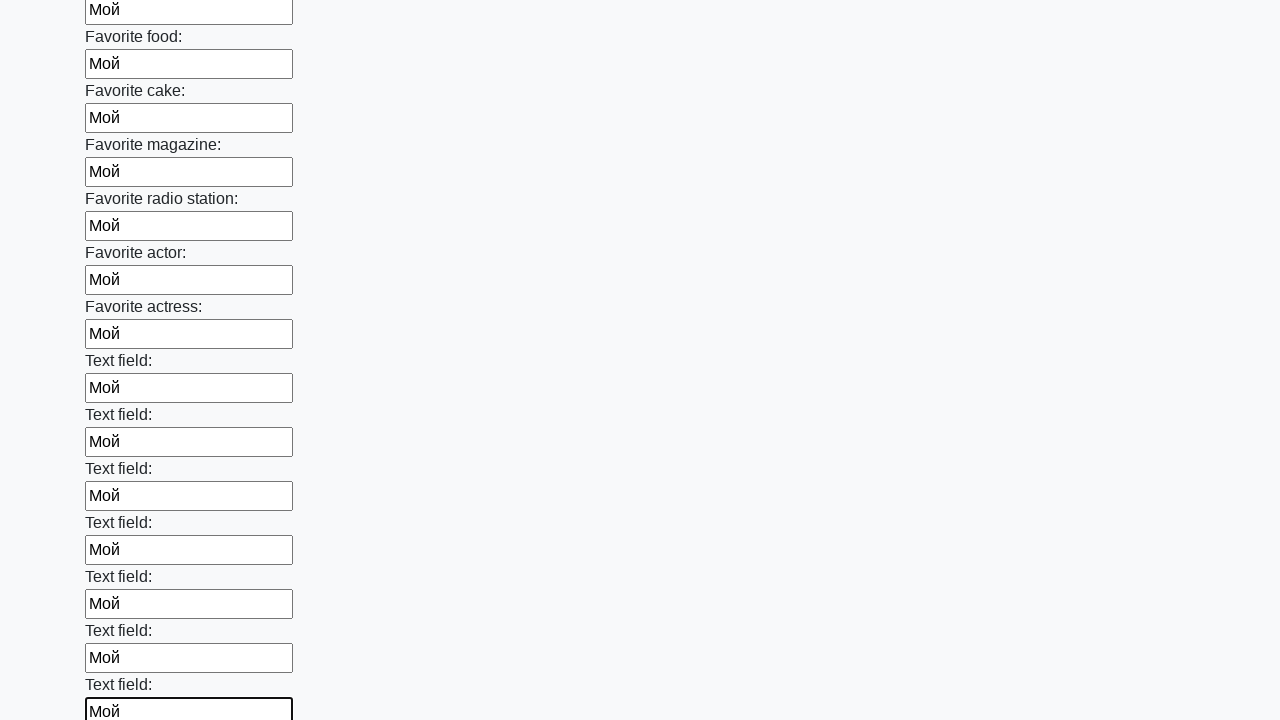

Filled input field 34 with 'Мой' on .first_block input >> nth=33
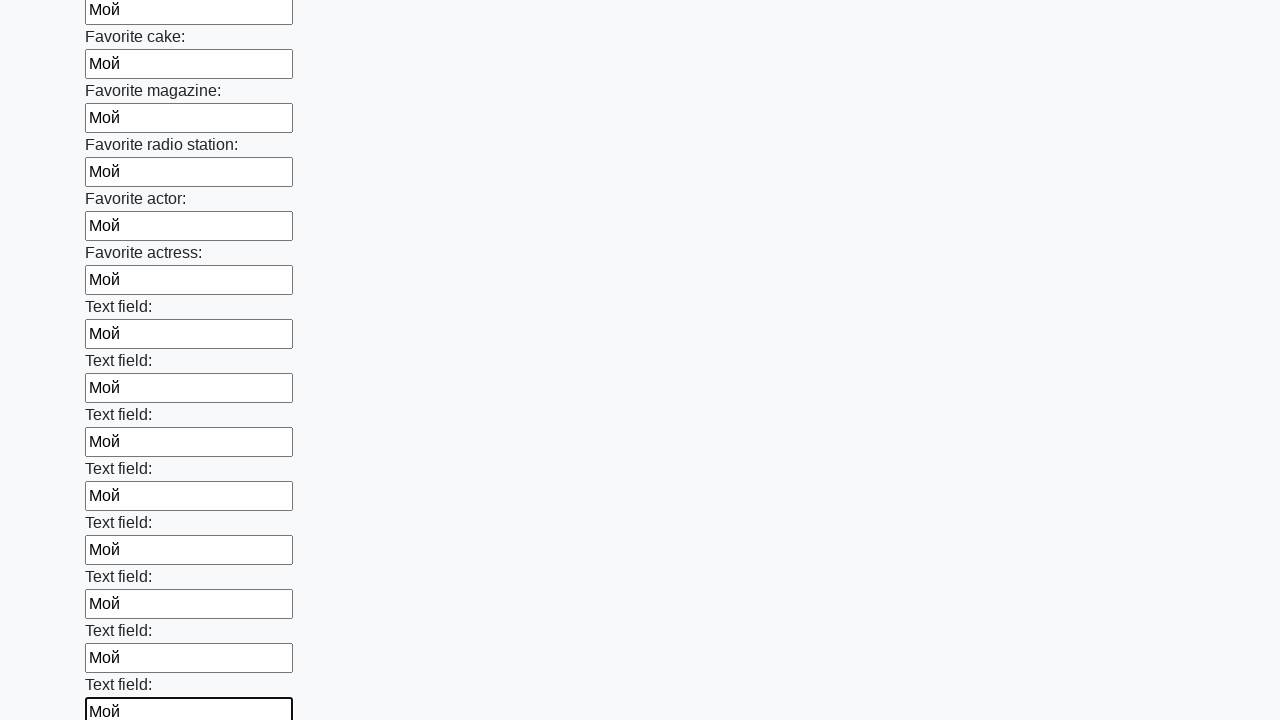

Filled input field 35 with 'Мой' on .first_block input >> nth=34
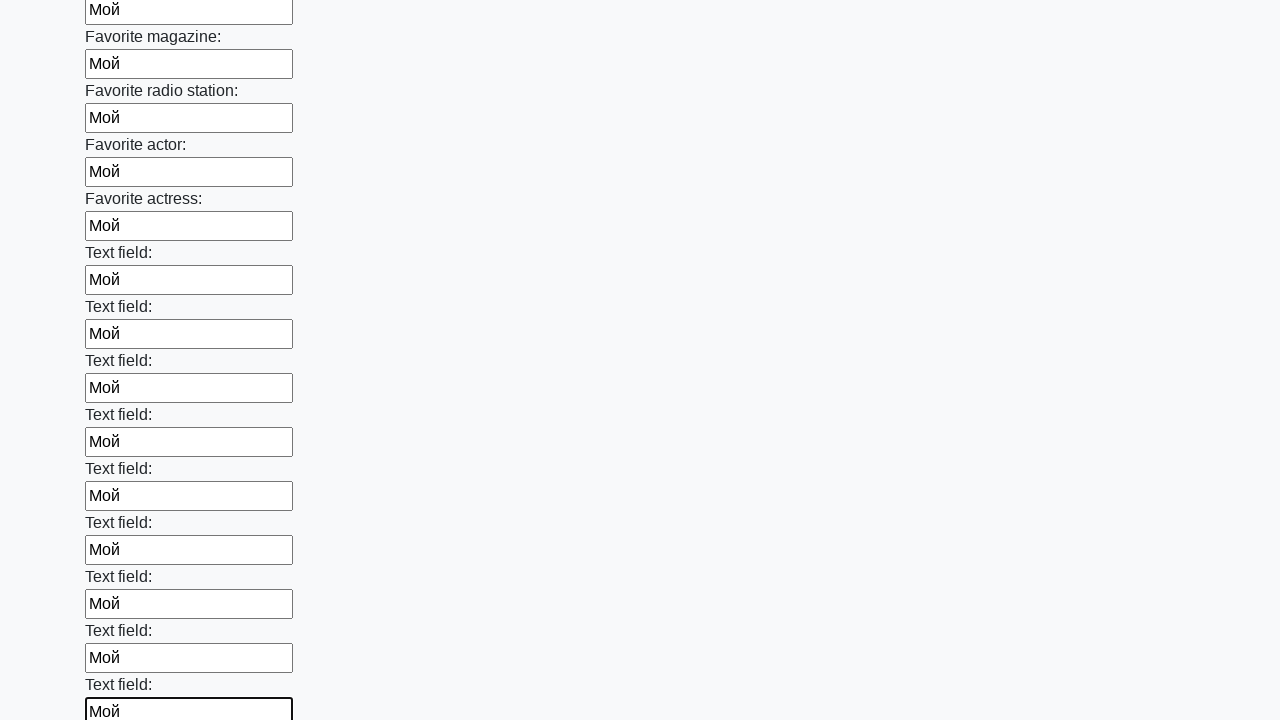

Filled input field 36 with 'Мой' on .first_block input >> nth=35
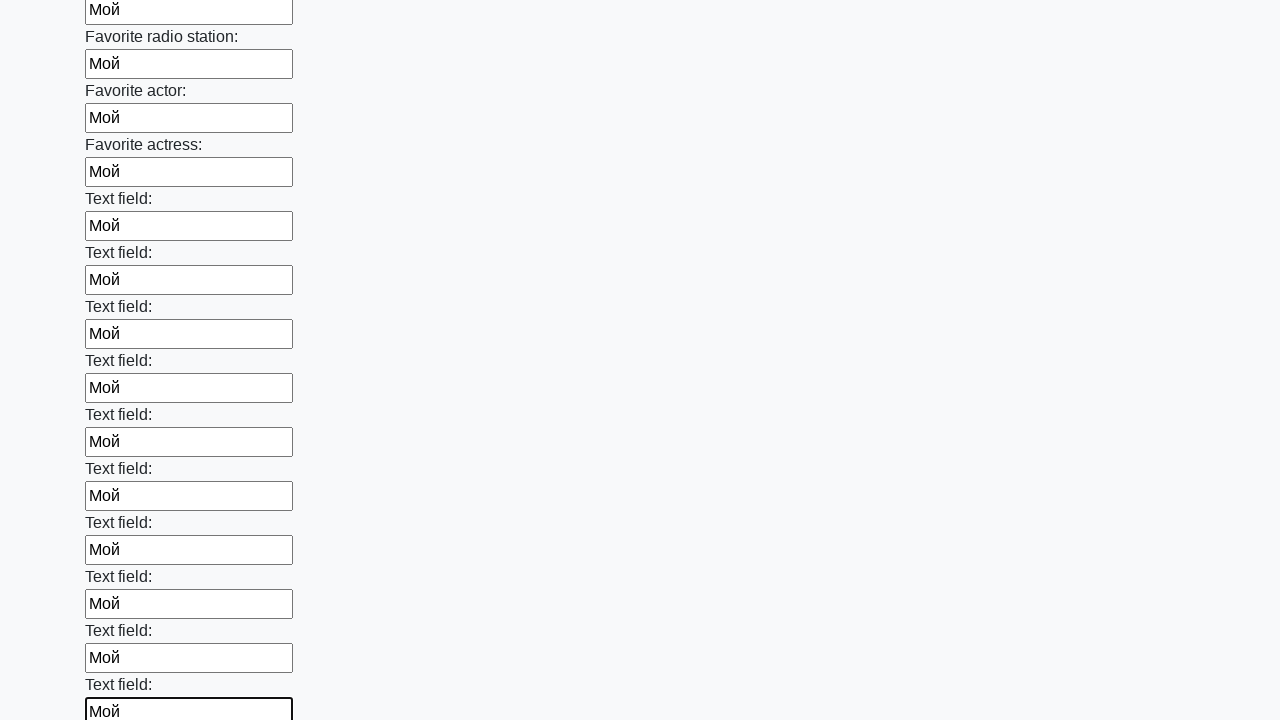

Filled input field 37 with 'Мой' on .first_block input >> nth=36
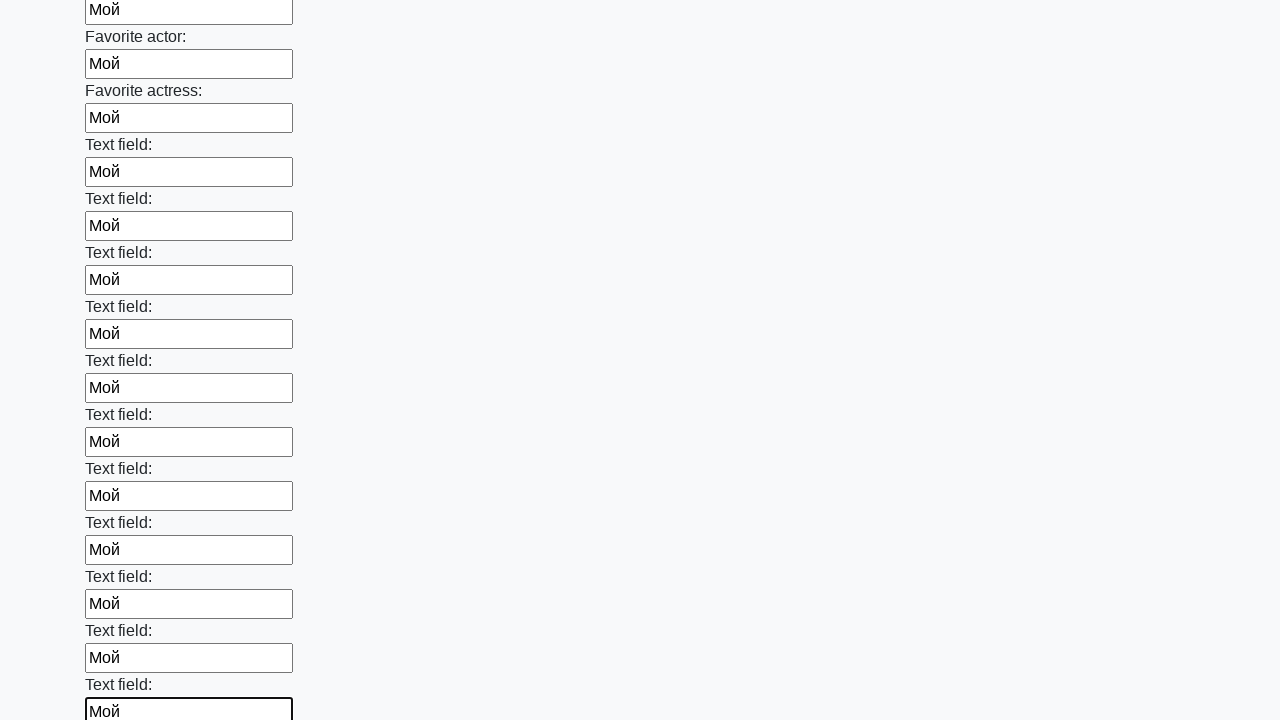

Filled input field 38 with 'Мой' on .first_block input >> nth=37
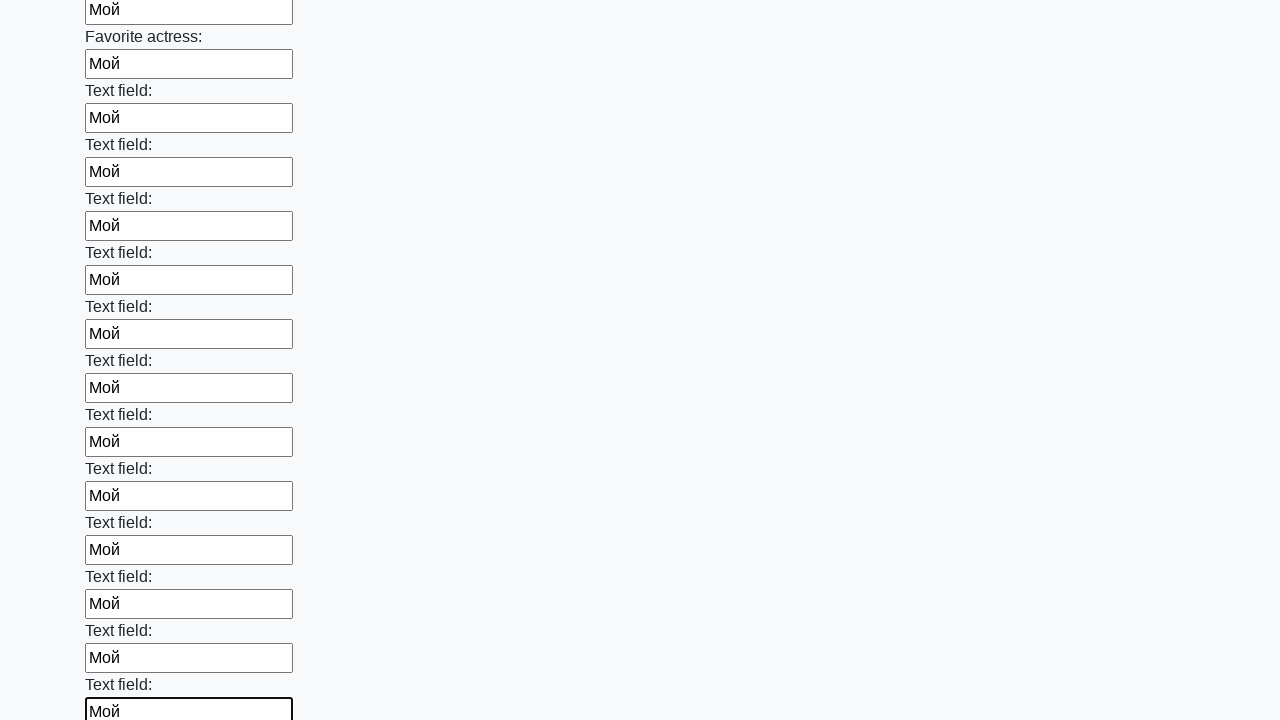

Filled input field 39 with 'Мой' on .first_block input >> nth=38
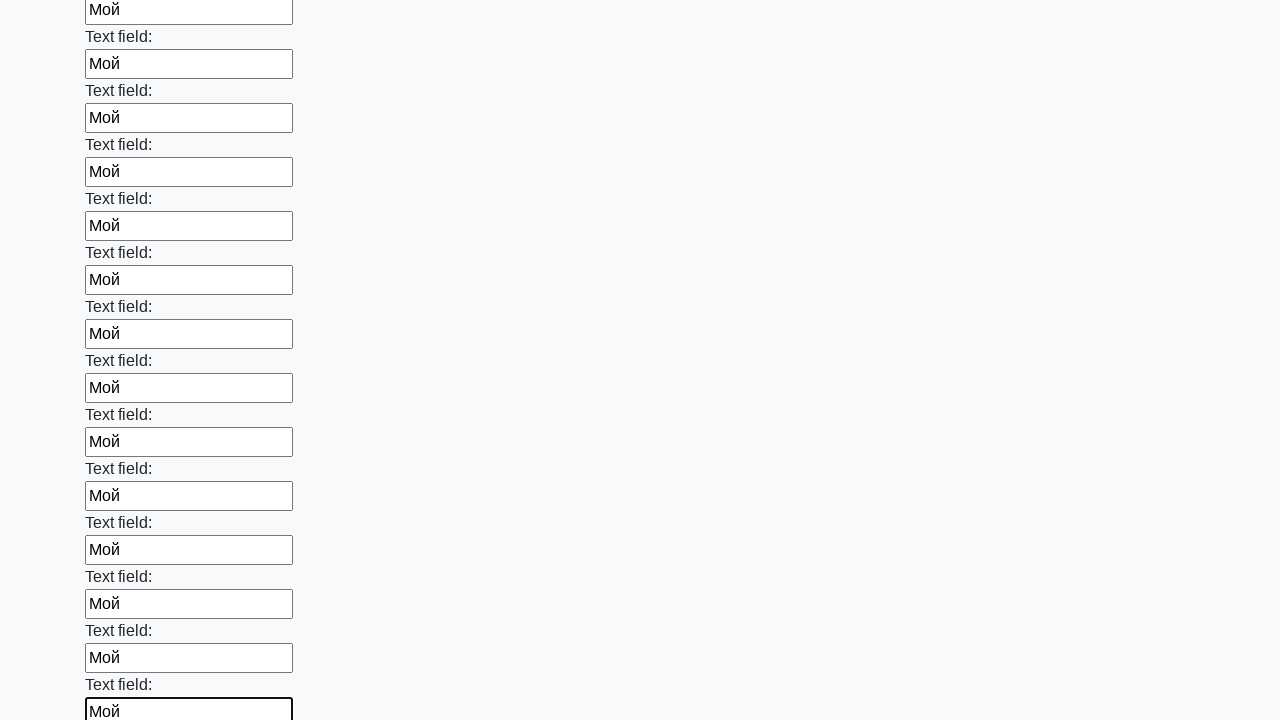

Filled input field 40 with 'Мой' on .first_block input >> nth=39
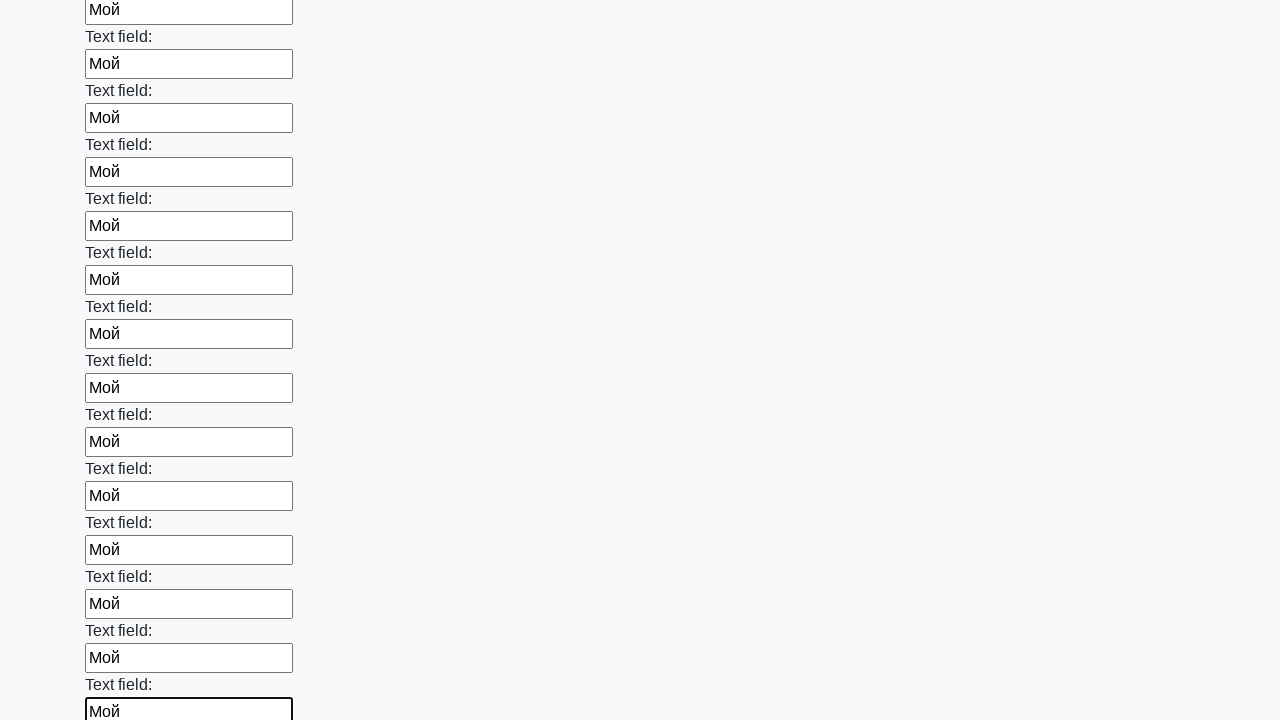

Filled input field 41 with 'Мой' on .first_block input >> nth=40
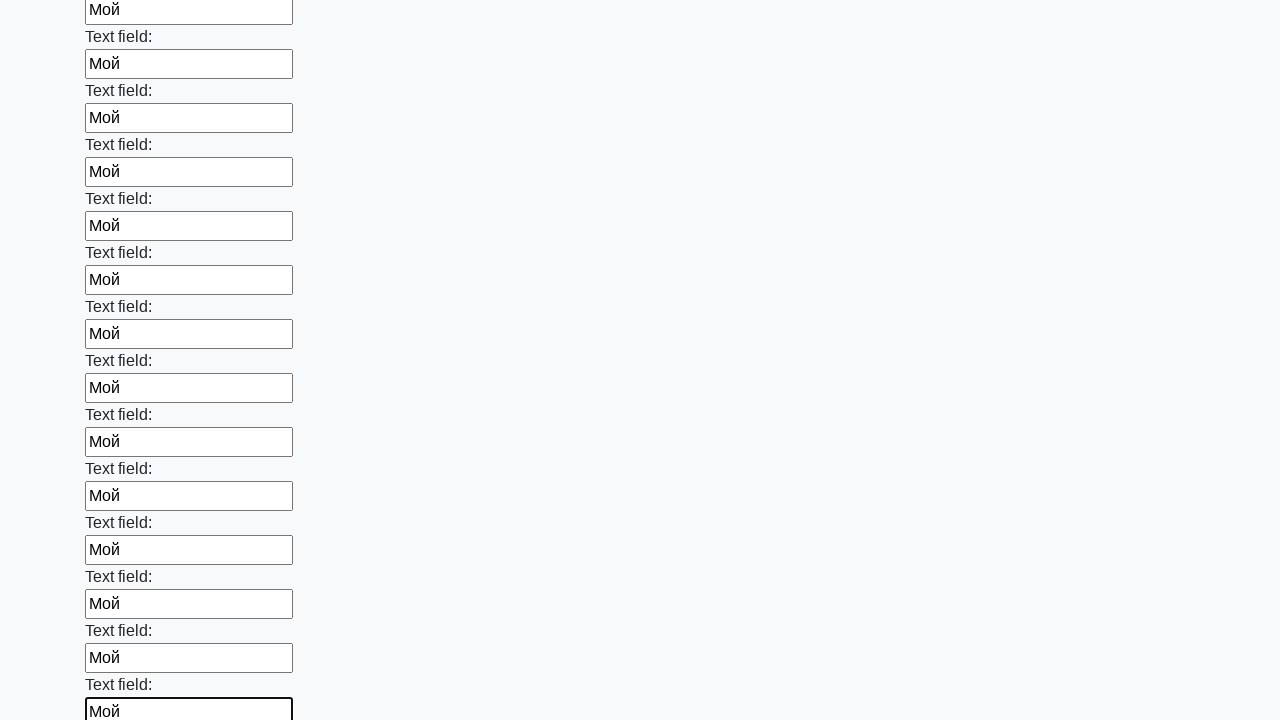

Filled input field 42 with 'Мой' on .first_block input >> nth=41
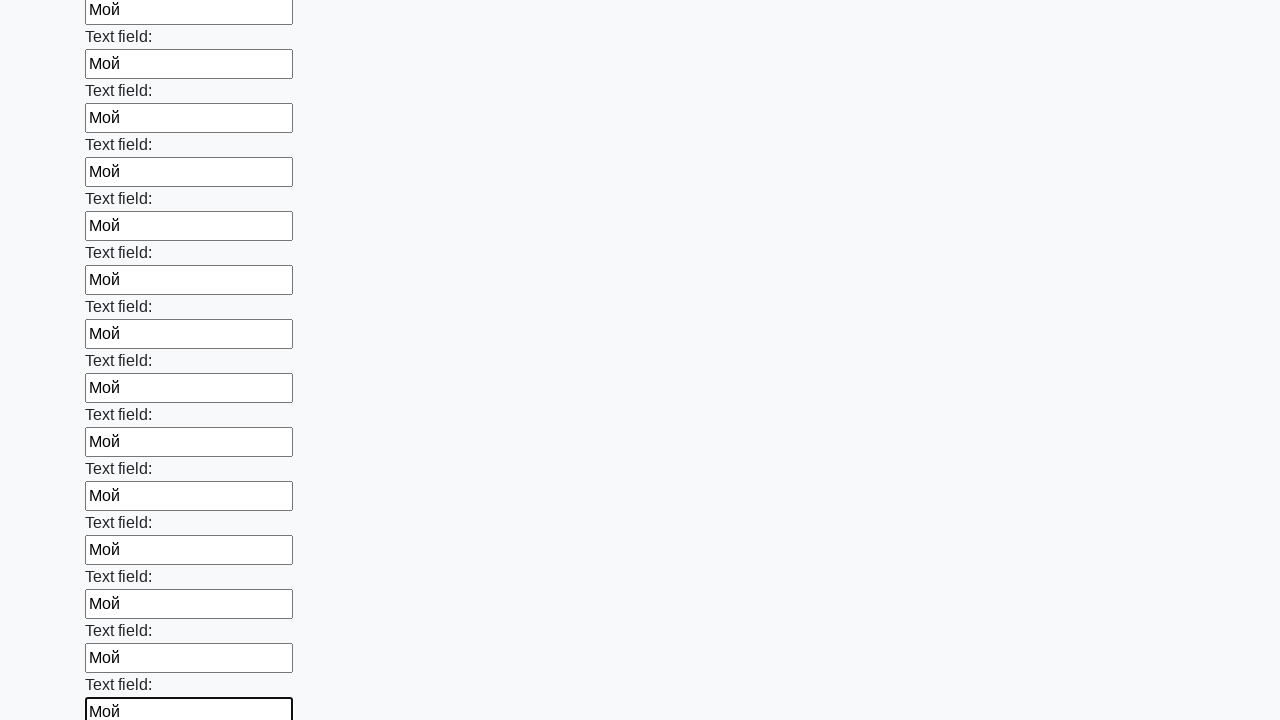

Filled input field 43 with 'Мой' on .first_block input >> nth=42
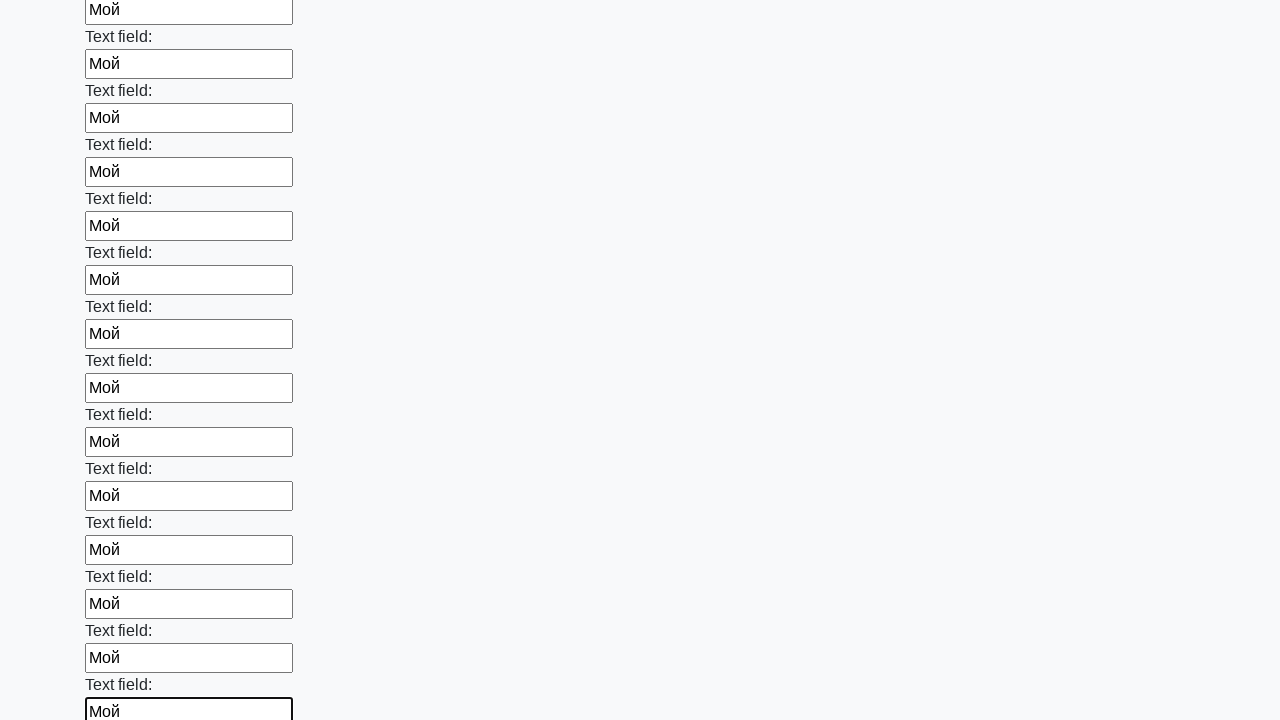

Filled input field 44 with 'Мой' on .first_block input >> nth=43
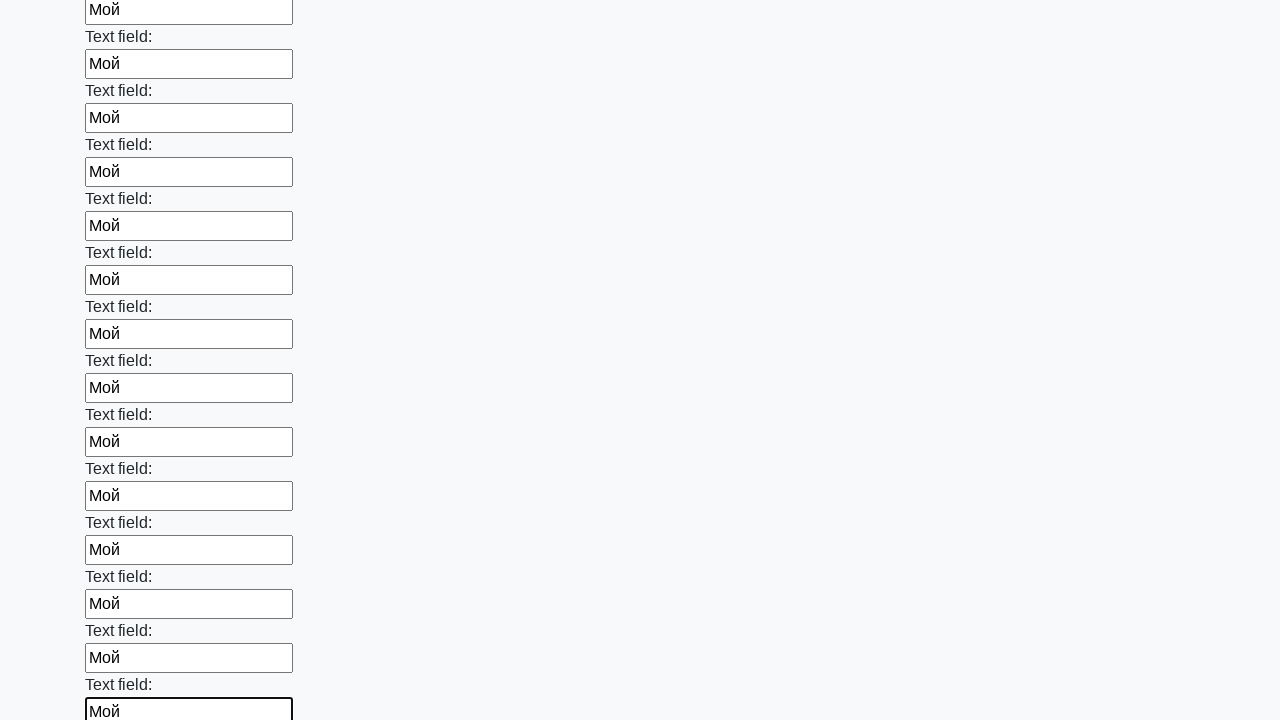

Filled input field 45 with 'Мой' on .first_block input >> nth=44
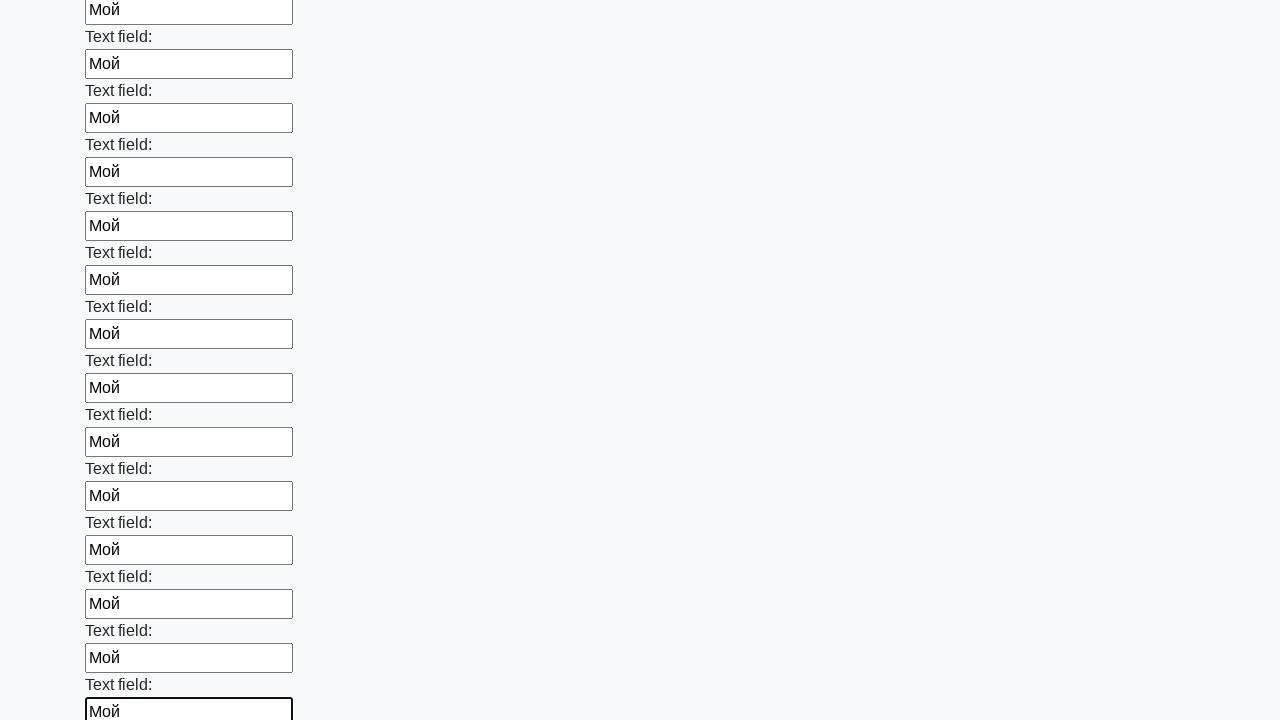

Filled input field 46 with 'Мой' on .first_block input >> nth=45
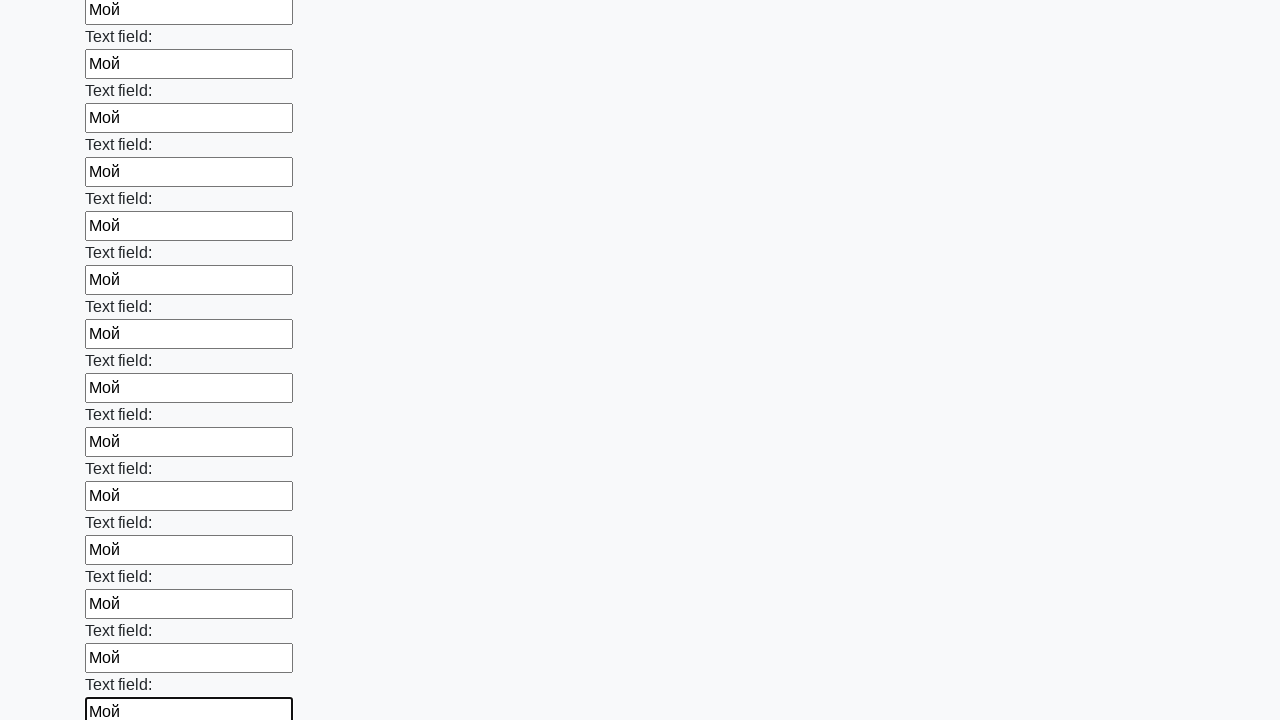

Filled input field 47 with 'Мой' on .first_block input >> nth=46
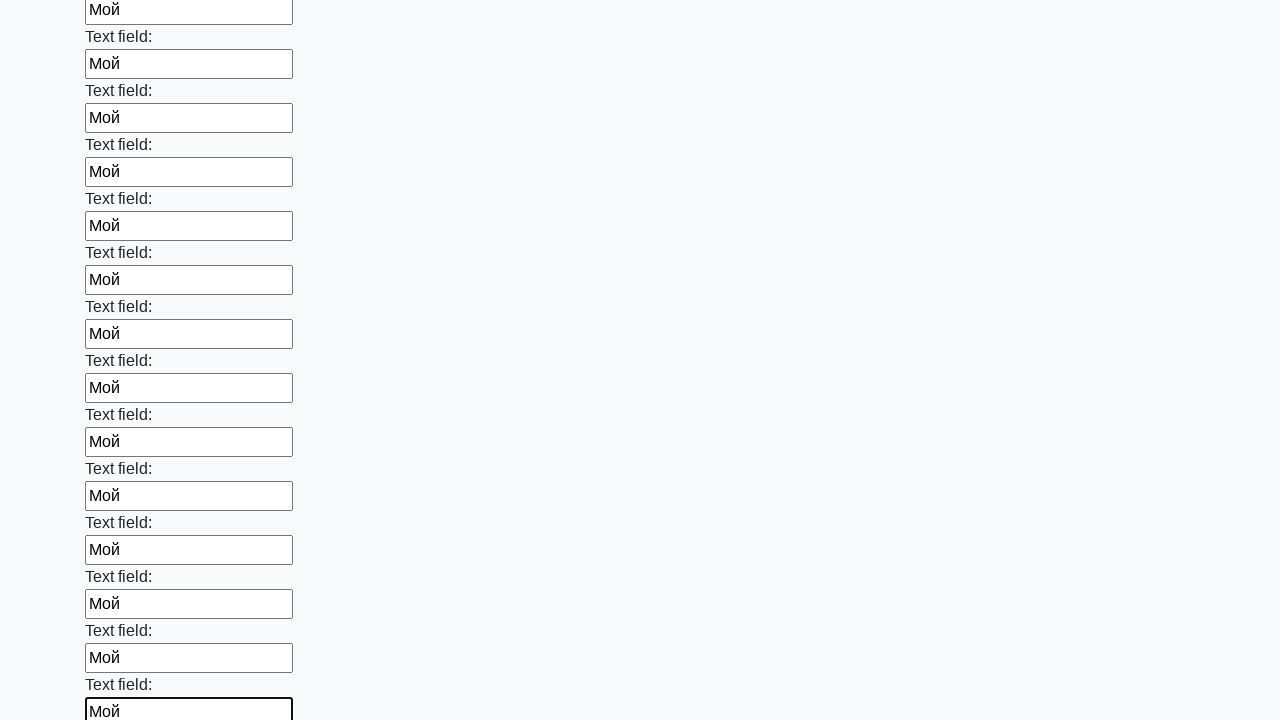

Filled input field 48 with 'Мой' on .first_block input >> nth=47
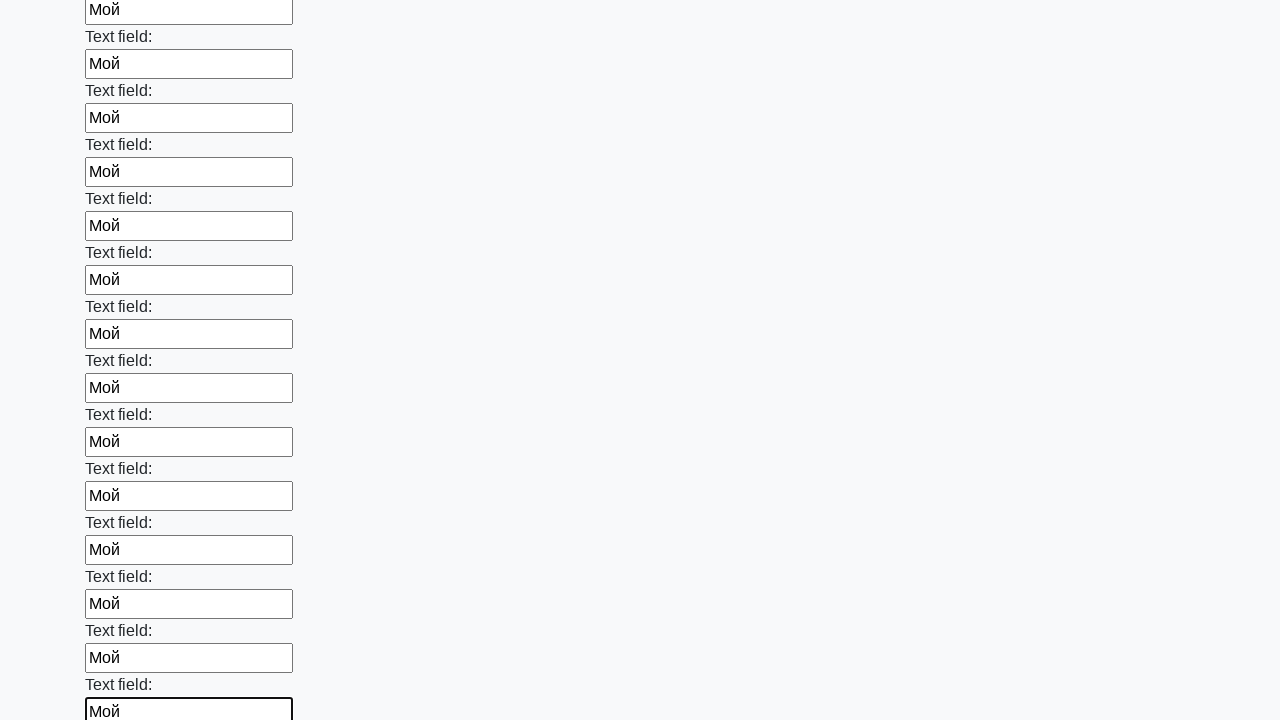

Filled input field 49 with 'Мой' on .first_block input >> nth=48
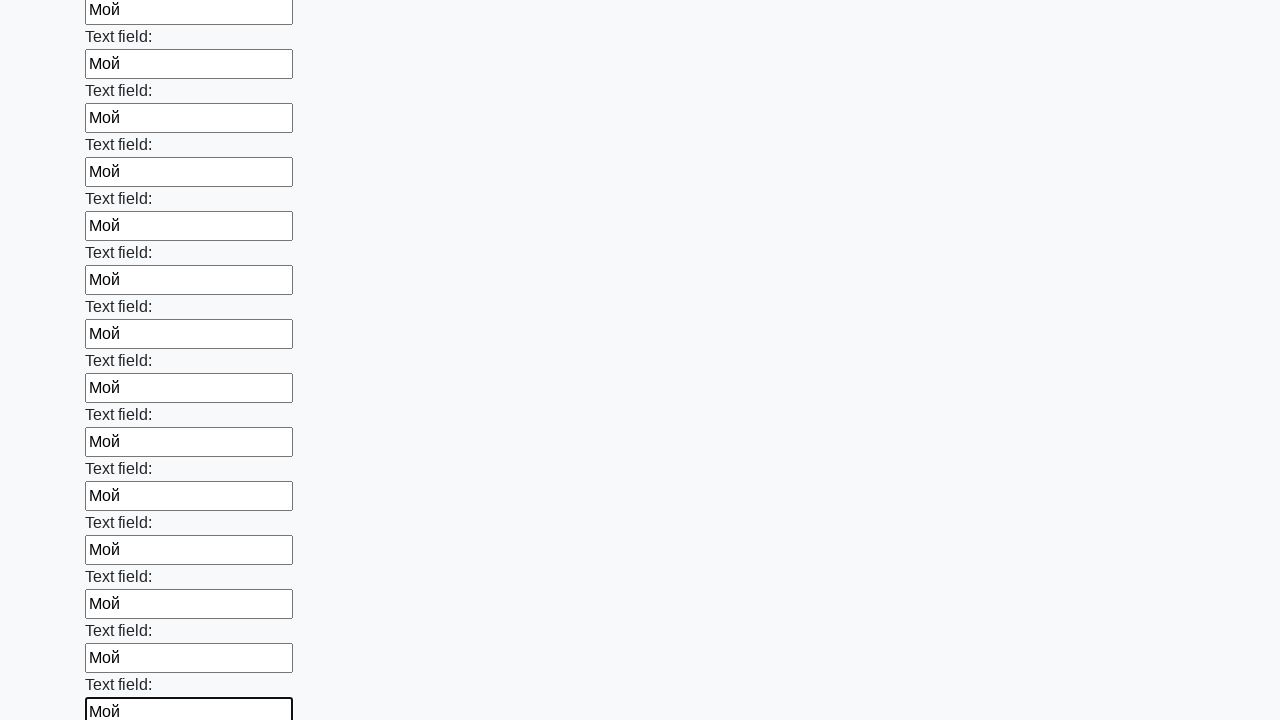

Filled input field 50 with 'Мой' on .first_block input >> nth=49
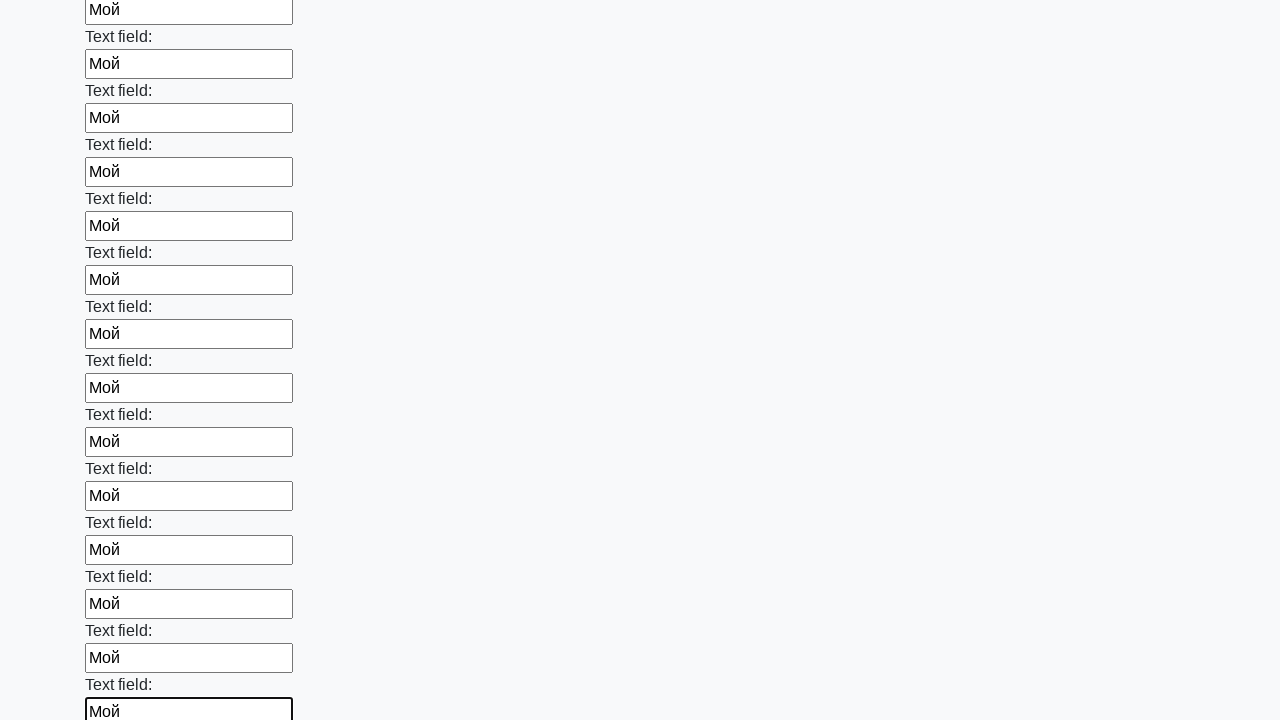

Filled input field 51 with 'Мой' on .first_block input >> nth=50
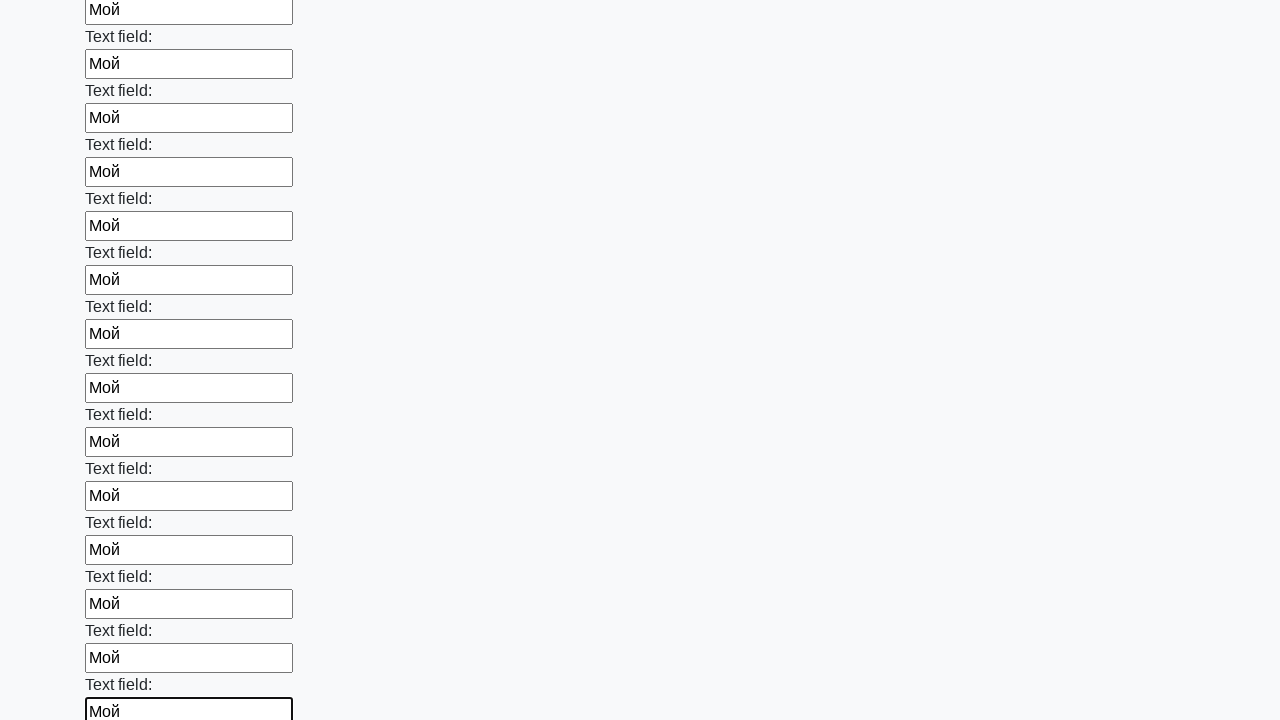

Filled input field 52 with 'Мой' on .first_block input >> nth=51
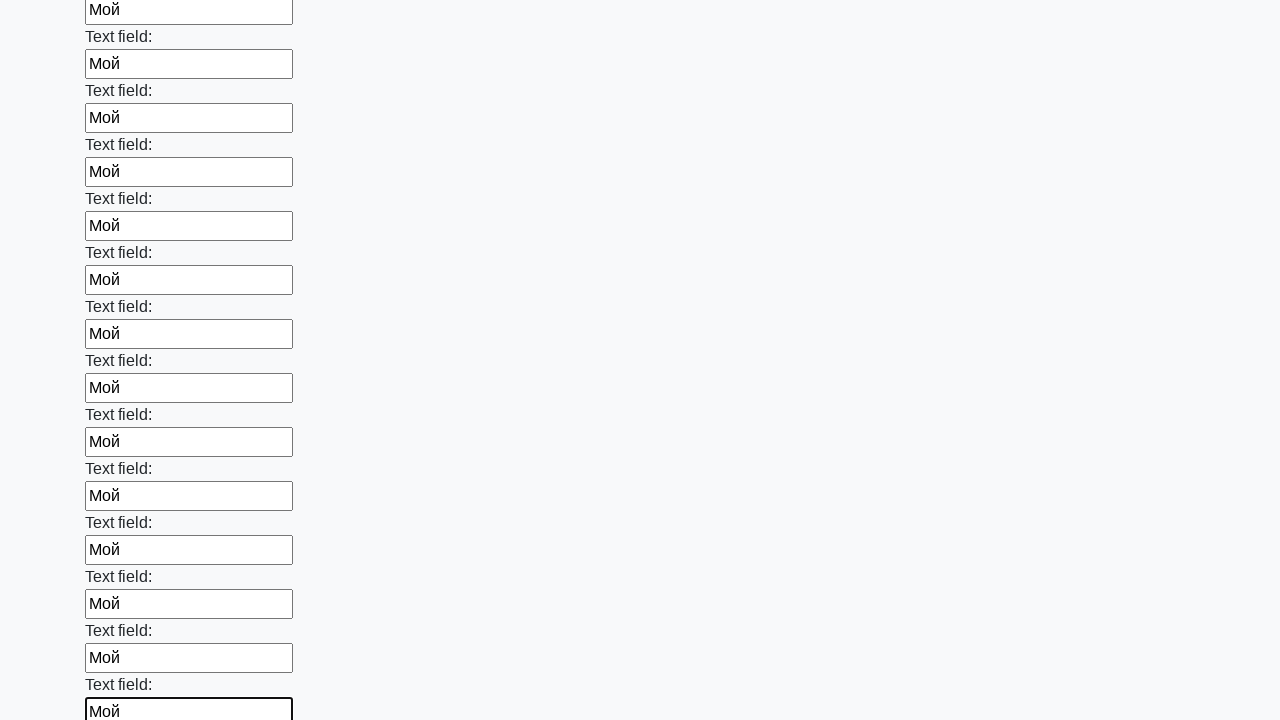

Filled input field 53 with 'Мой' on .first_block input >> nth=52
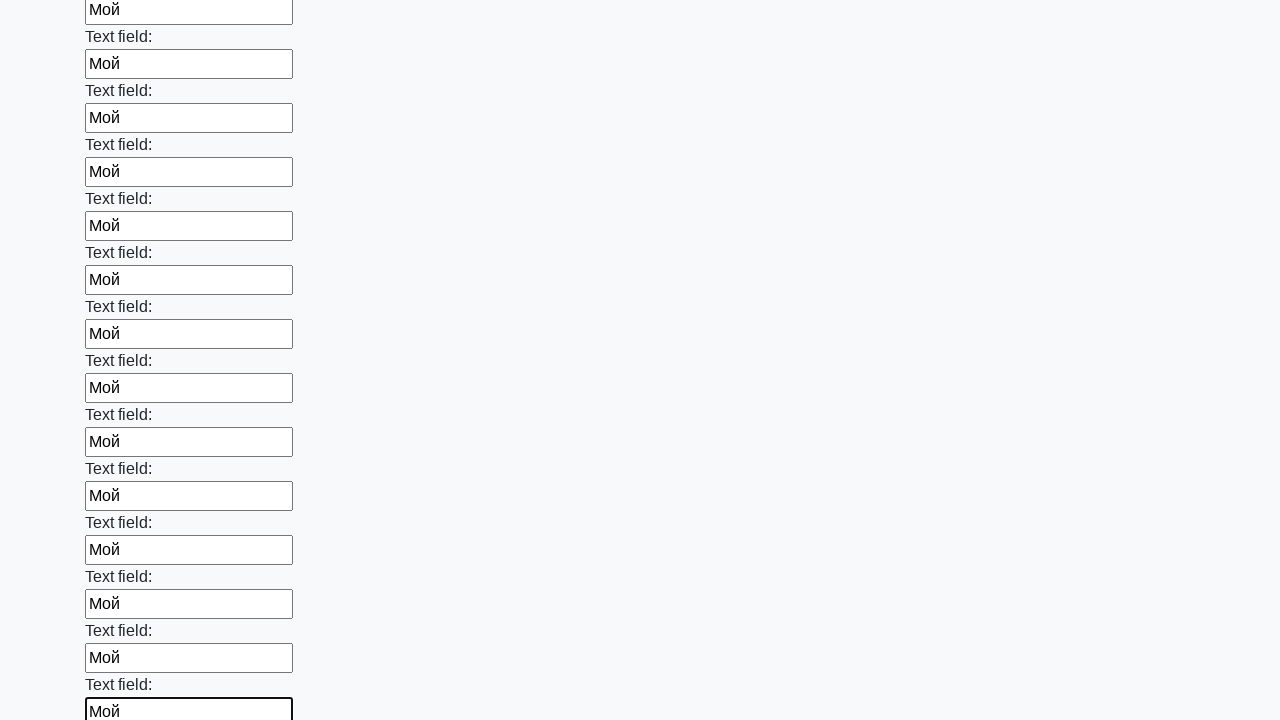

Filled input field 54 with 'Мой' on .first_block input >> nth=53
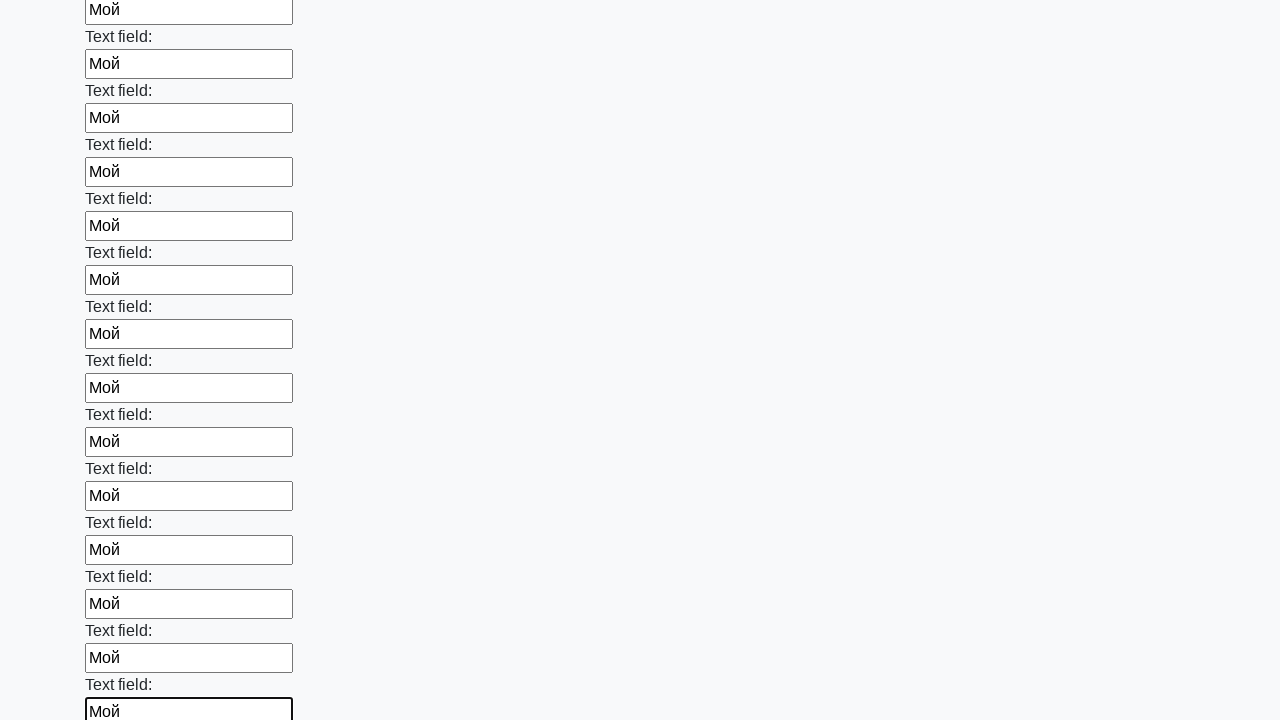

Filled input field 55 with 'Мой' on .first_block input >> nth=54
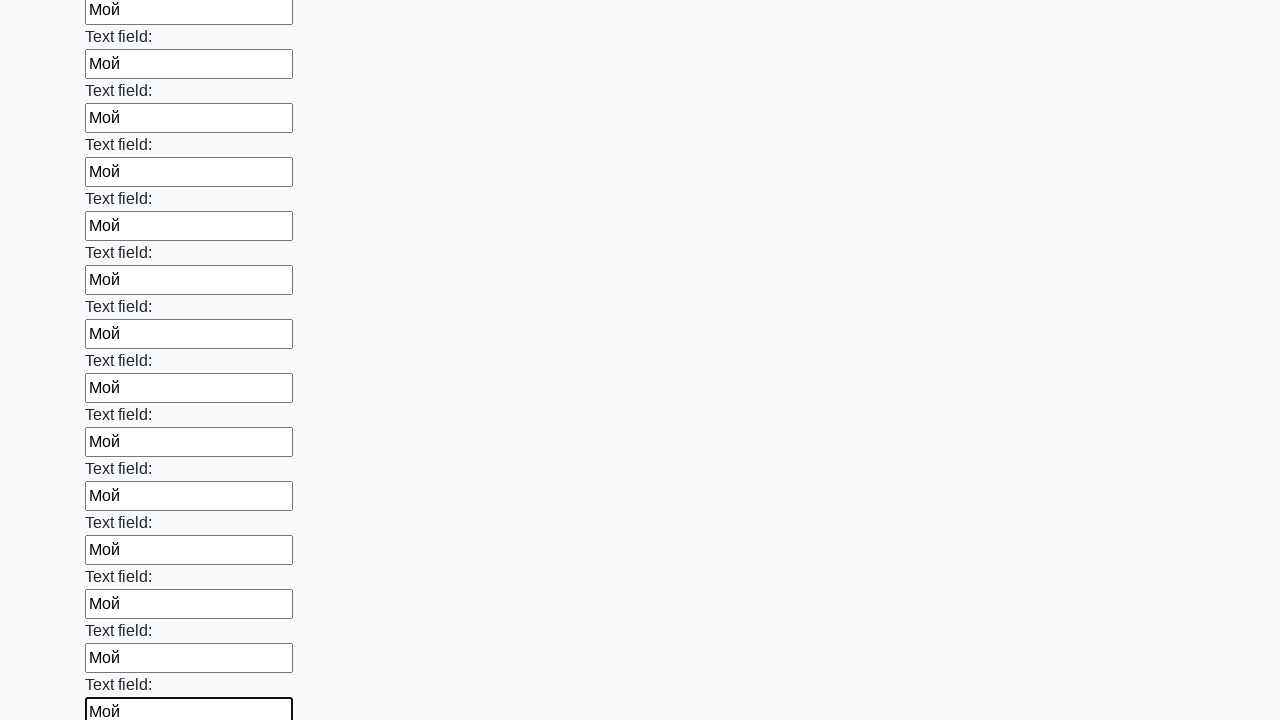

Filled input field 56 with 'Мой' on .first_block input >> nth=55
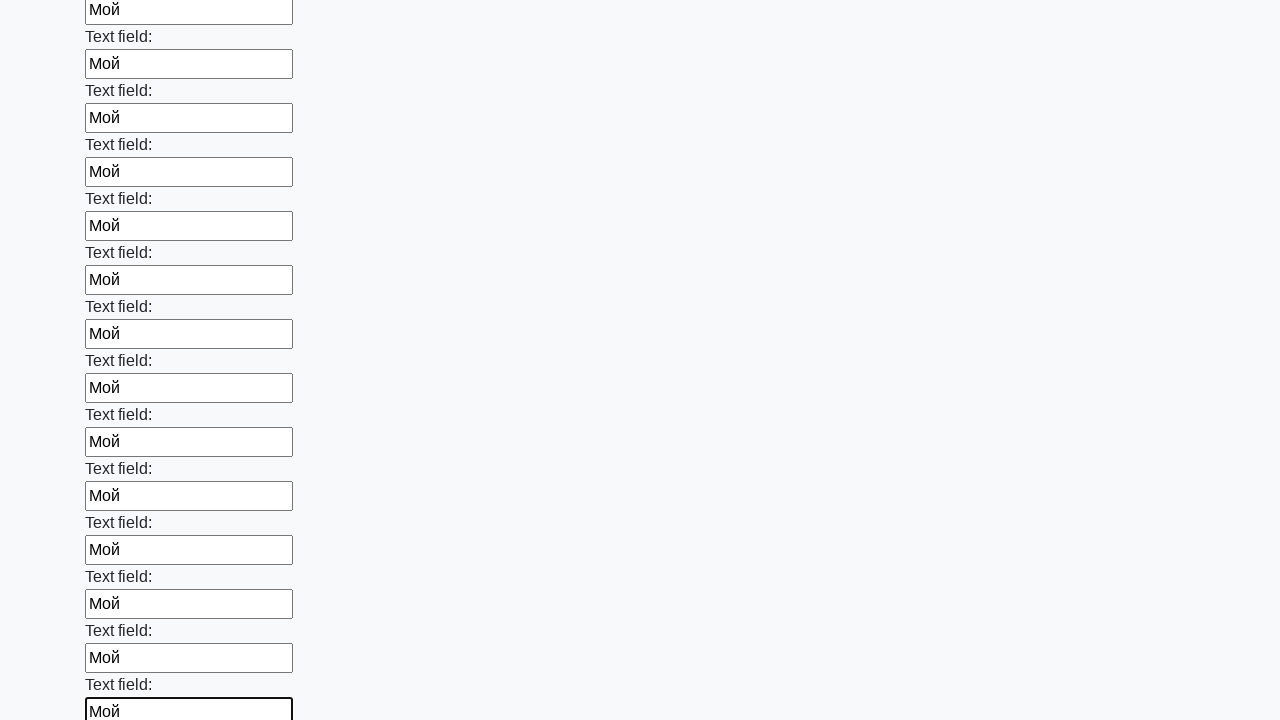

Filled input field 57 with 'Мой' on .first_block input >> nth=56
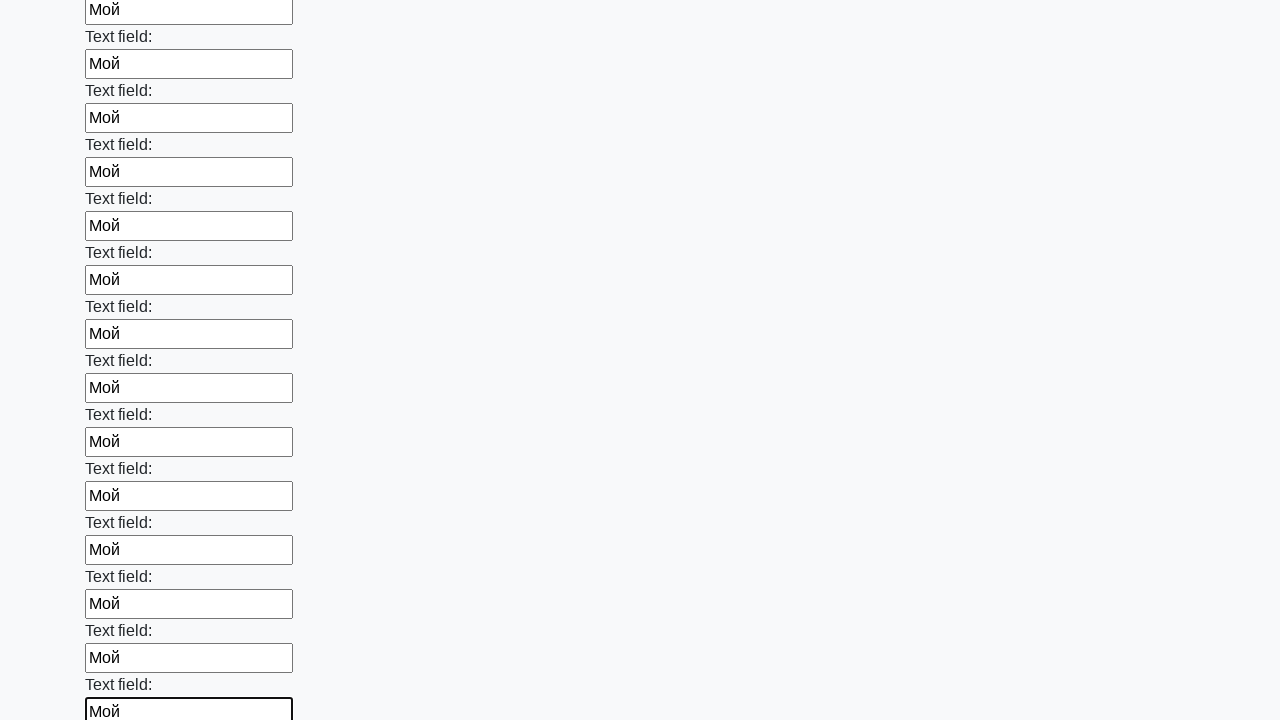

Filled input field 58 with 'Мой' on .first_block input >> nth=57
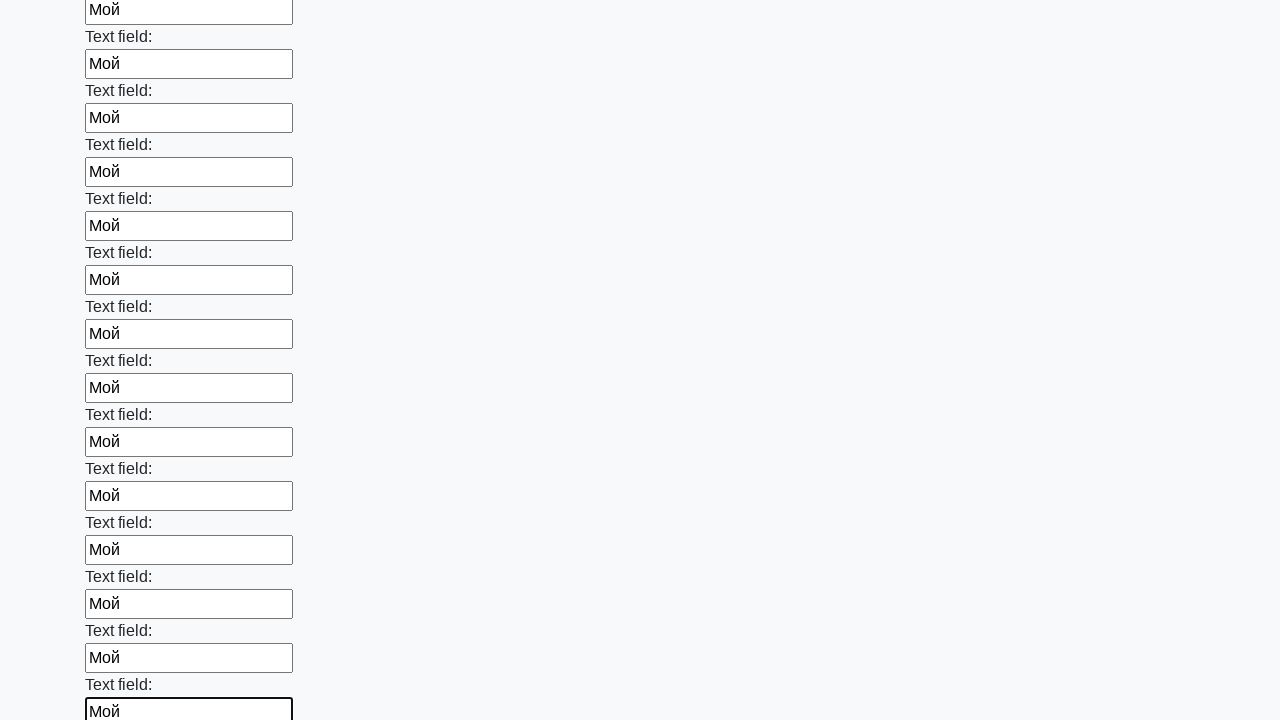

Filled input field 59 with 'Мой' on .first_block input >> nth=58
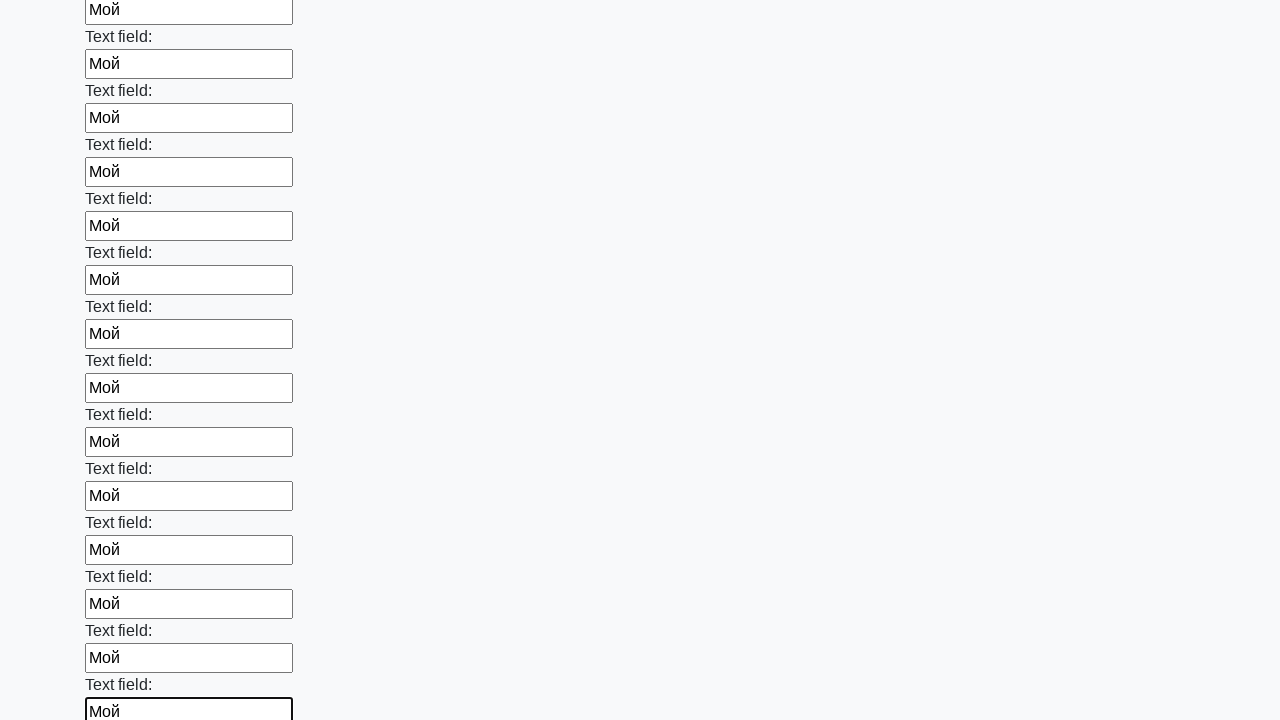

Filled input field 60 with 'Мой' on .first_block input >> nth=59
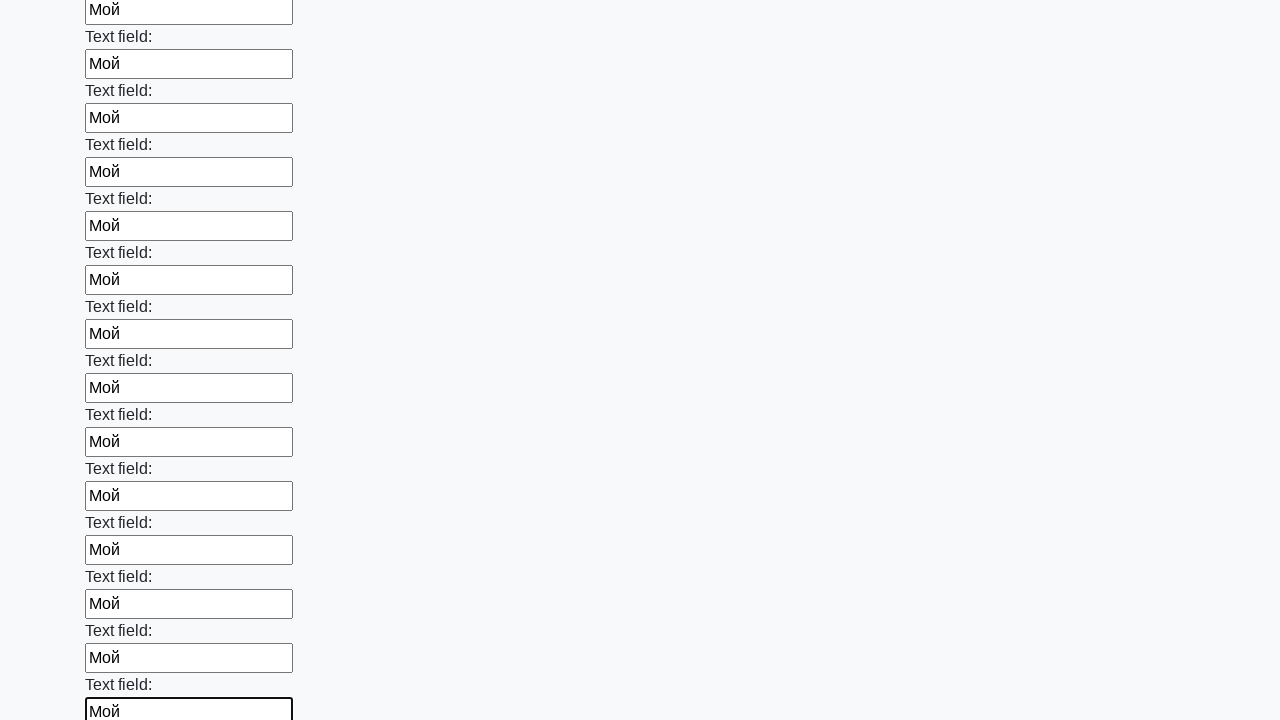

Filled input field 61 with 'Мой' on .first_block input >> nth=60
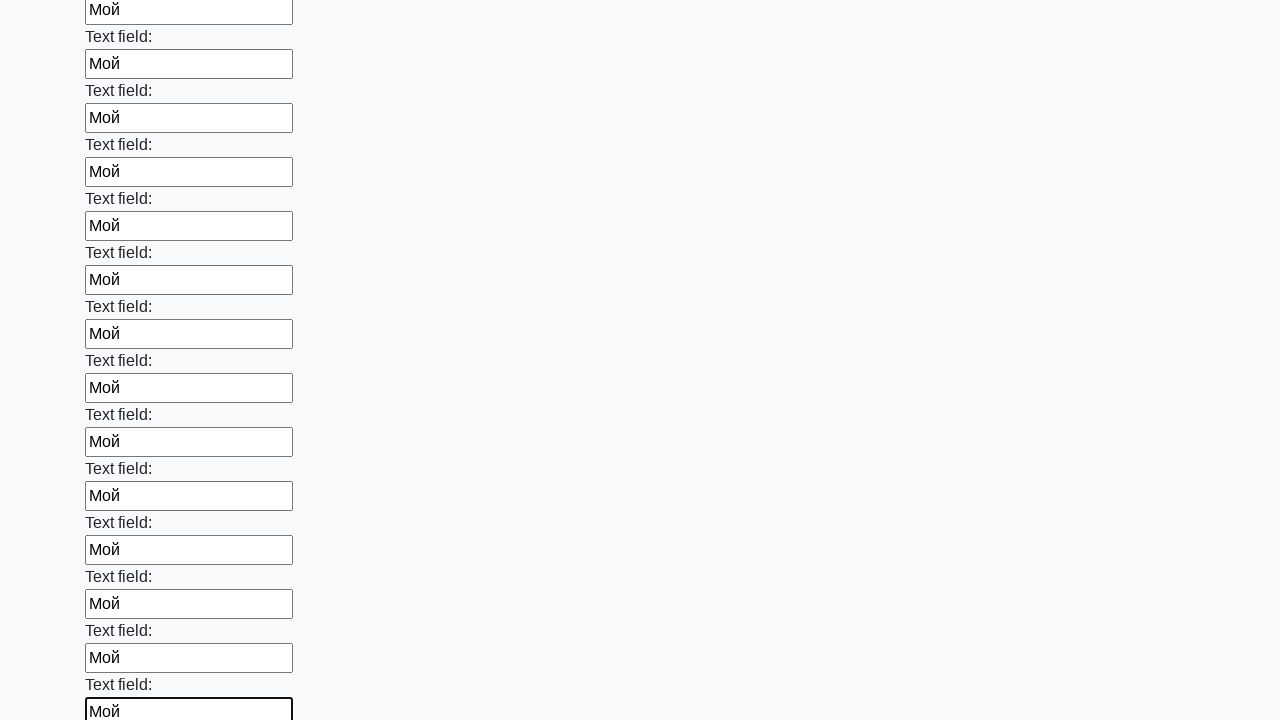

Filled input field 62 with 'Мой' on .first_block input >> nth=61
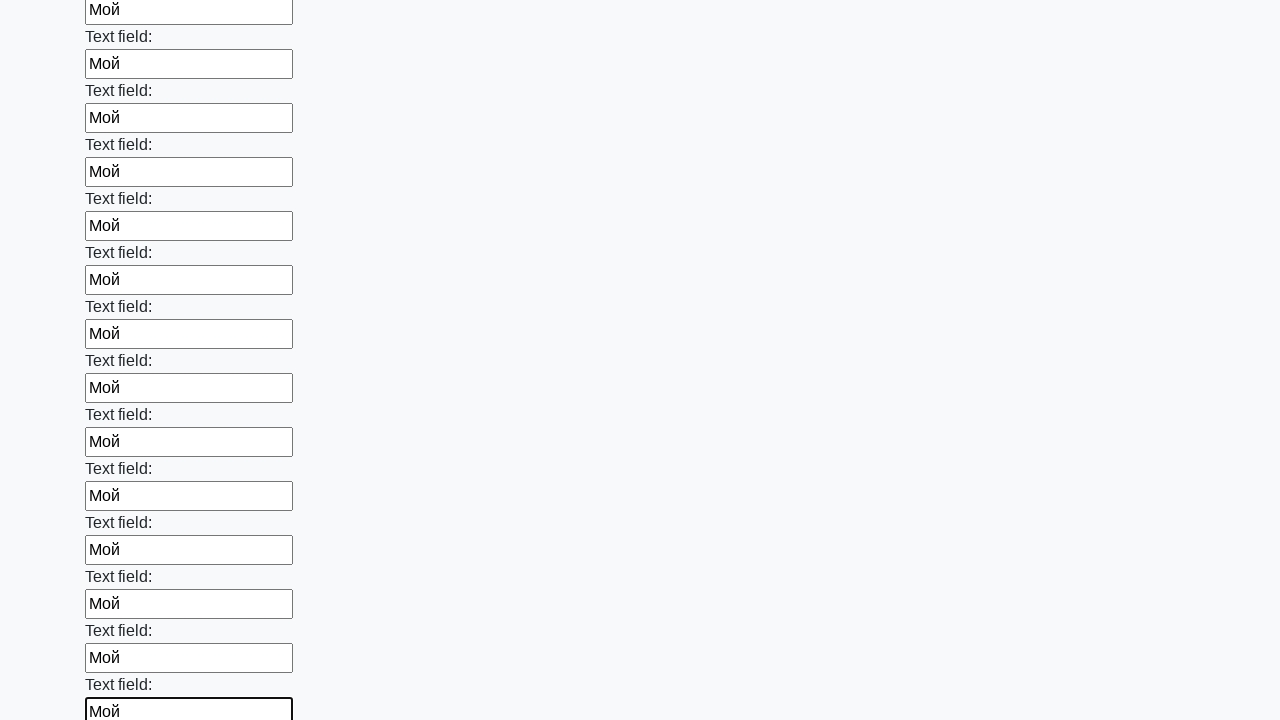

Filled input field 63 with 'Мой' on .first_block input >> nth=62
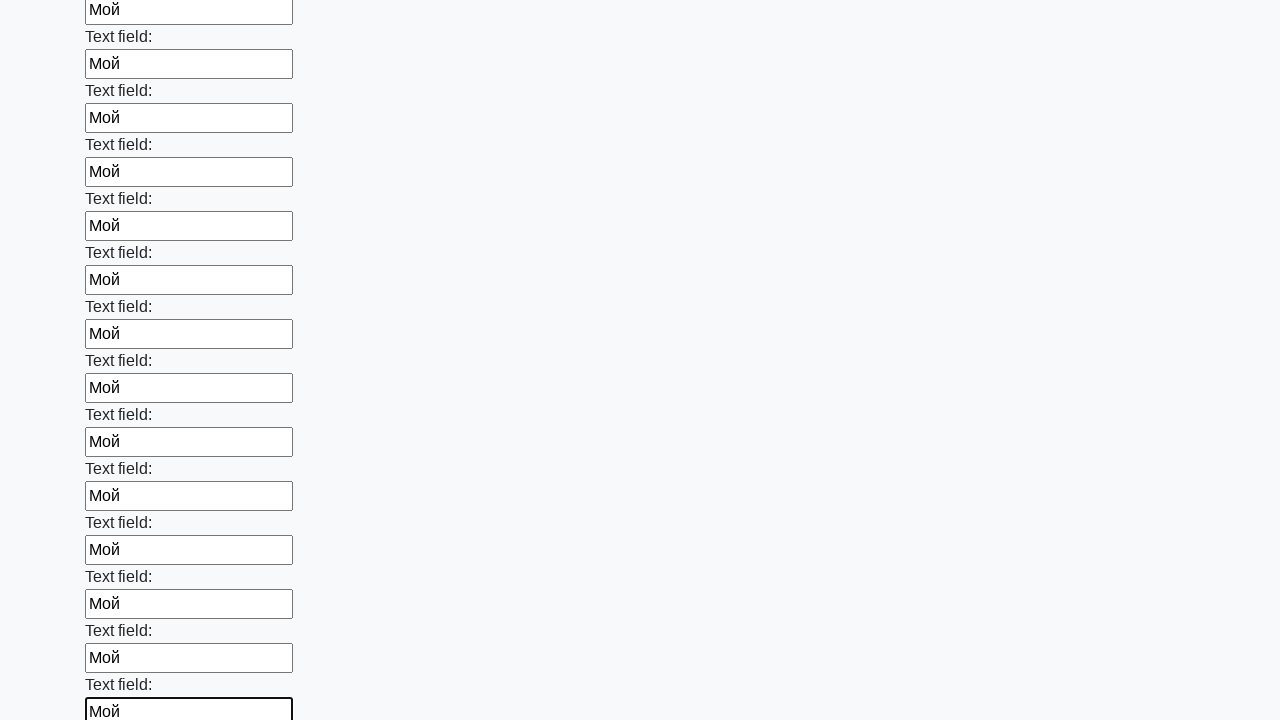

Filled input field 64 with 'Мой' on .first_block input >> nth=63
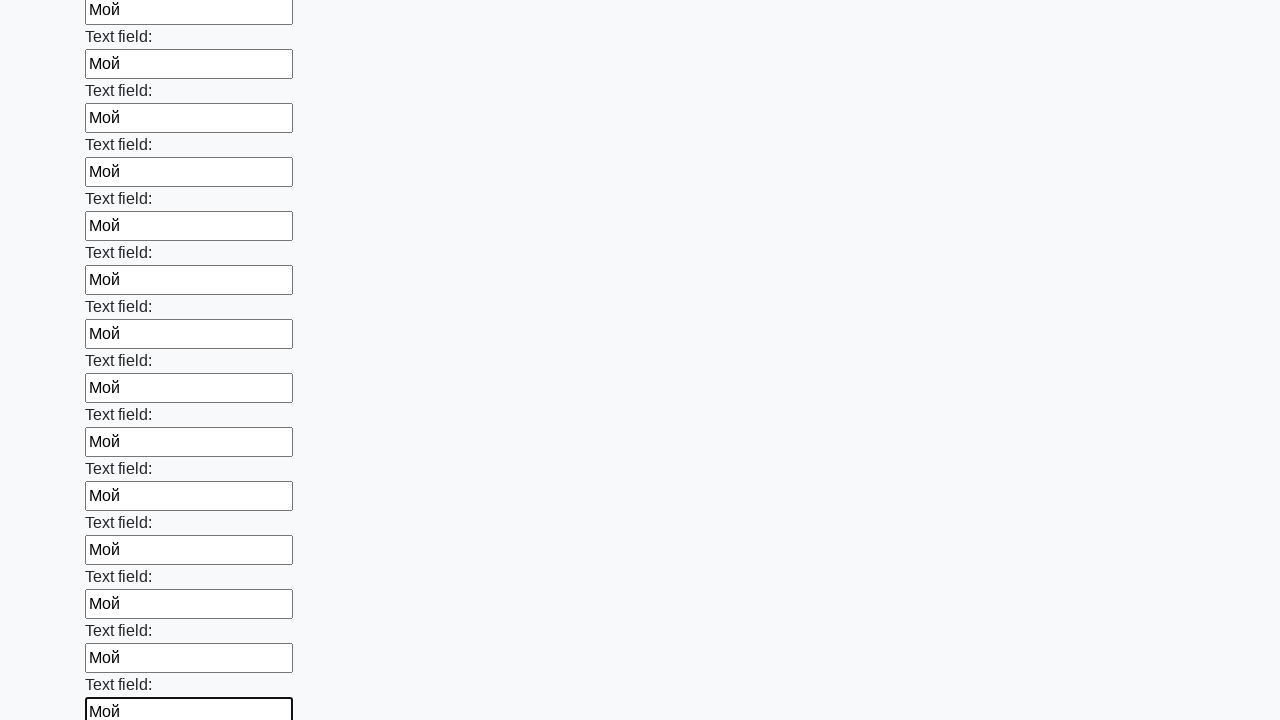

Filled input field 65 with 'Мой' on .first_block input >> nth=64
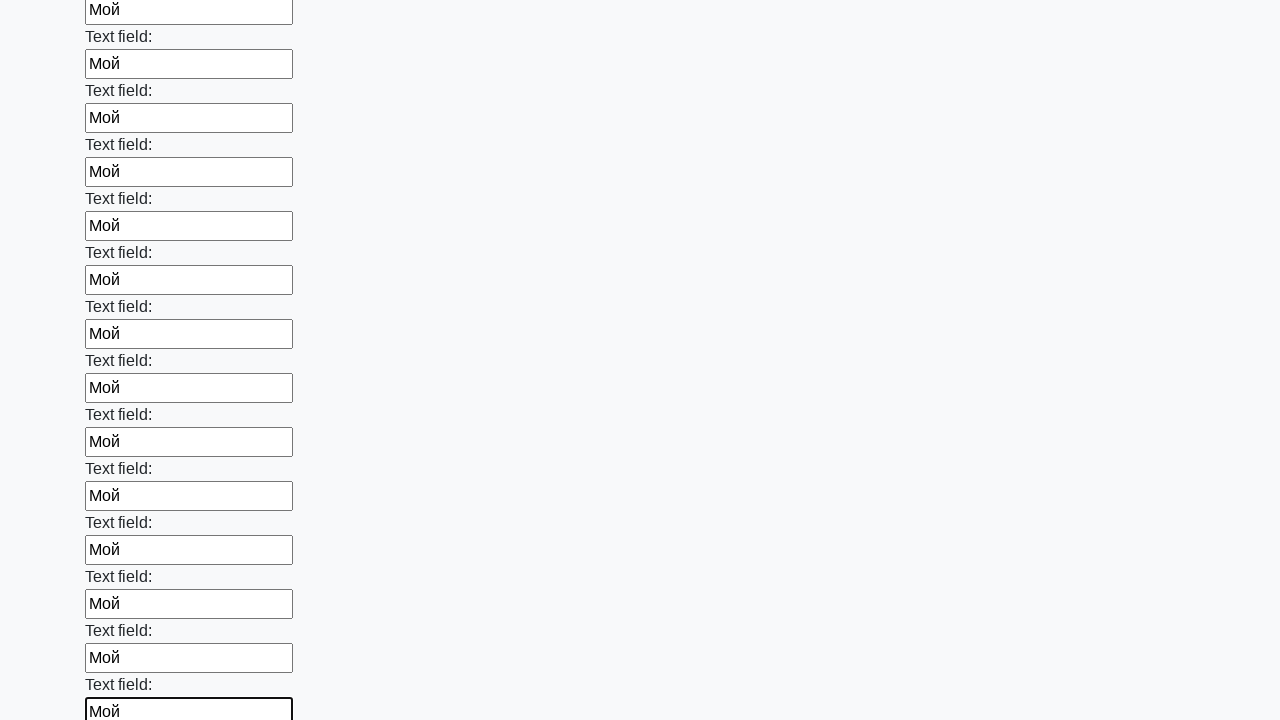

Filled input field 66 with 'Мой' on .first_block input >> nth=65
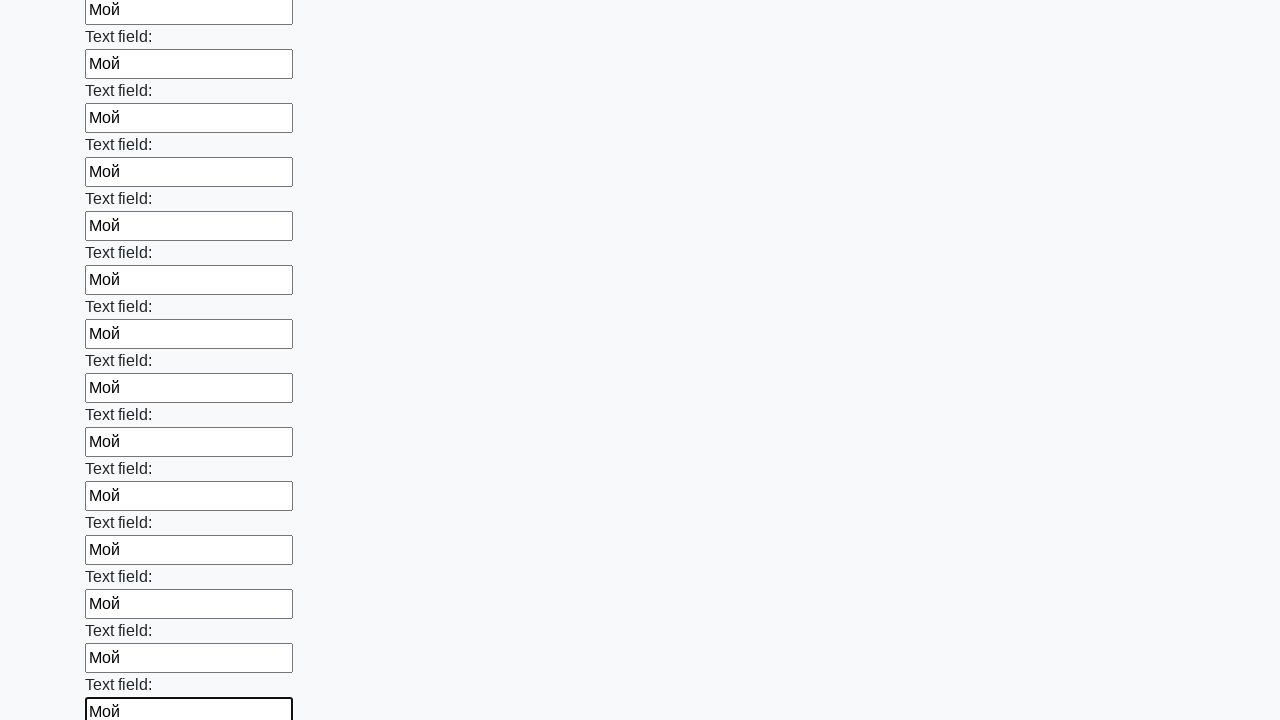

Filled input field 67 with 'Мой' on .first_block input >> nth=66
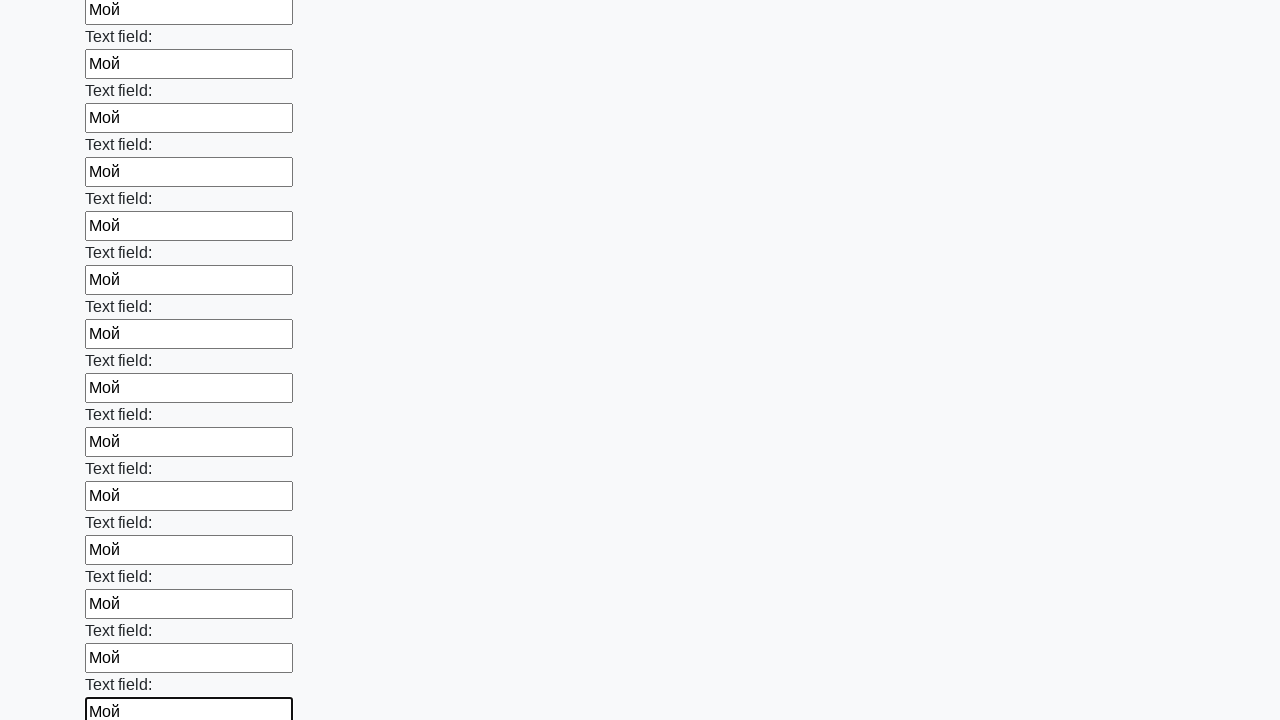

Filled input field 68 with 'Мой' on .first_block input >> nth=67
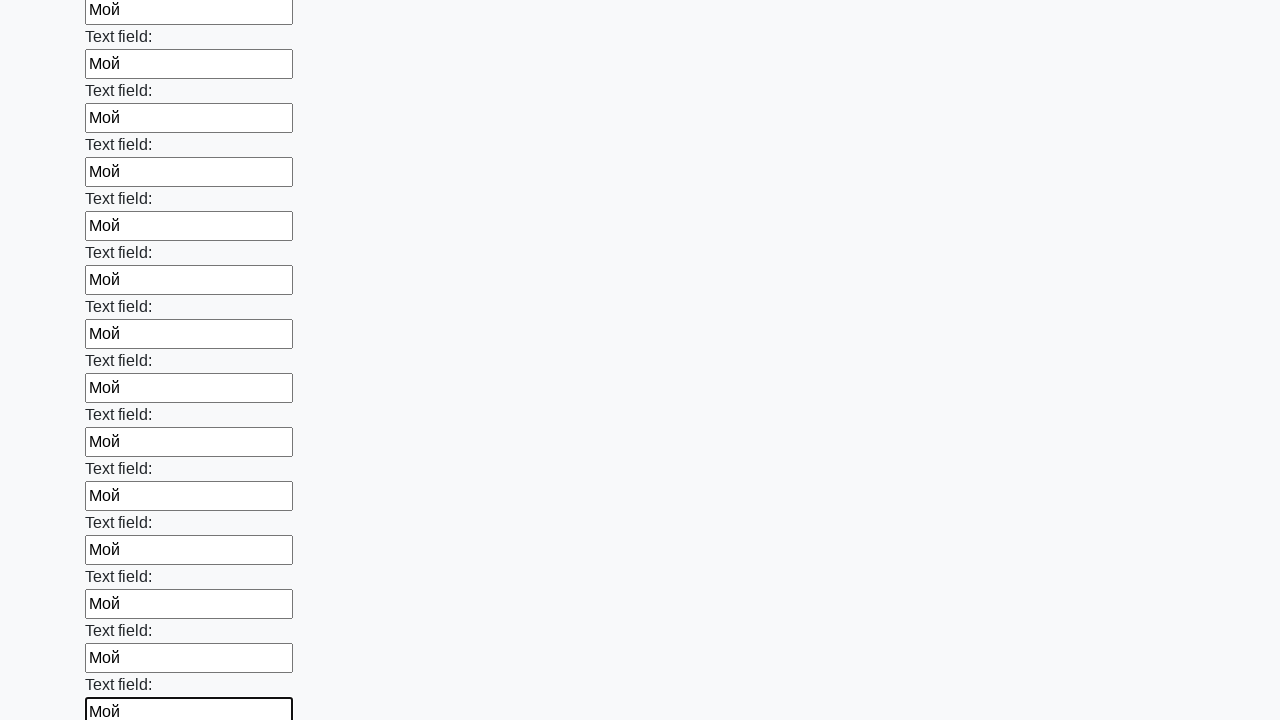

Filled input field 69 with 'Мой' on .first_block input >> nth=68
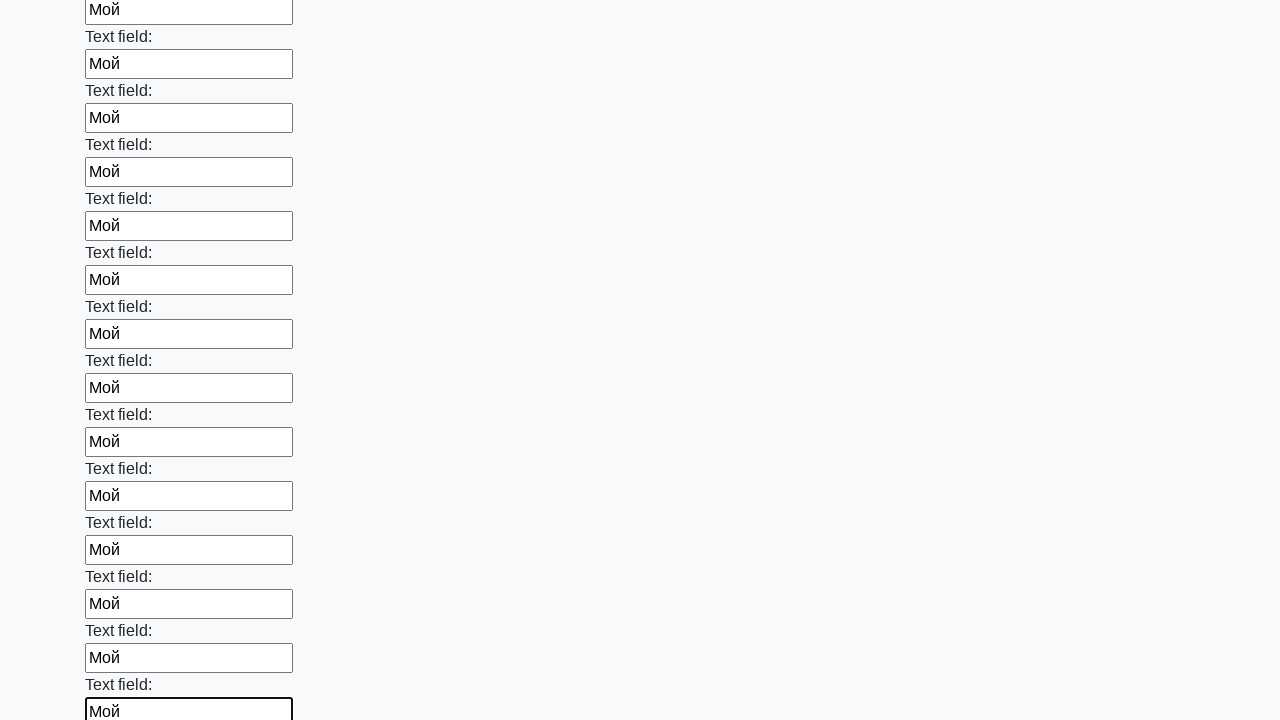

Filled input field 70 with 'Мой' on .first_block input >> nth=69
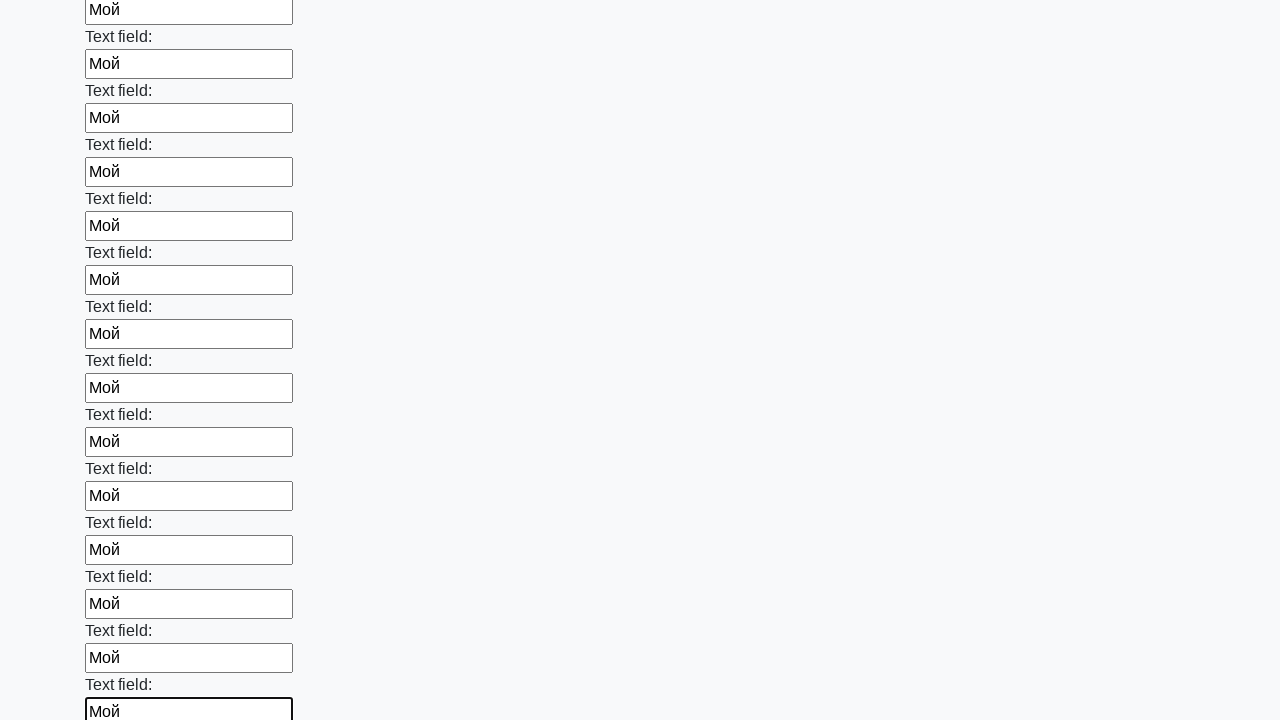

Filled input field 71 with 'Мой' on .first_block input >> nth=70
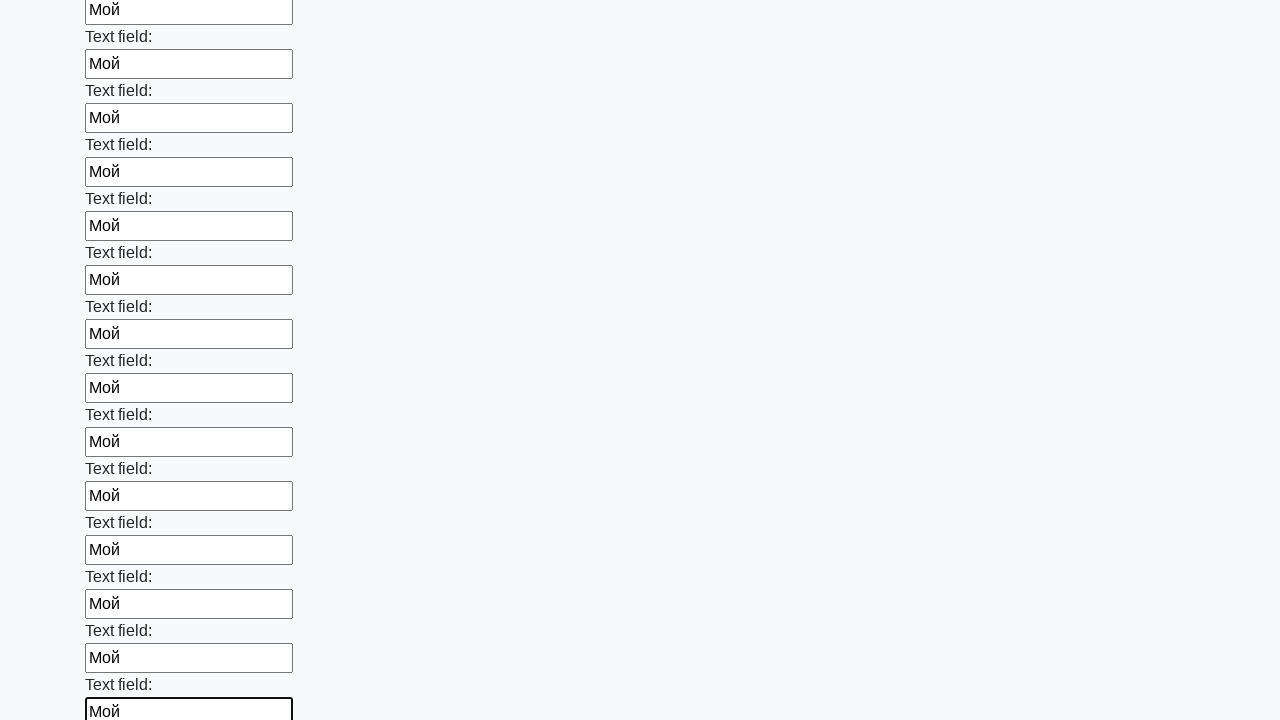

Filled input field 72 with 'Мой' on .first_block input >> nth=71
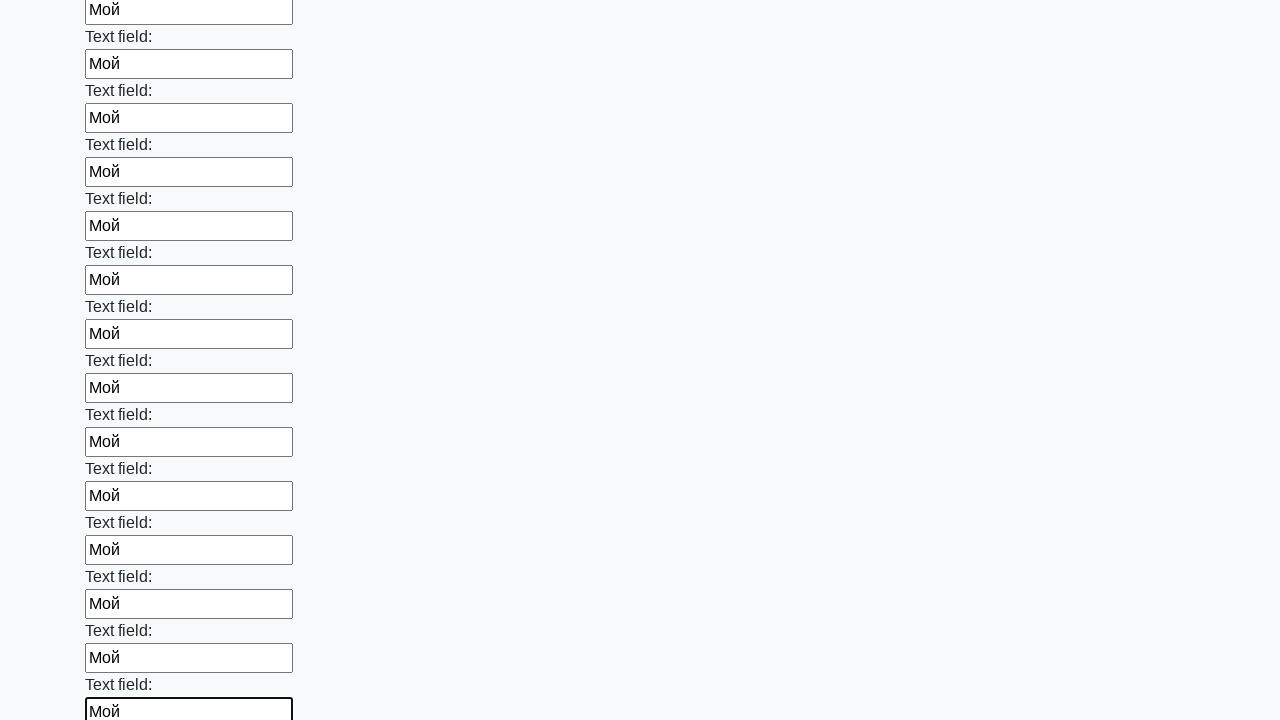

Filled input field 73 with 'Мой' on .first_block input >> nth=72
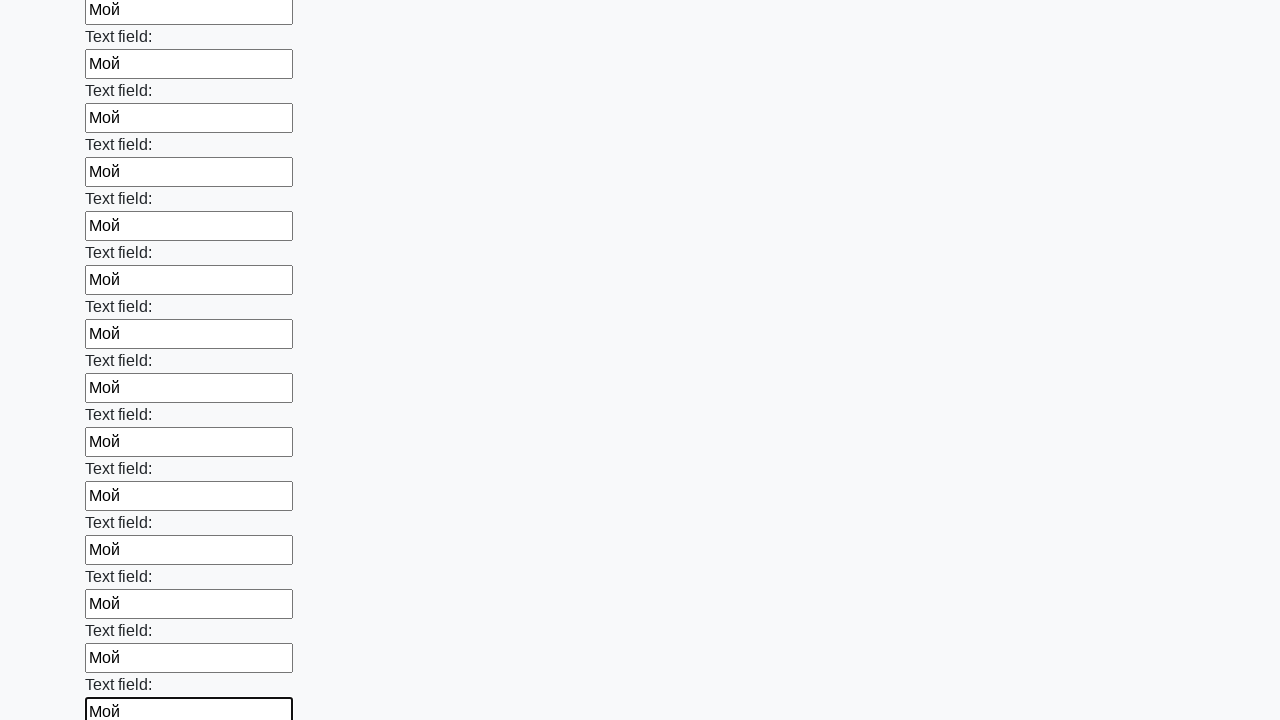

Filled input field 74 with 'Мой' on .first_block input >> nth=73
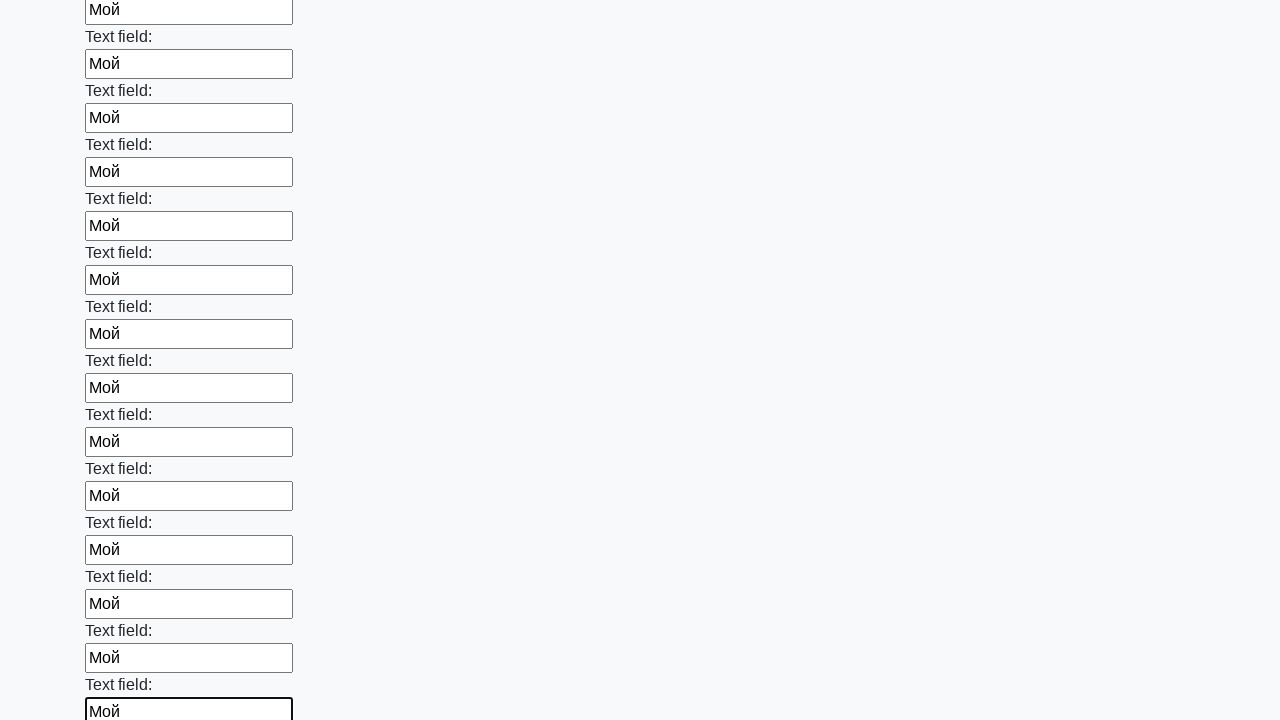

Filled input field 75 with 'Мой' on .first_block input >> nth=74
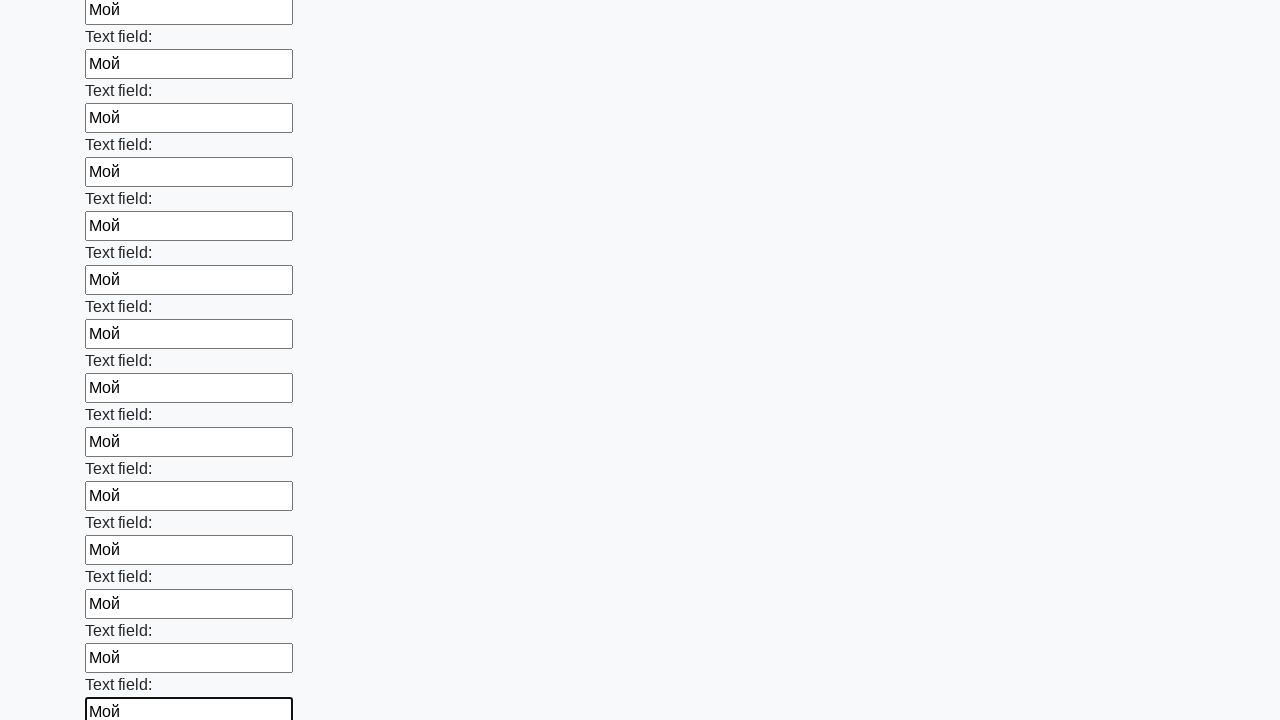

Filled input field 76 with 'Мой' on .first_block input >> nth=75
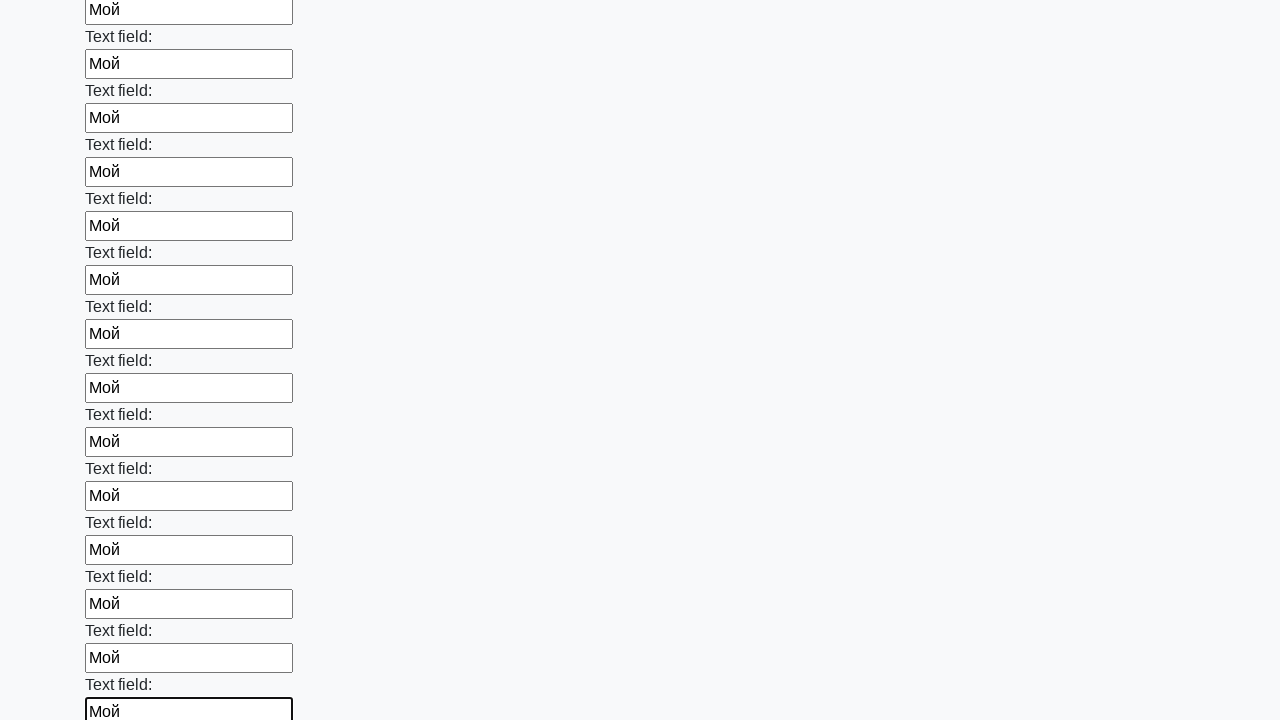

Filled input field 77 with 'Мой' on .first_block input >> nth=76
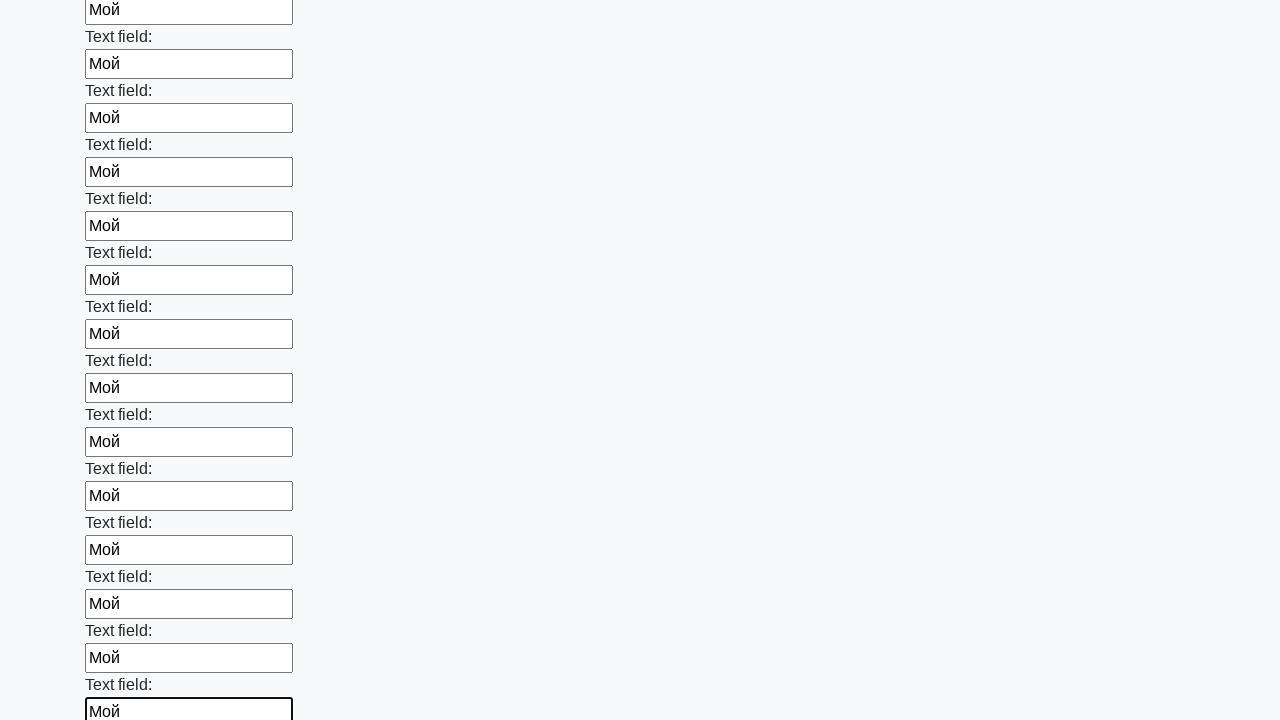

Filled input field 78 with 'Мой' on .first_block input >> nth=77
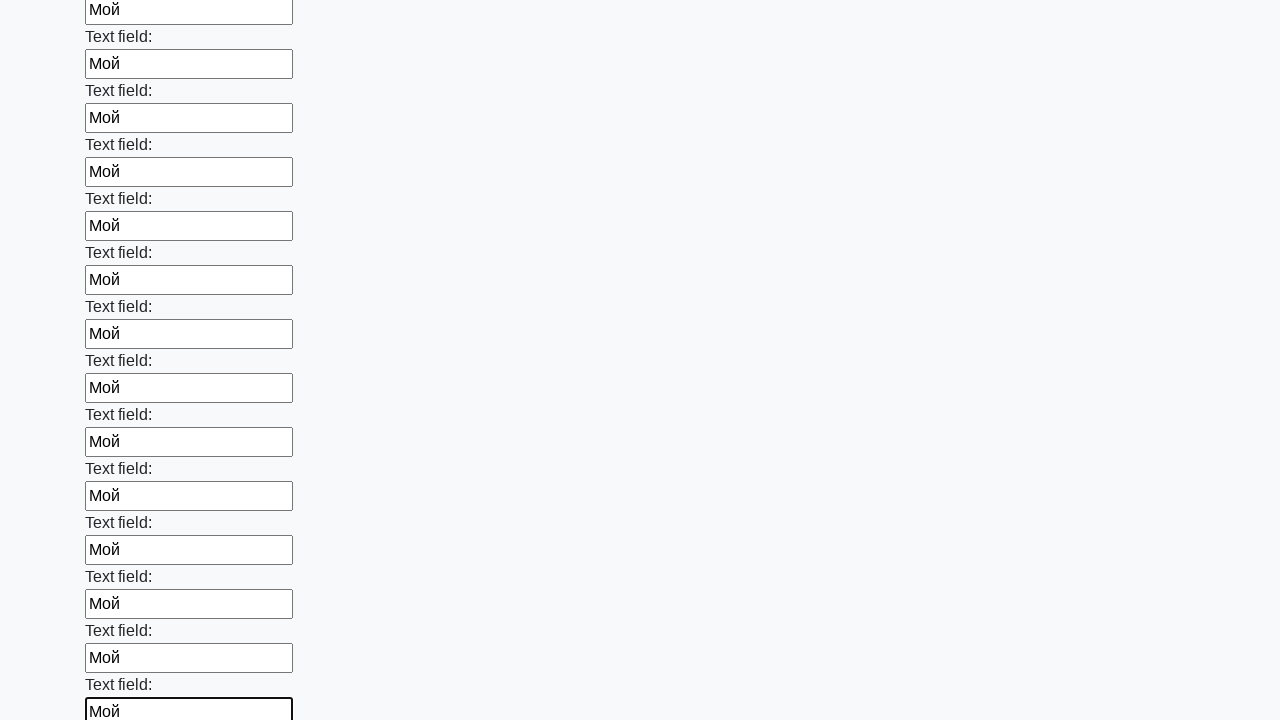

Filled input field 79 with 'Мой' on .first_block input >> nth=78
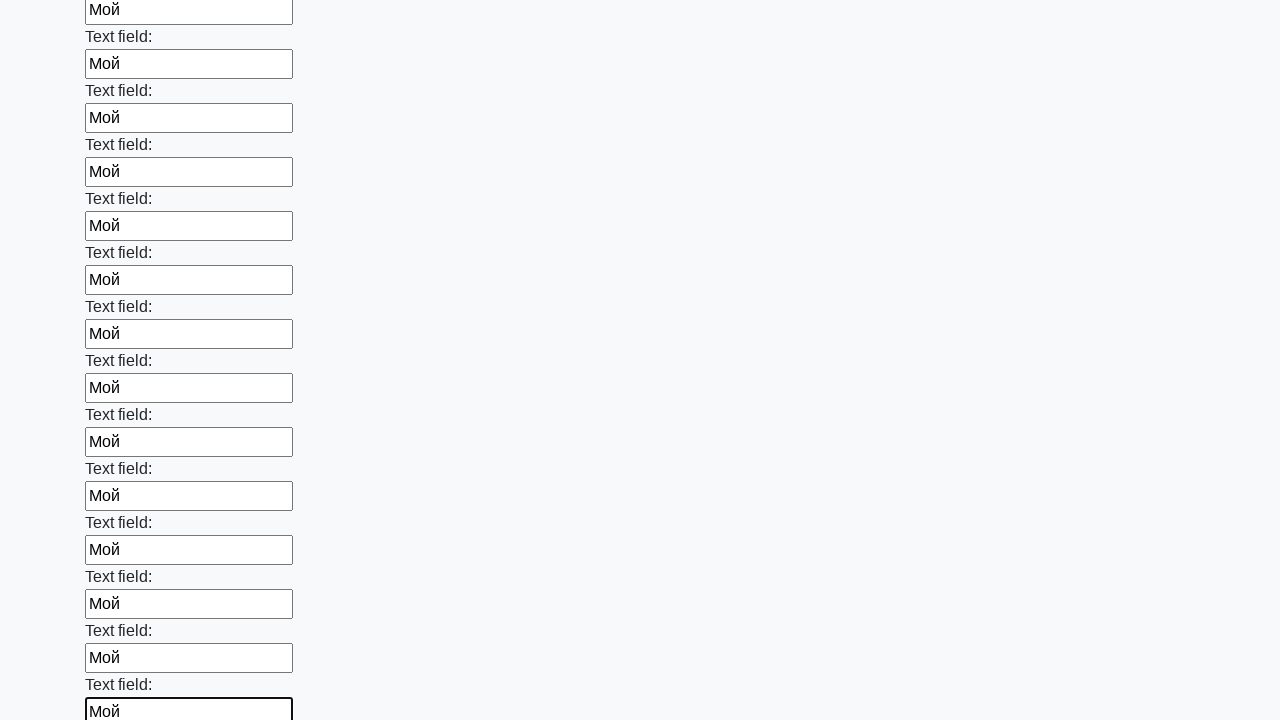

Filled input field 80 with 'Мой' on .first_block input >> nth=79
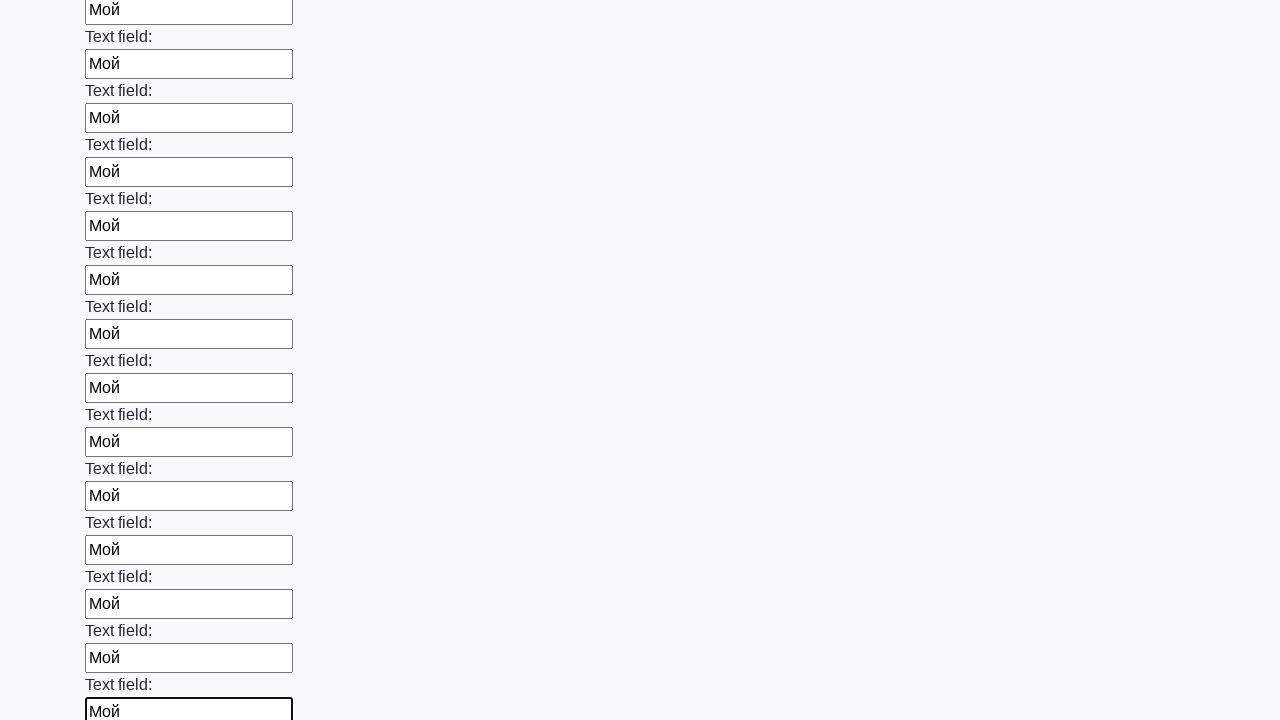

Filled input field 81 with 'Мой' on .first_block input >> nth=80
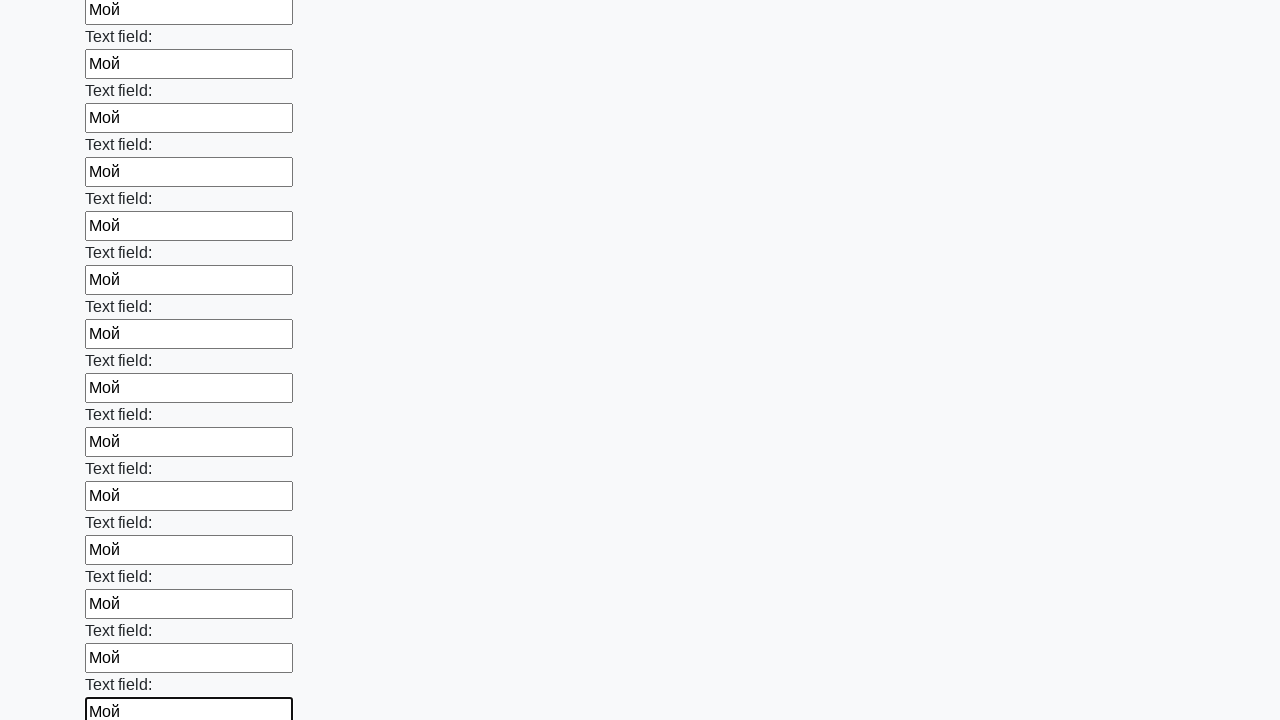

Filled input field 82 with 'Мой' on .first_block input >> nth=81
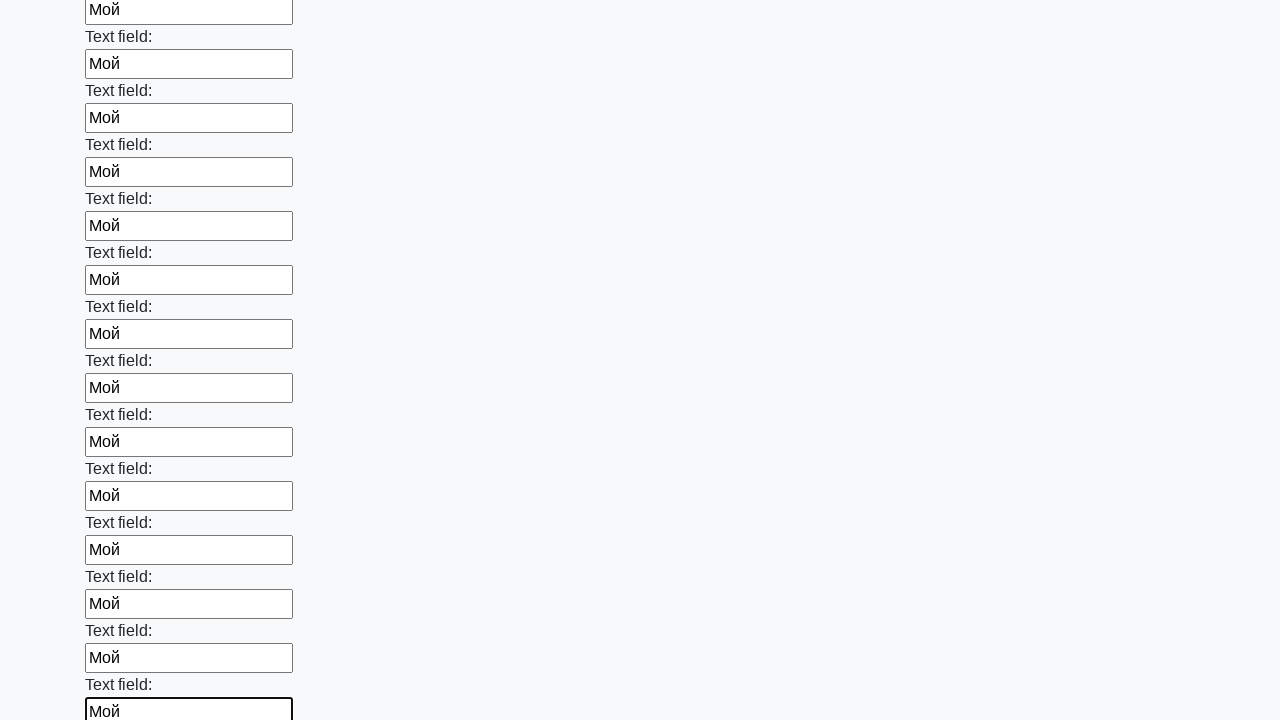

Filled input field 83 with 'Мой' on .first_block input >> nth=82
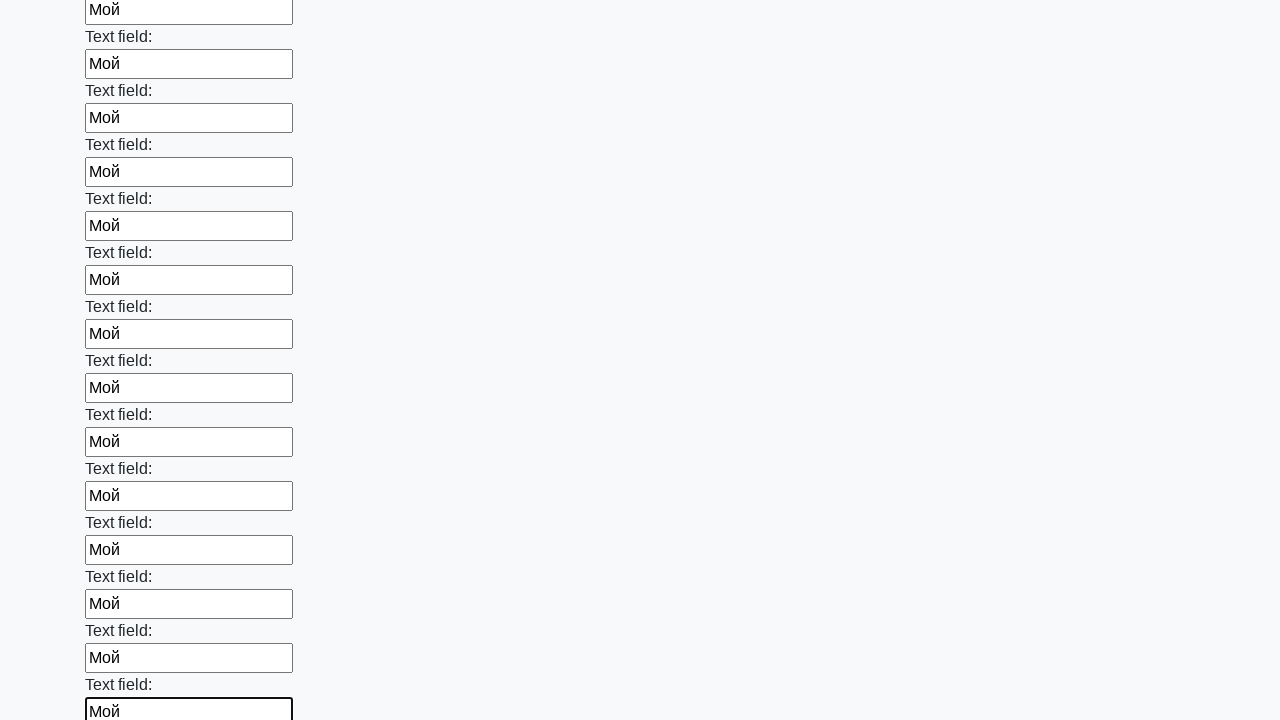

Filled input field 84 with 'Мой' on .first_block input >> nth=83
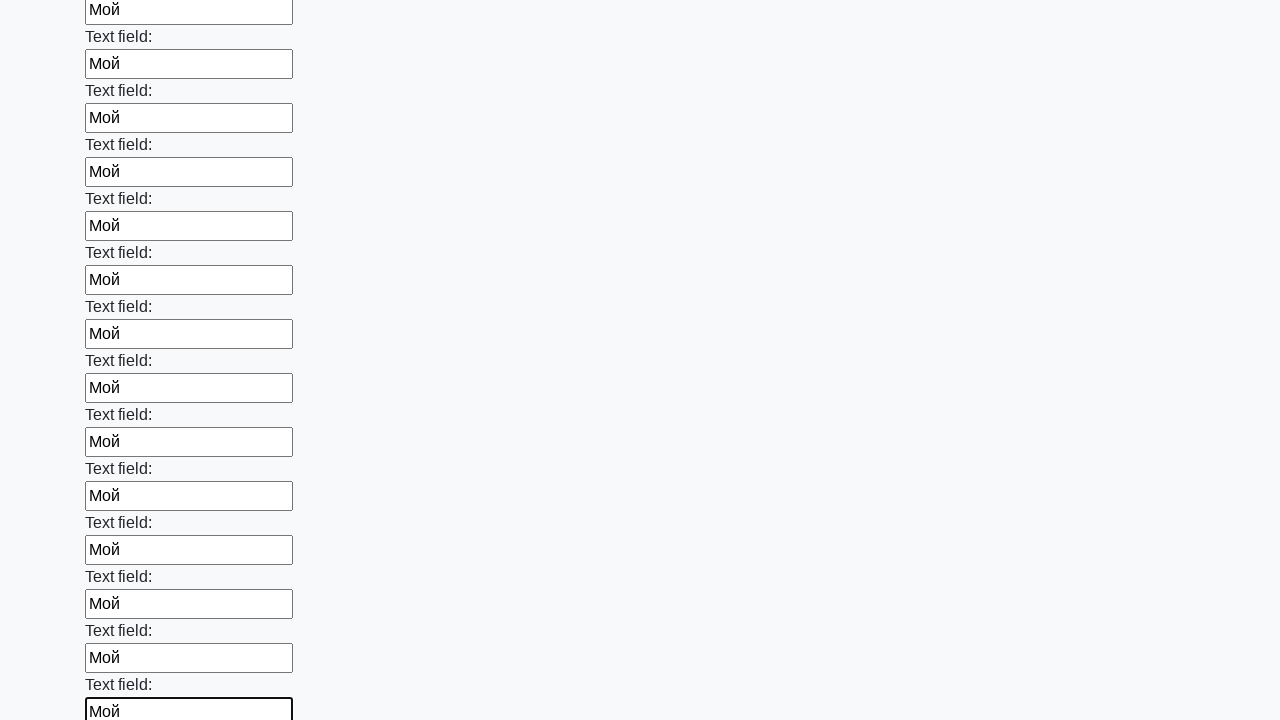

Filled input field 85 with 'Мой' on .first_block input >> nth=84
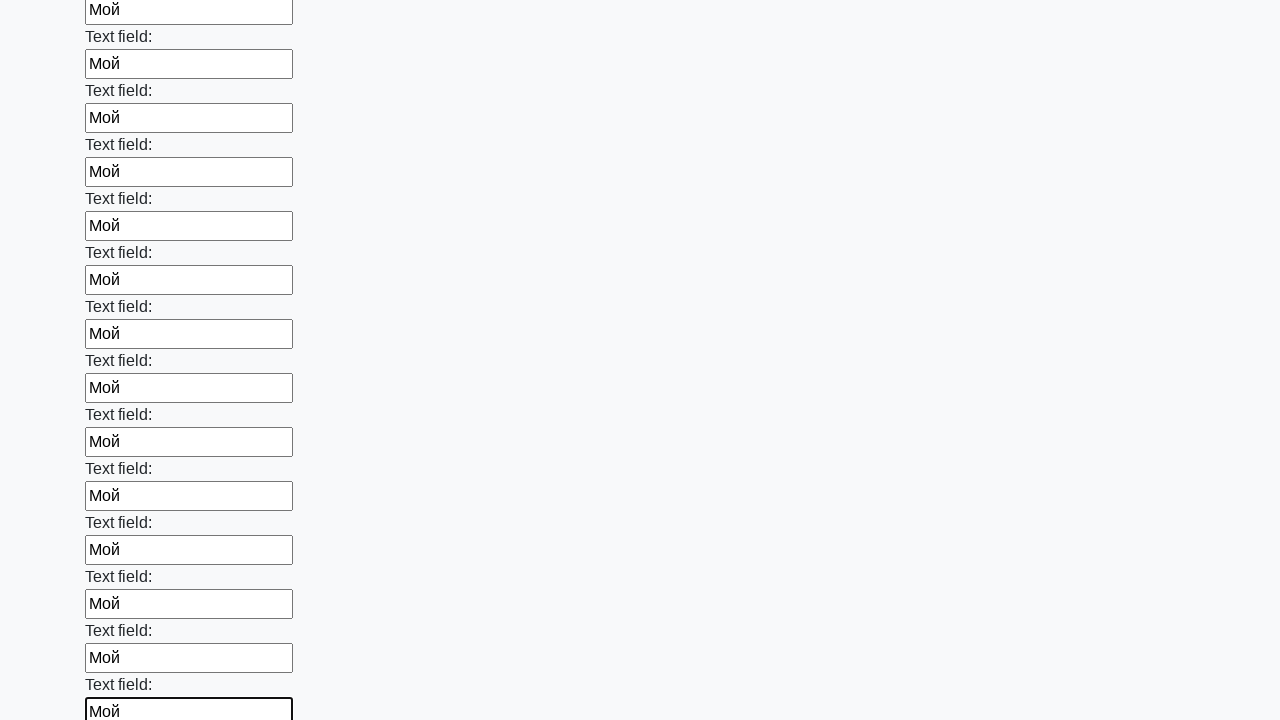

Filled input field 86 with 'Мой' on .first_block input >> nth=85
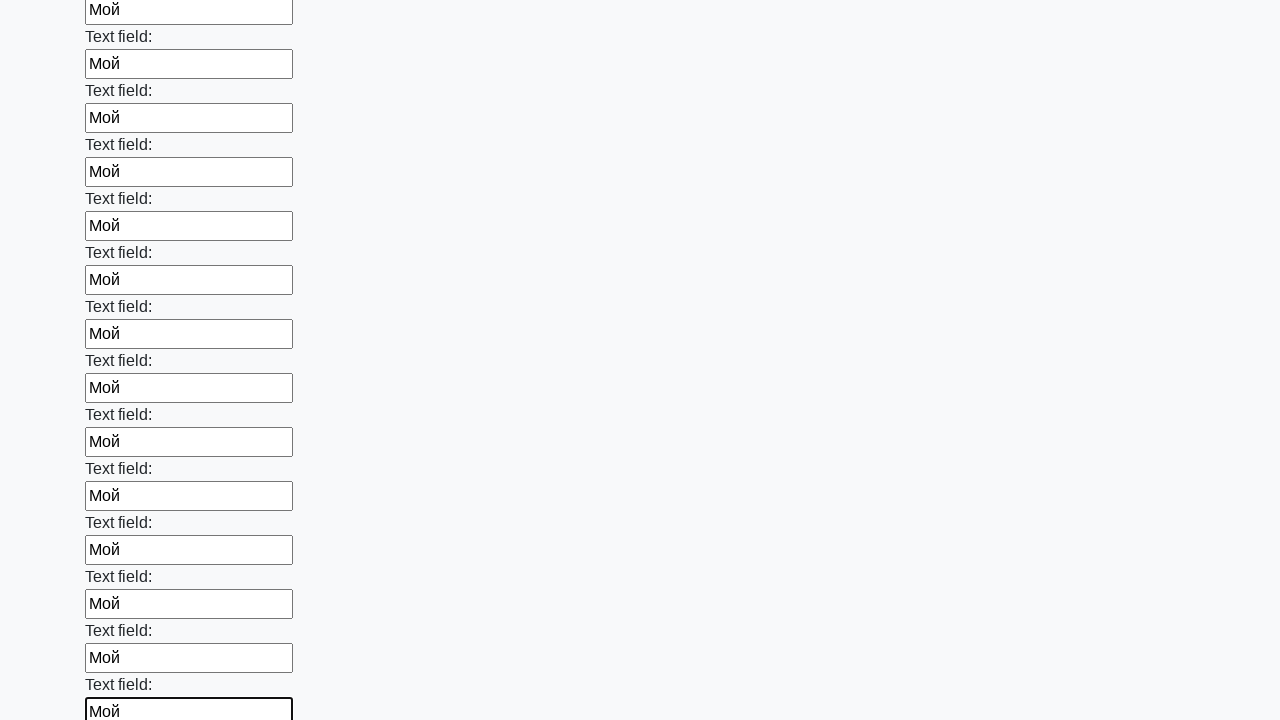

Filled input field 87 with 'Мой' on .first_block input >> nth=86
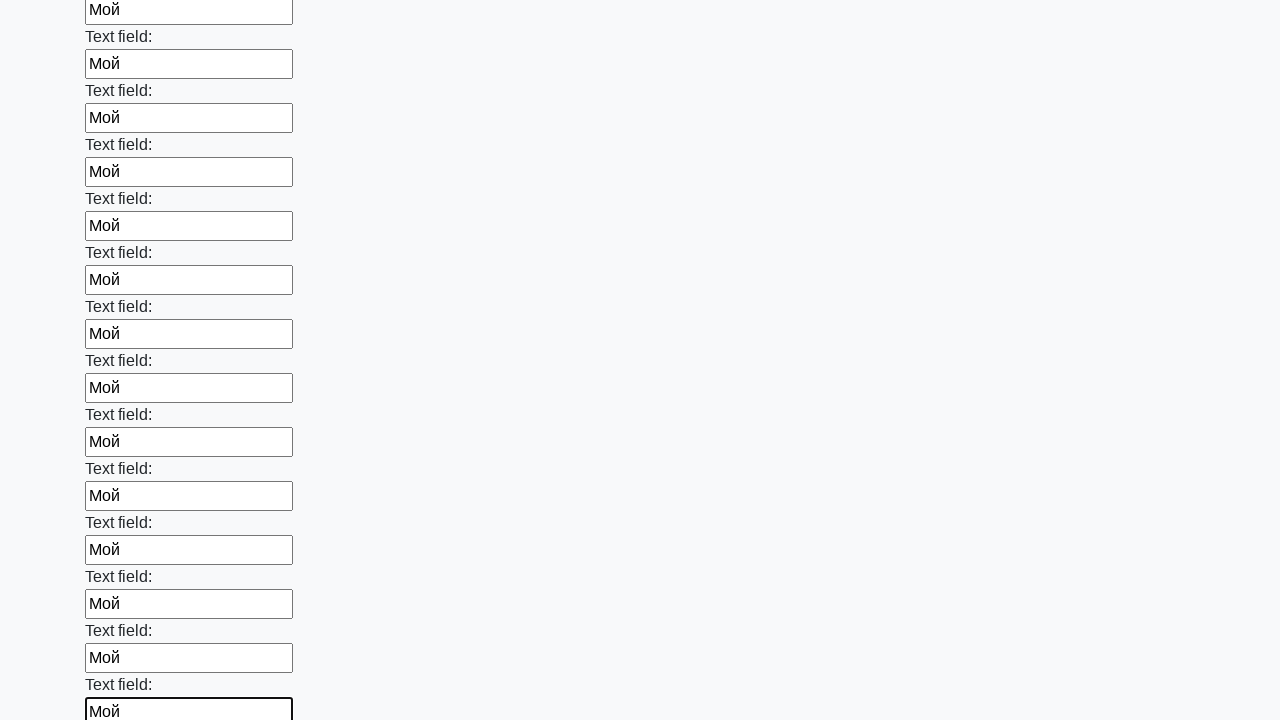

Filled input field 88 with 'Мой' on .first_block input >> nth=87
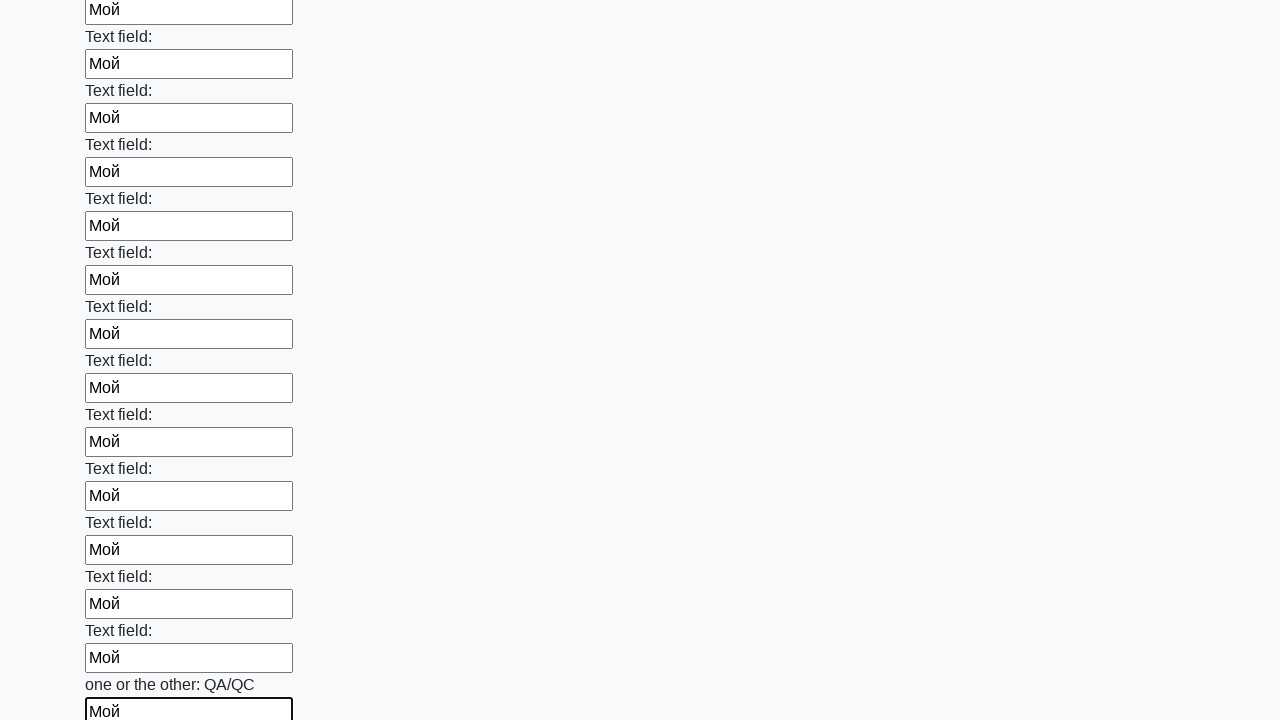

Filled input field 89 with 'Мой' on .first_block input >> nth=88
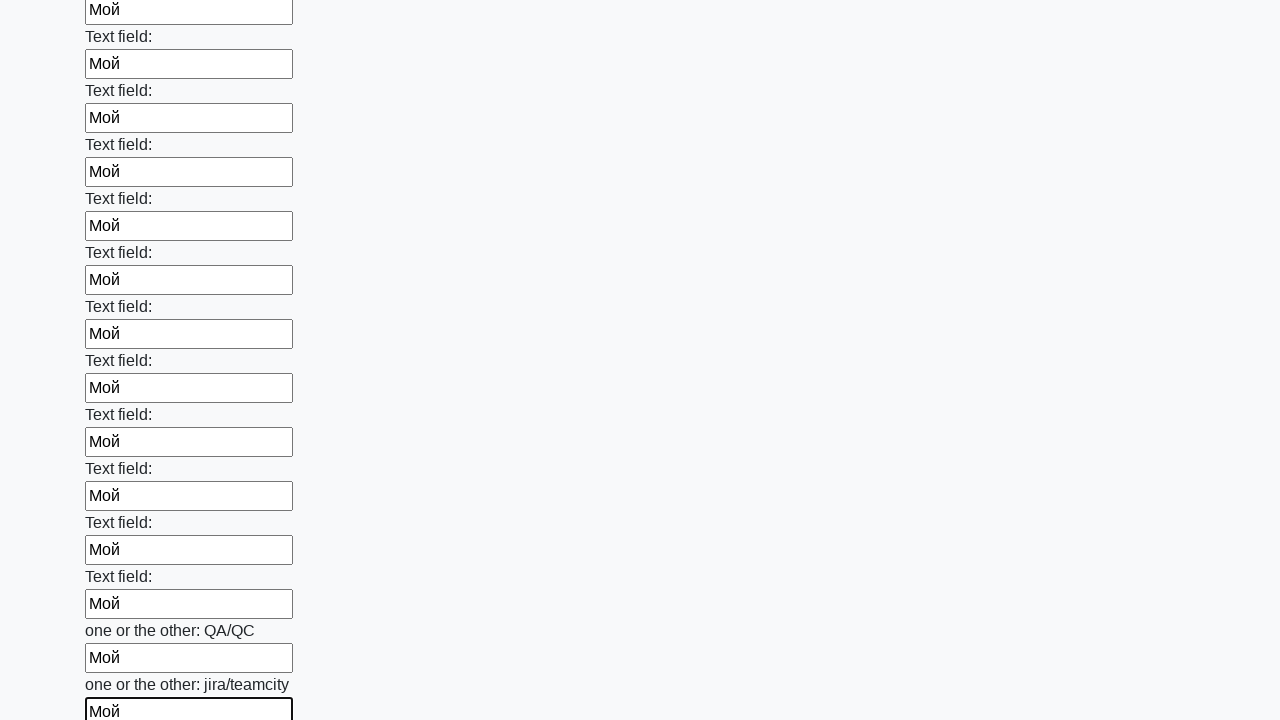

Filled input field 90 with 'Мой' on .first_block input >> nth=89
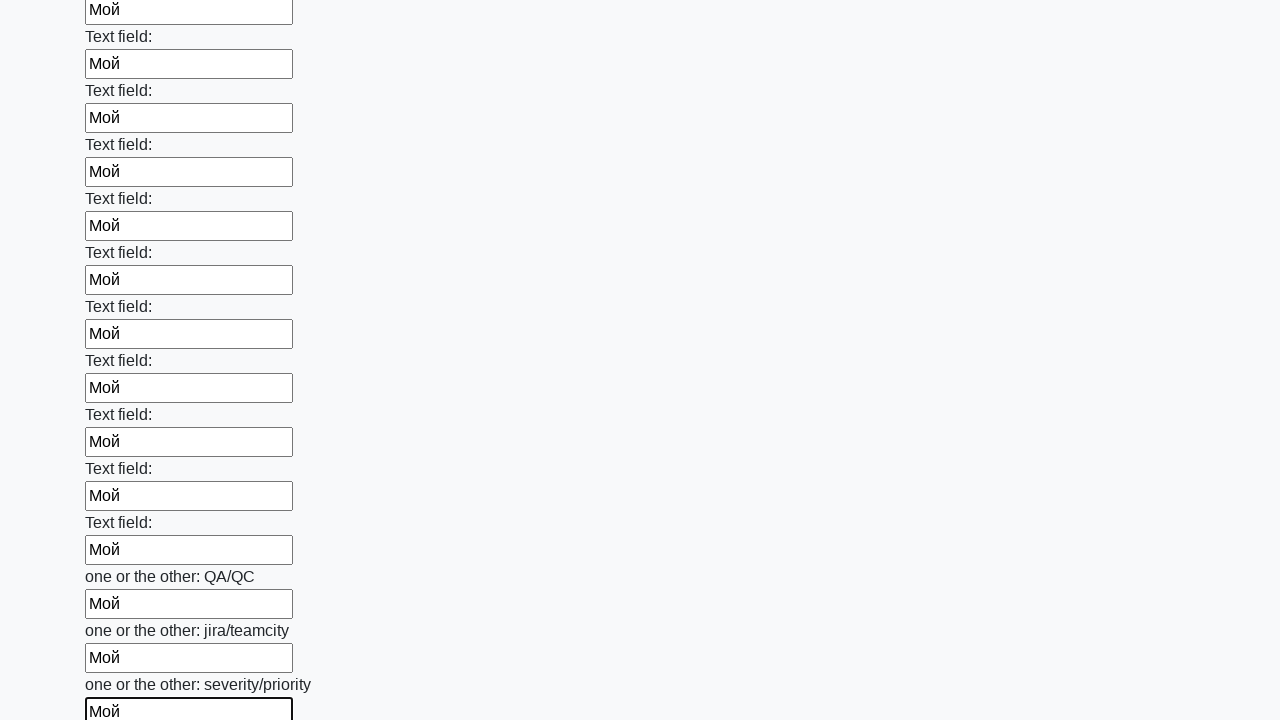

Filled input field 91 with 'Мой' on .first_block input >> nth=90
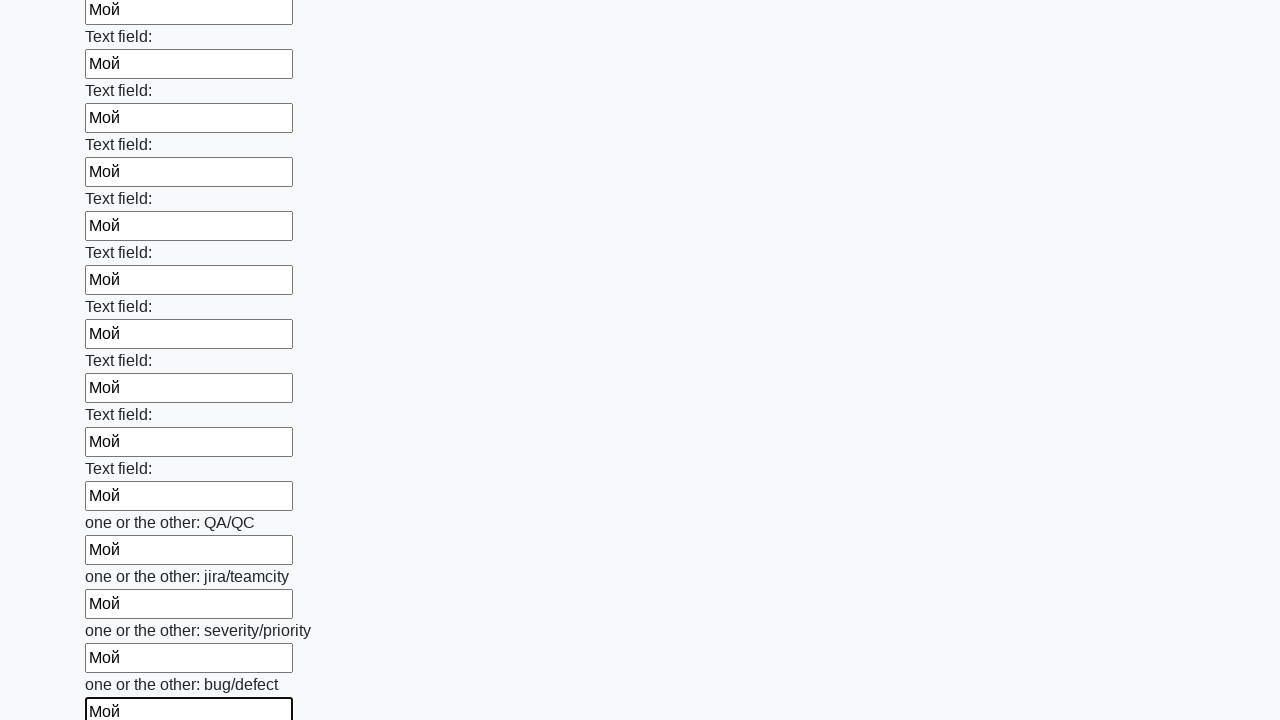

Filled input field 92 with 'Мой' on .first_block input >> nth=91
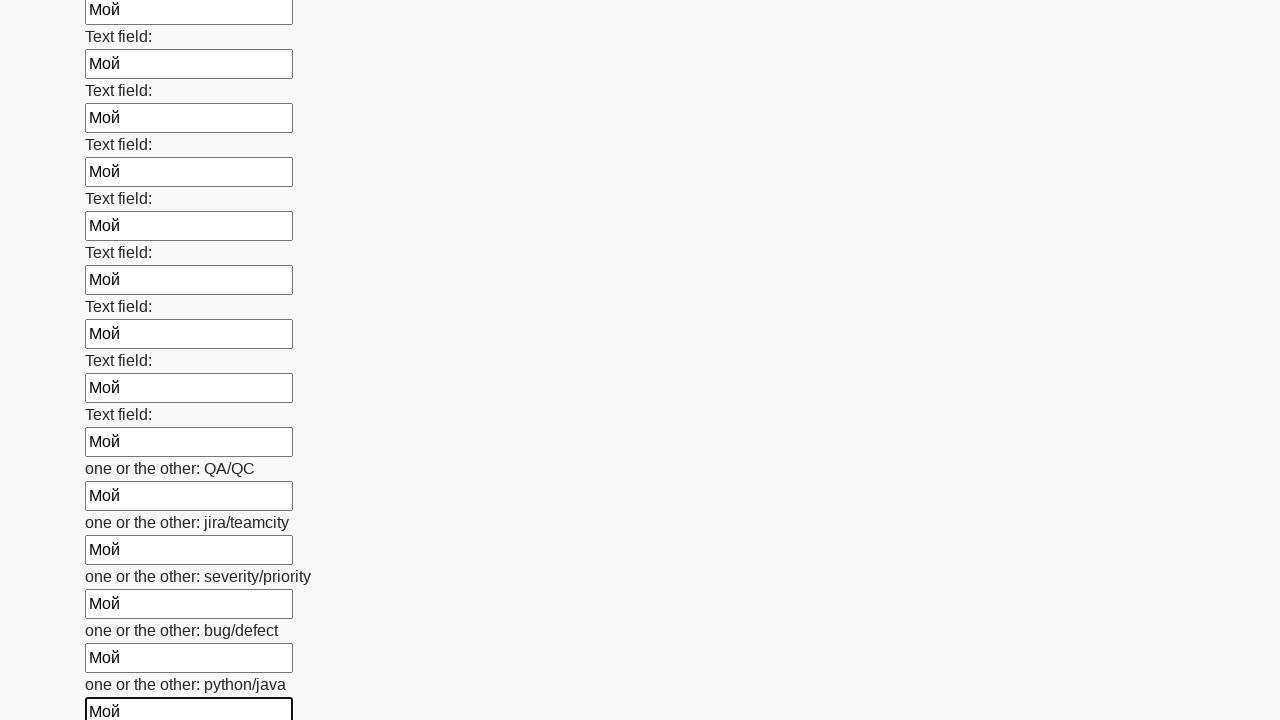

Filled input field 93 with 'Мой' on .first_block input >> nth=92
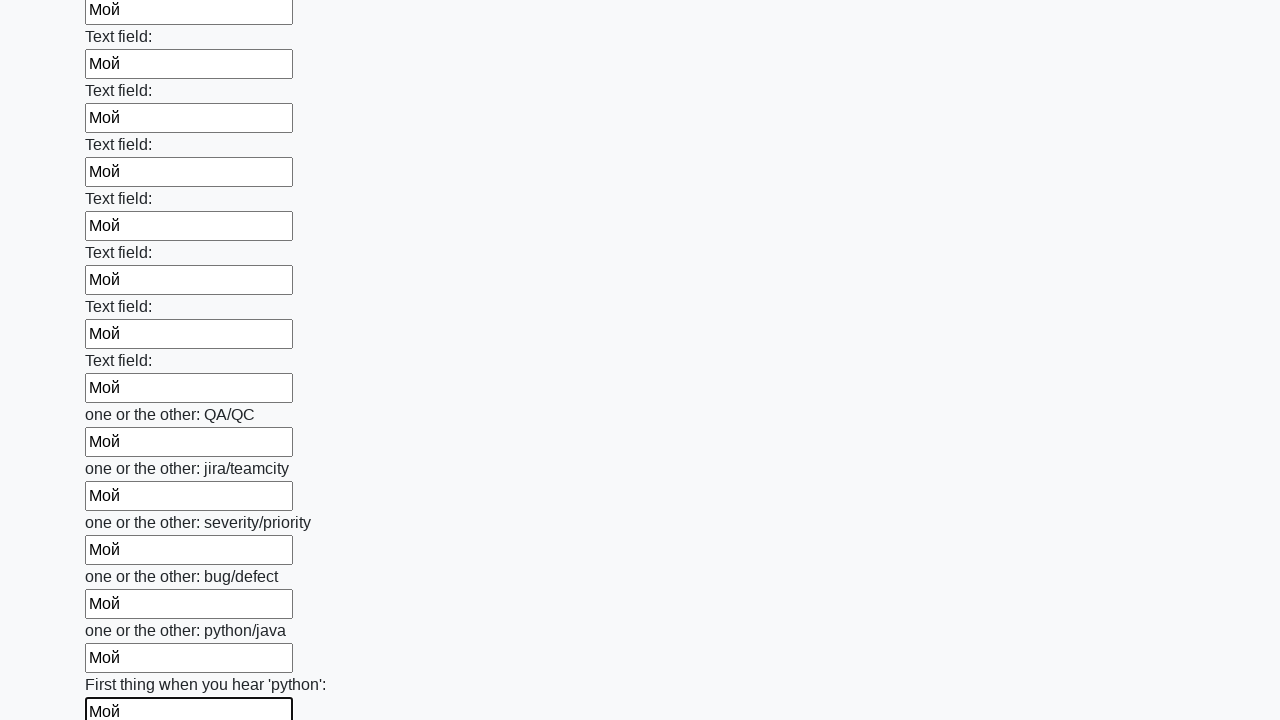

Filled input field 94 with 'Мой' on .first_block input >> nth=93
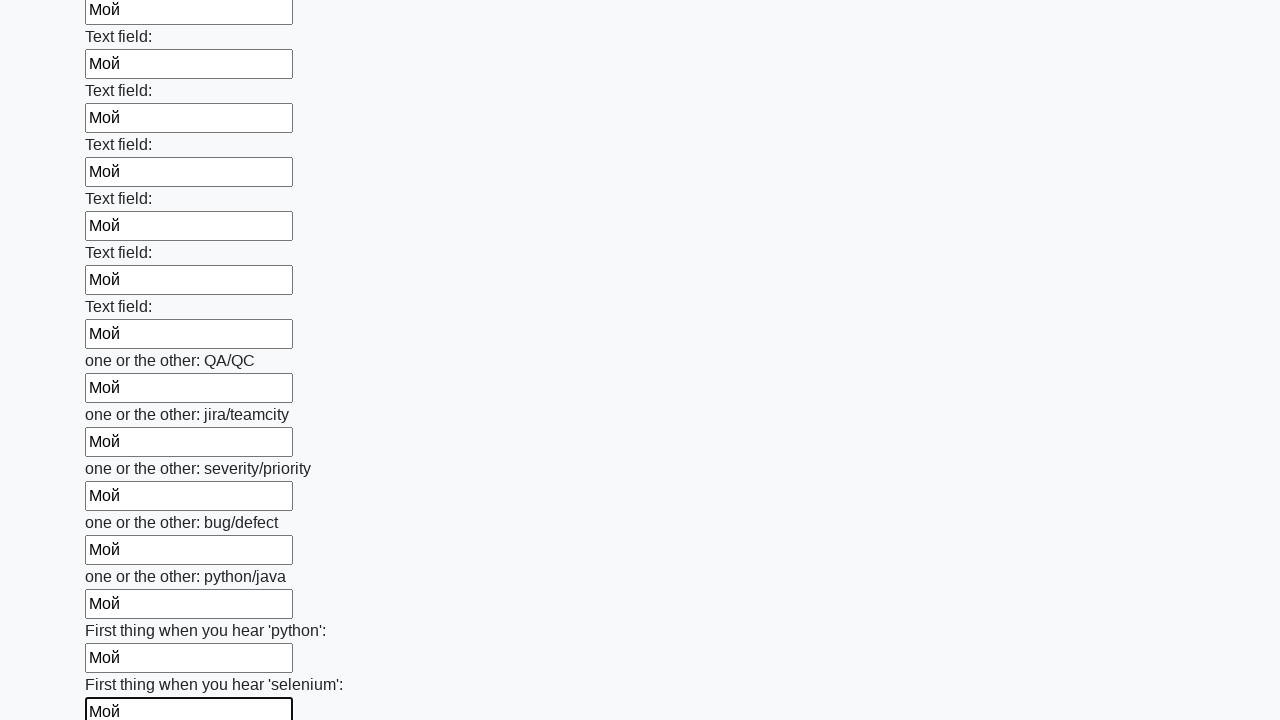

Filled input field 95 with 'Мой' on .first_block input >> nth=94
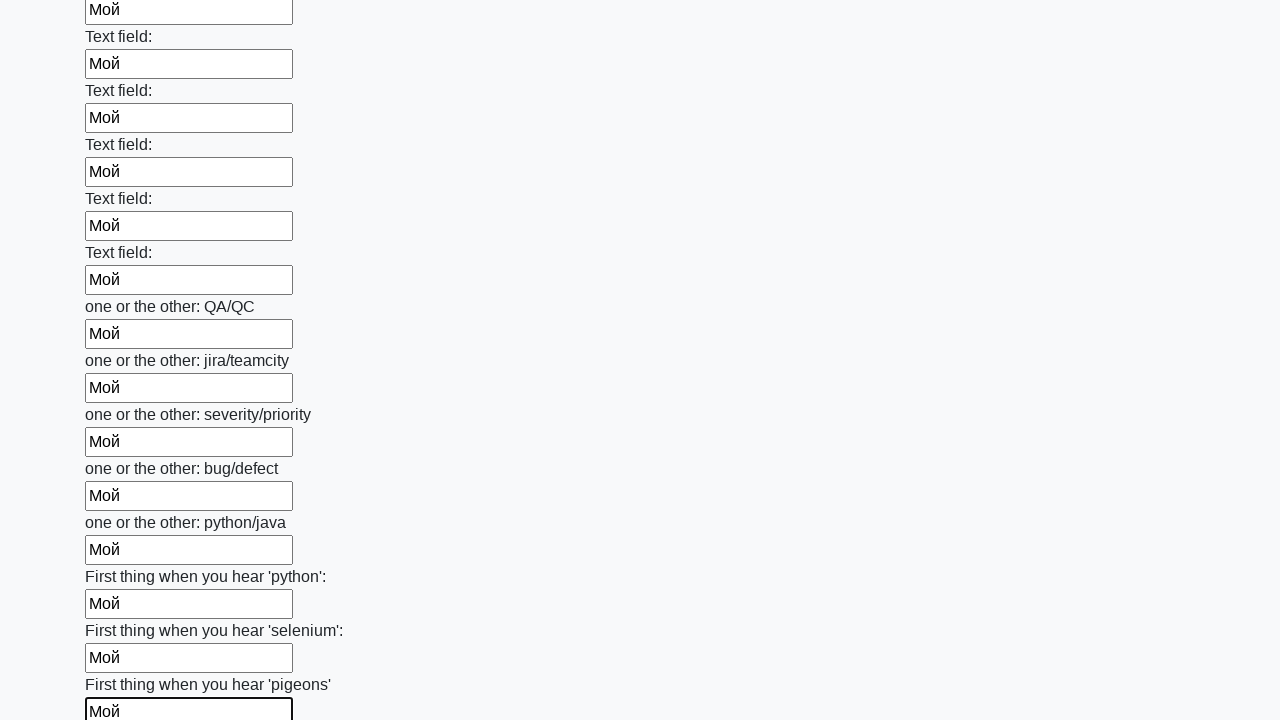

Filled input field 96 with 'Мой' on .first_block input >> nth=95
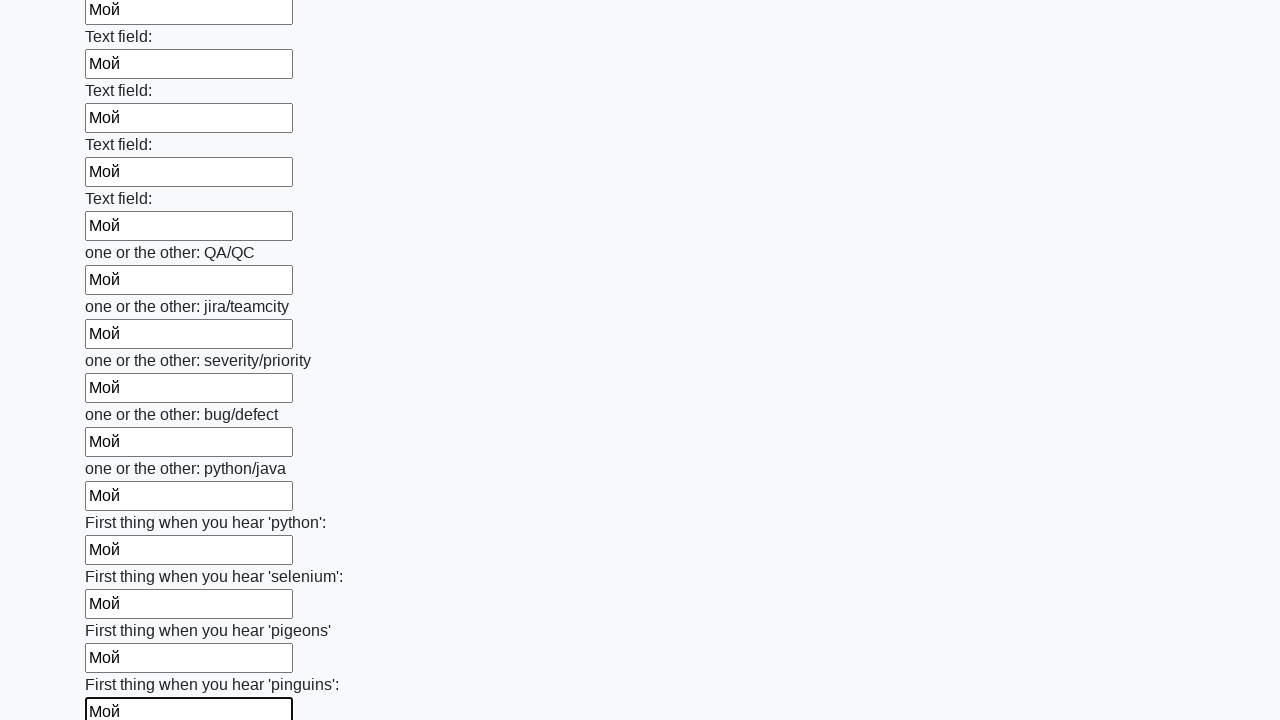

Filled input field 97 with 'Мой' on .first_block input >> nth=96
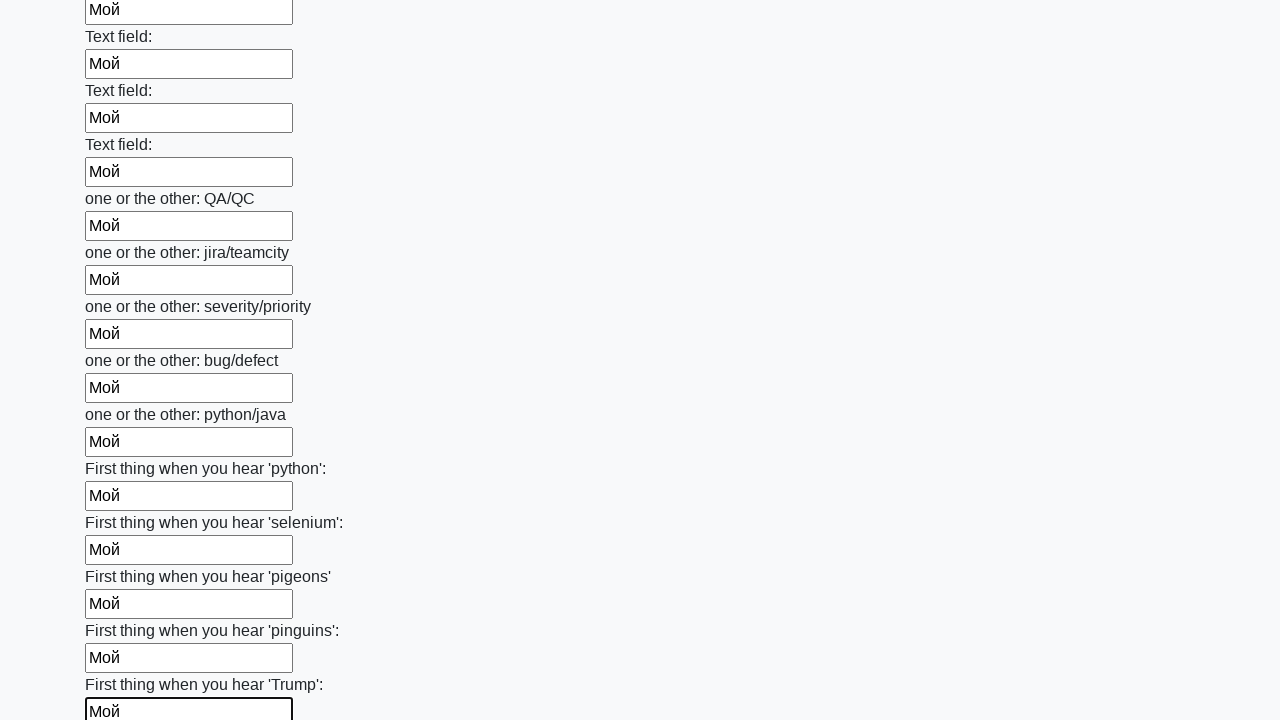

Filled input field 98 with 'Мой' on .first_block input >> nth=97
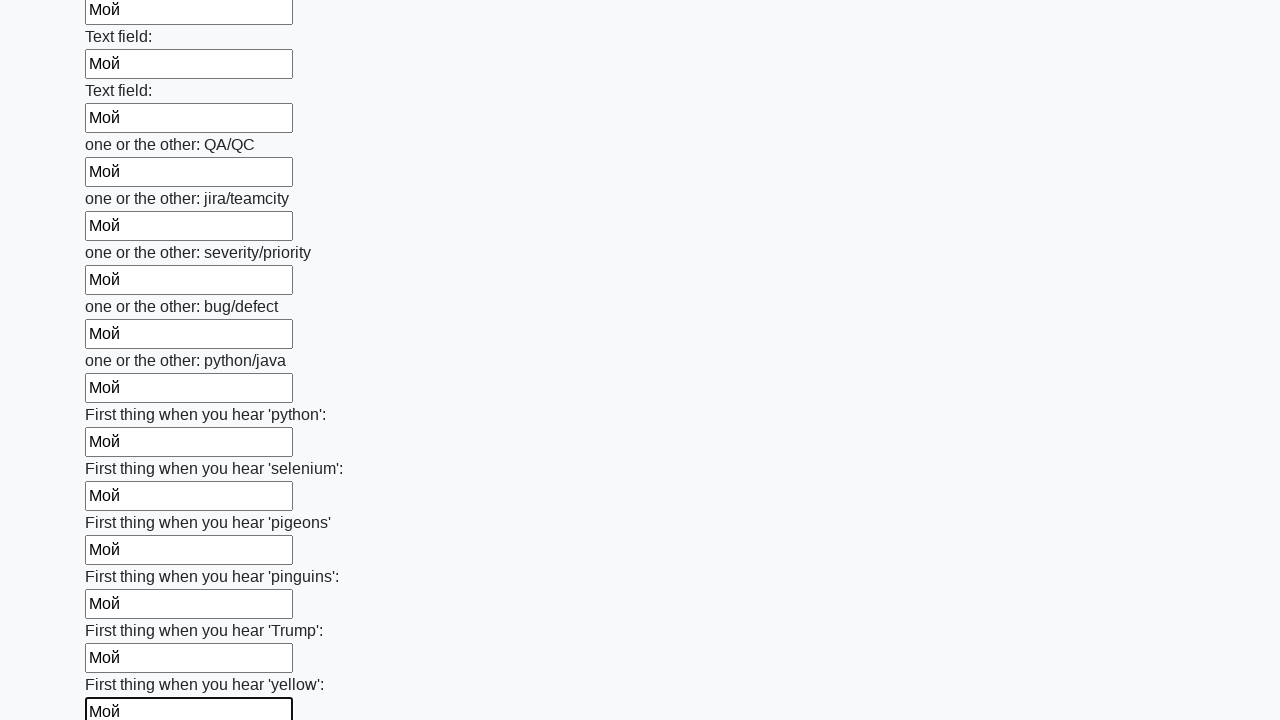

Filled input field 99 with 'Мой' on .first_block input >> nth=98
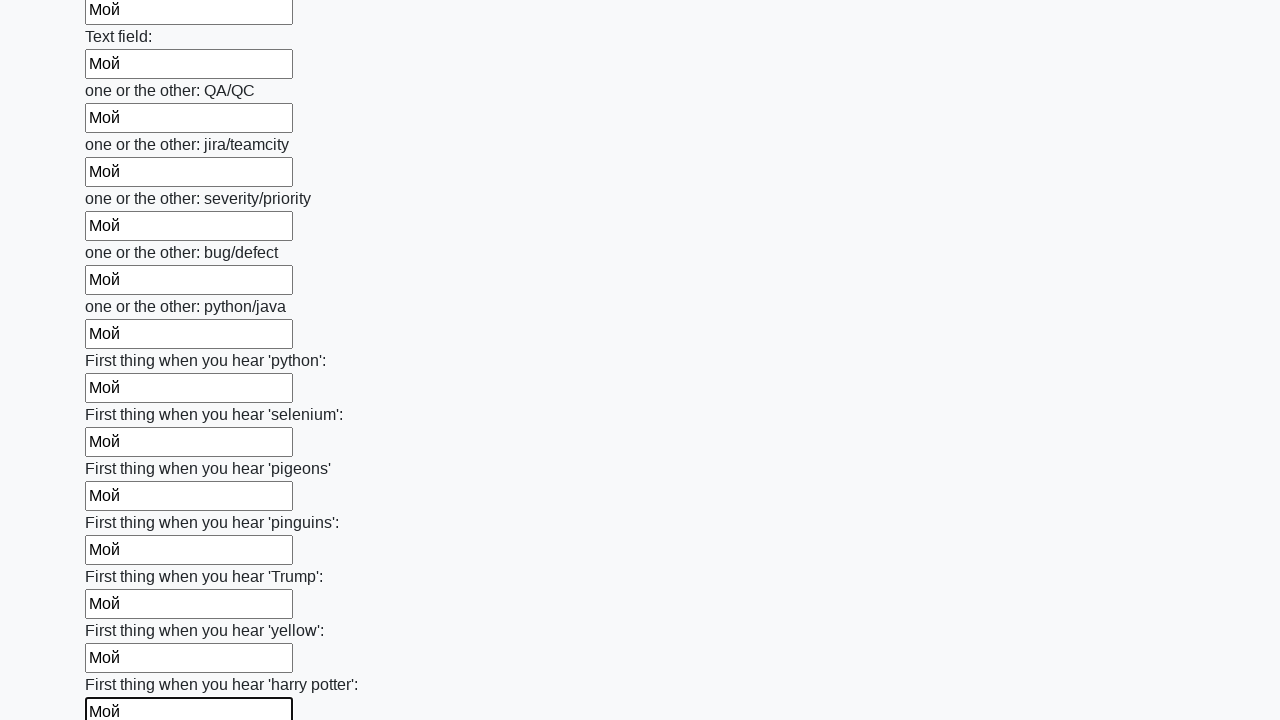

Filled input field 100 with 'Мой' on .first_block input >> nth=99
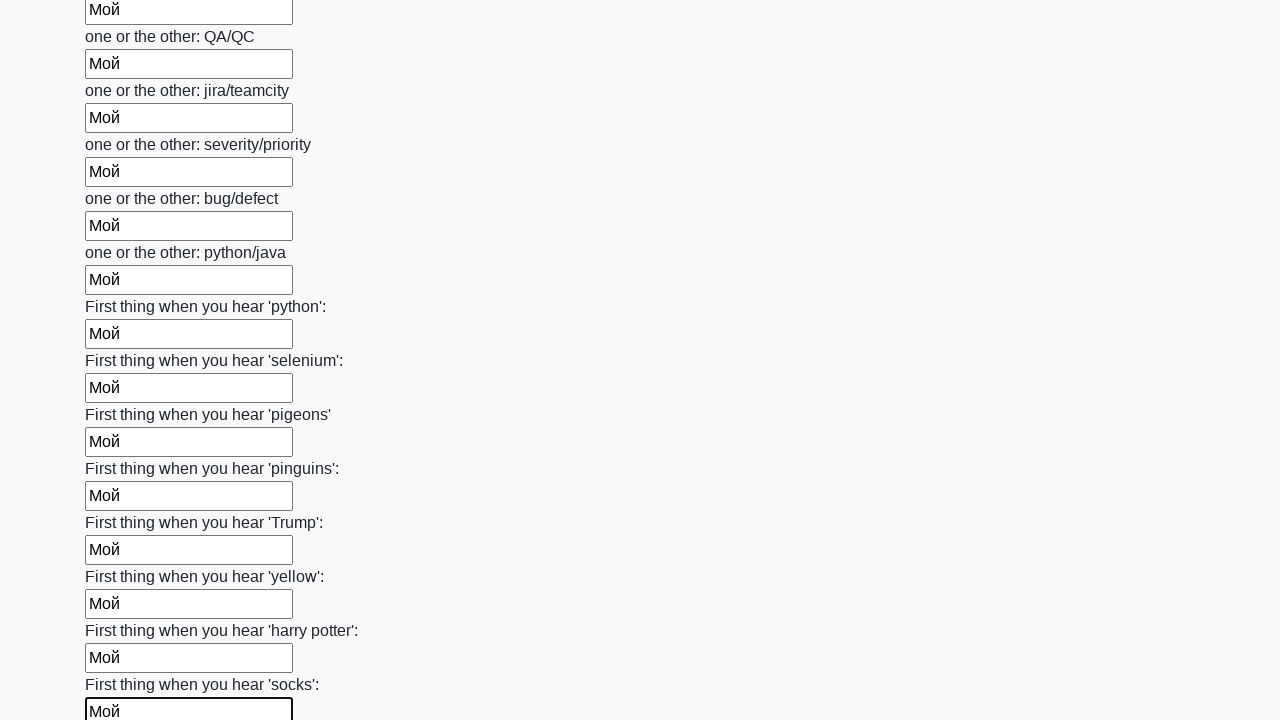

Clicked submit button to submit the form at (123, 611) on xpath=//button
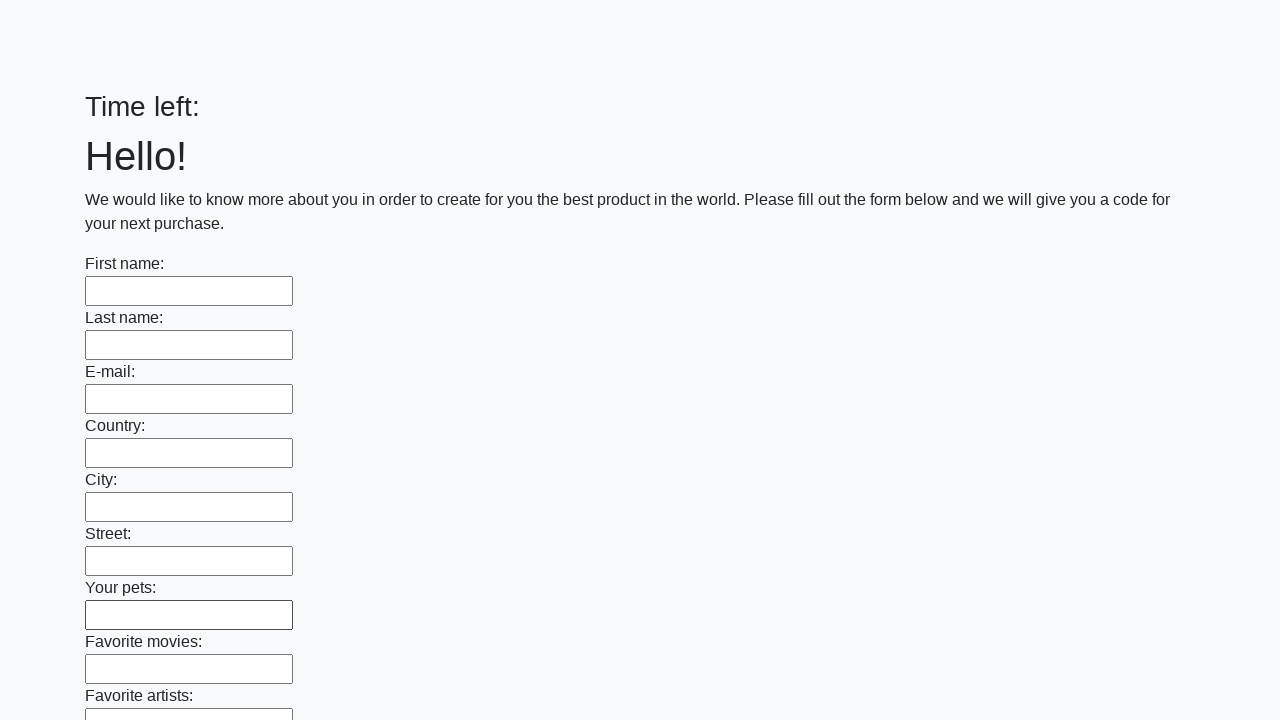

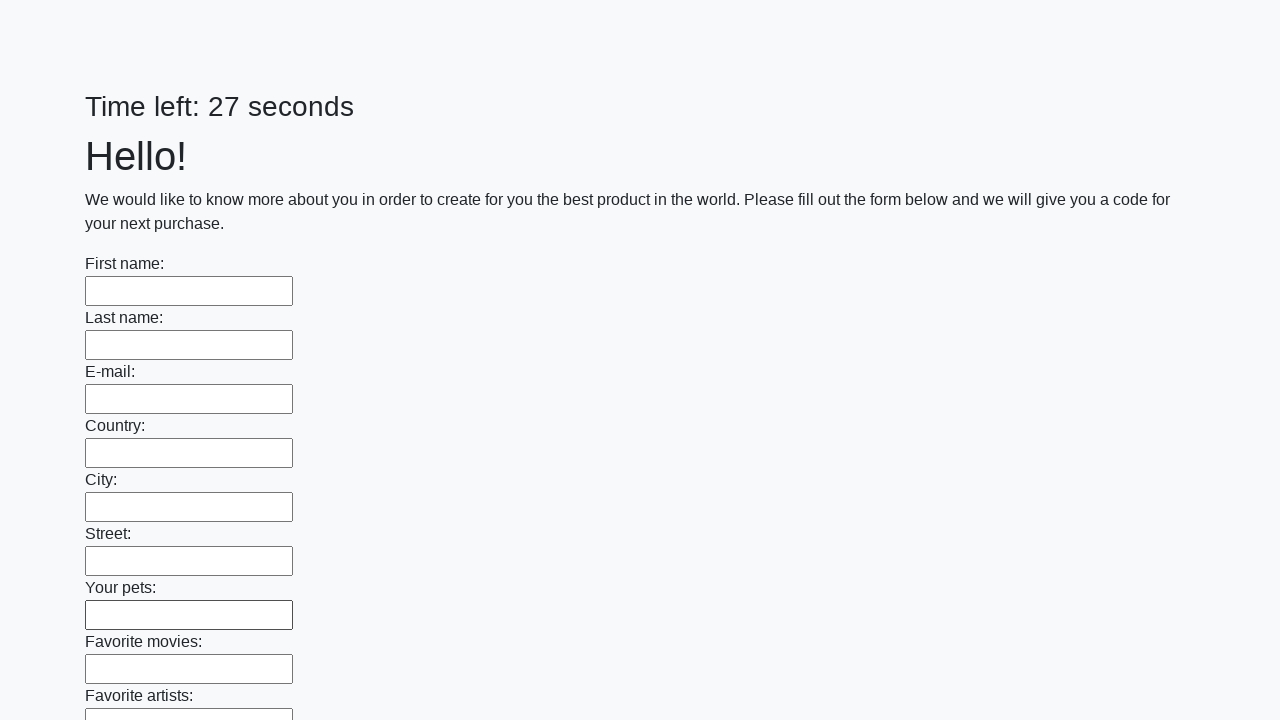